Tests footer link functionality by clicking each link in the footer and navigating back to verify all links are clickable and functional.

Starting URL: https://naveenautomationlabs.com/opencart/index.php?route=account/login

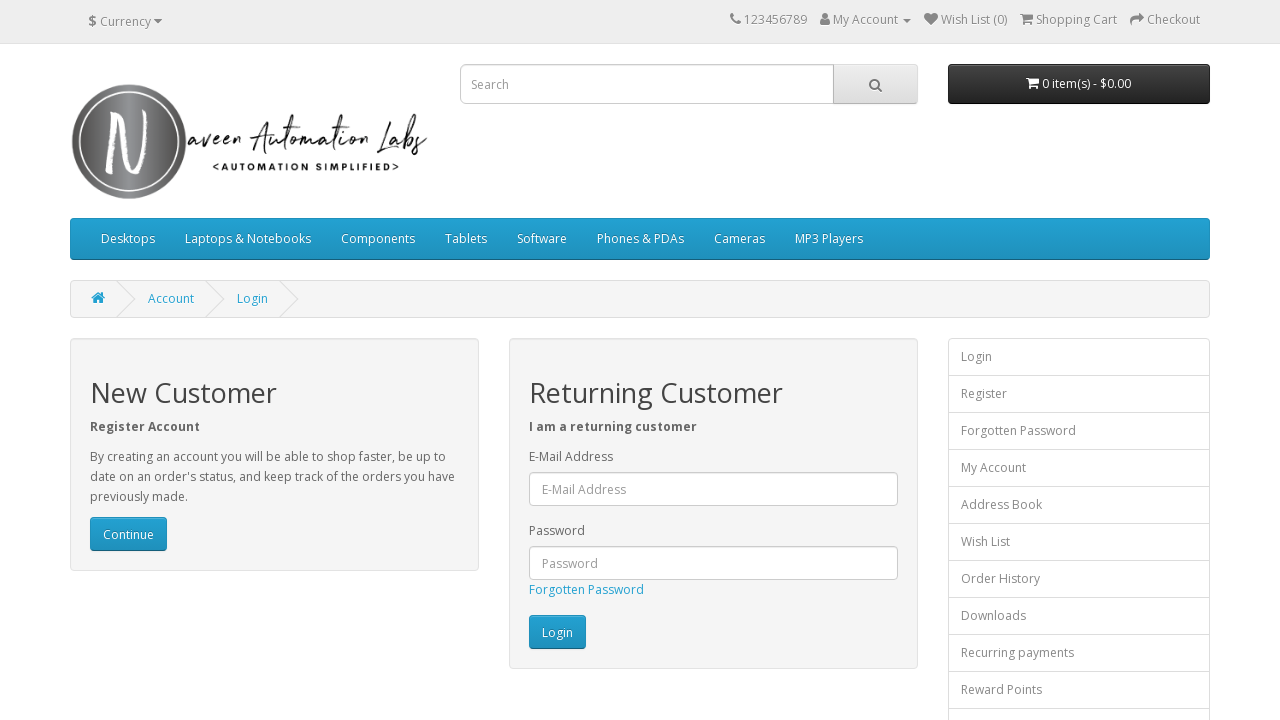

Located all footer links
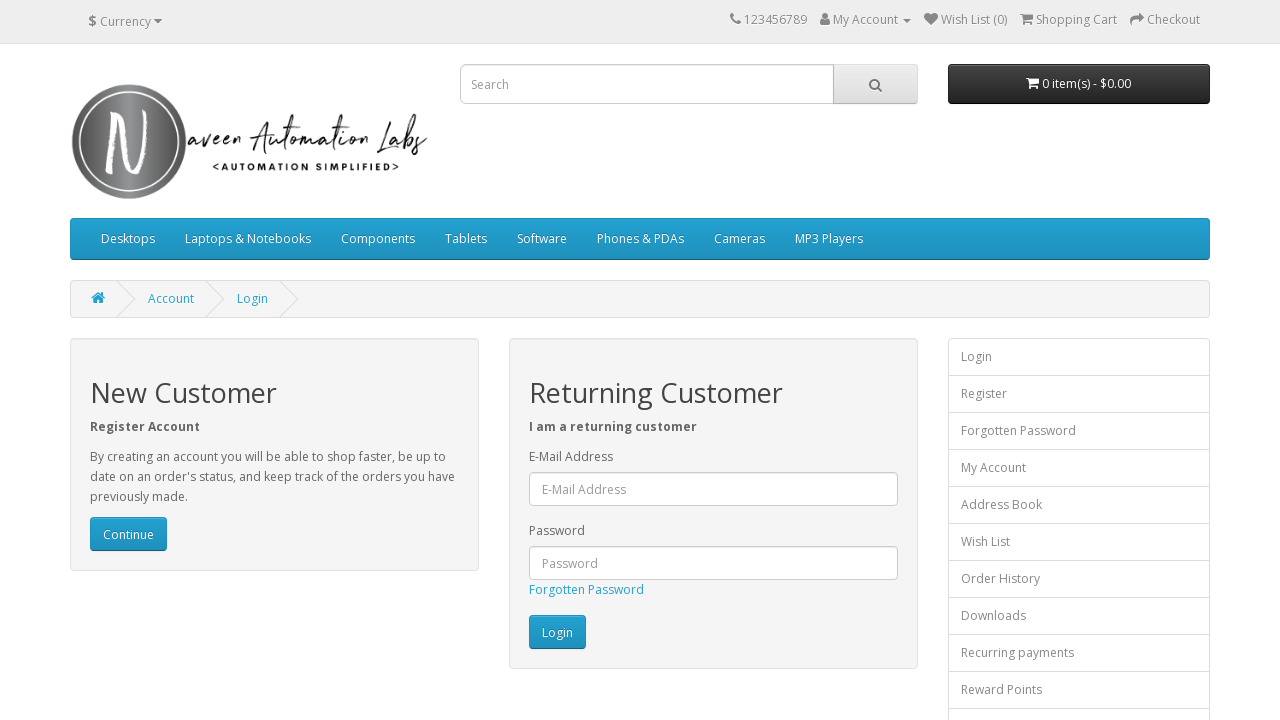

Found 16 footer links
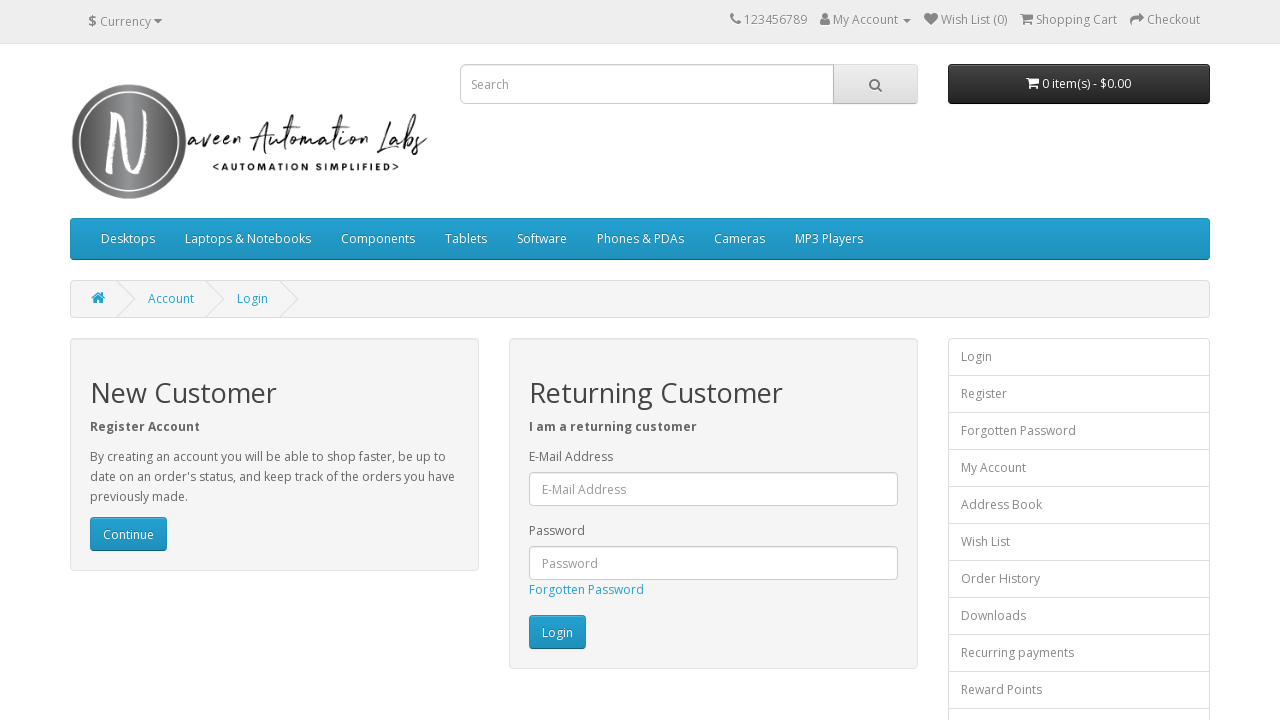

Re-fetched footer links for iteration 1
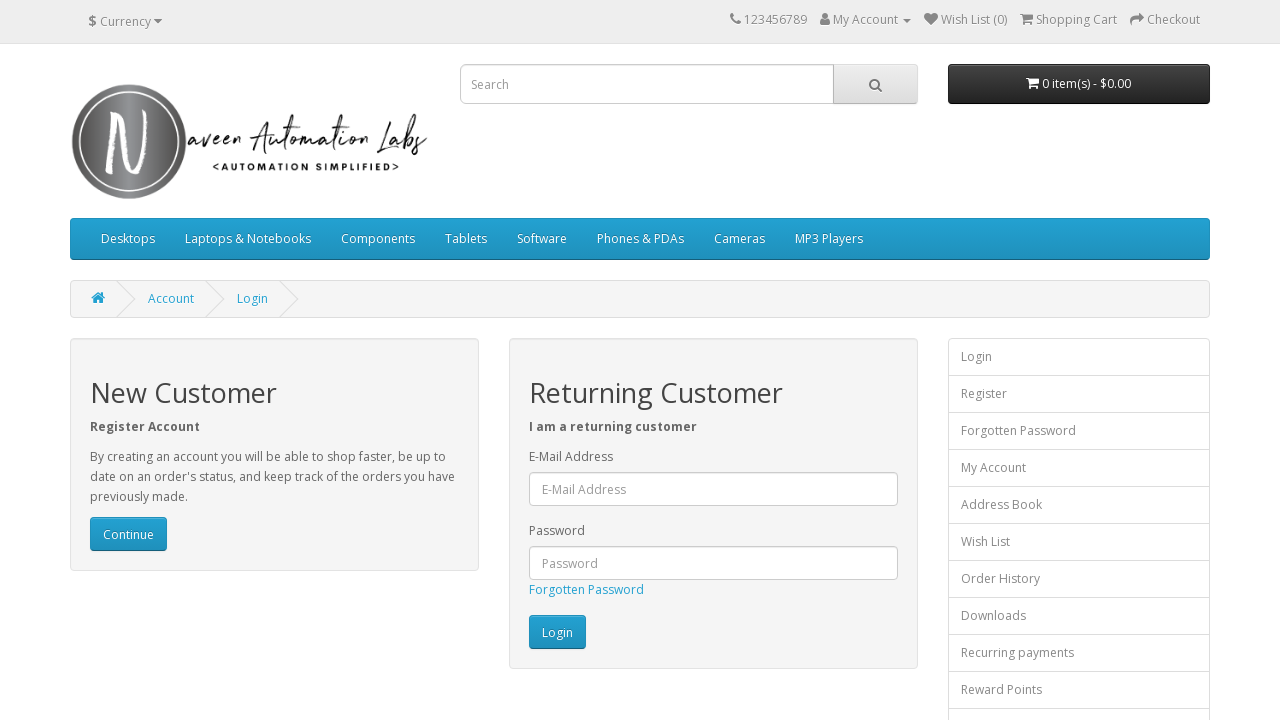

Clicked footer link 1 of 16 at (96, 548) on xpath=//footer//a >> nth=0
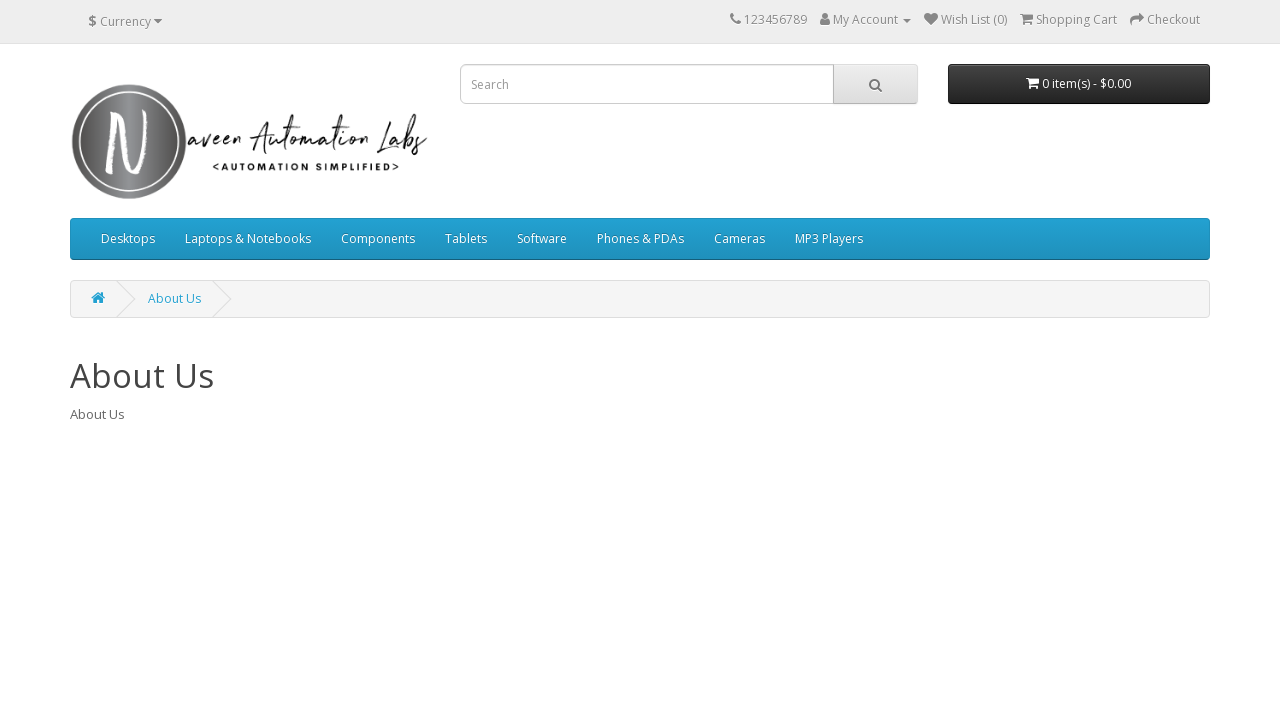

Page loaded after clicking footer link 1
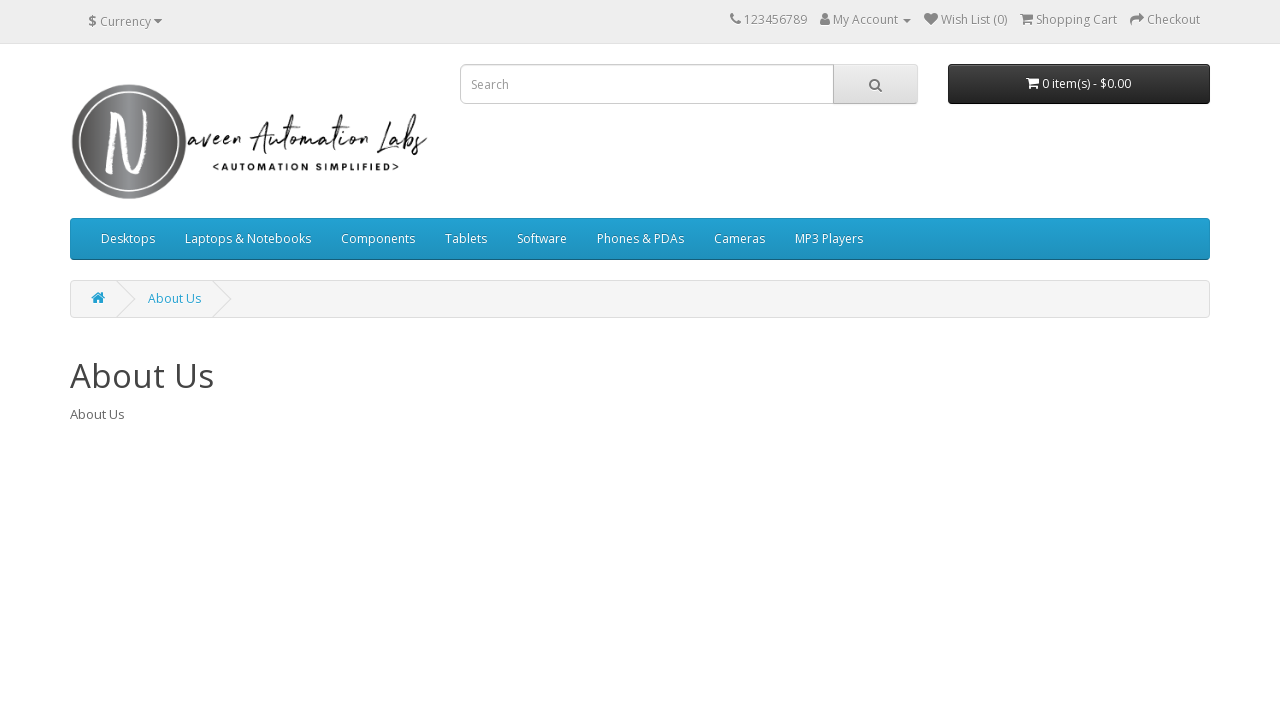

Navigated back from footer link 1
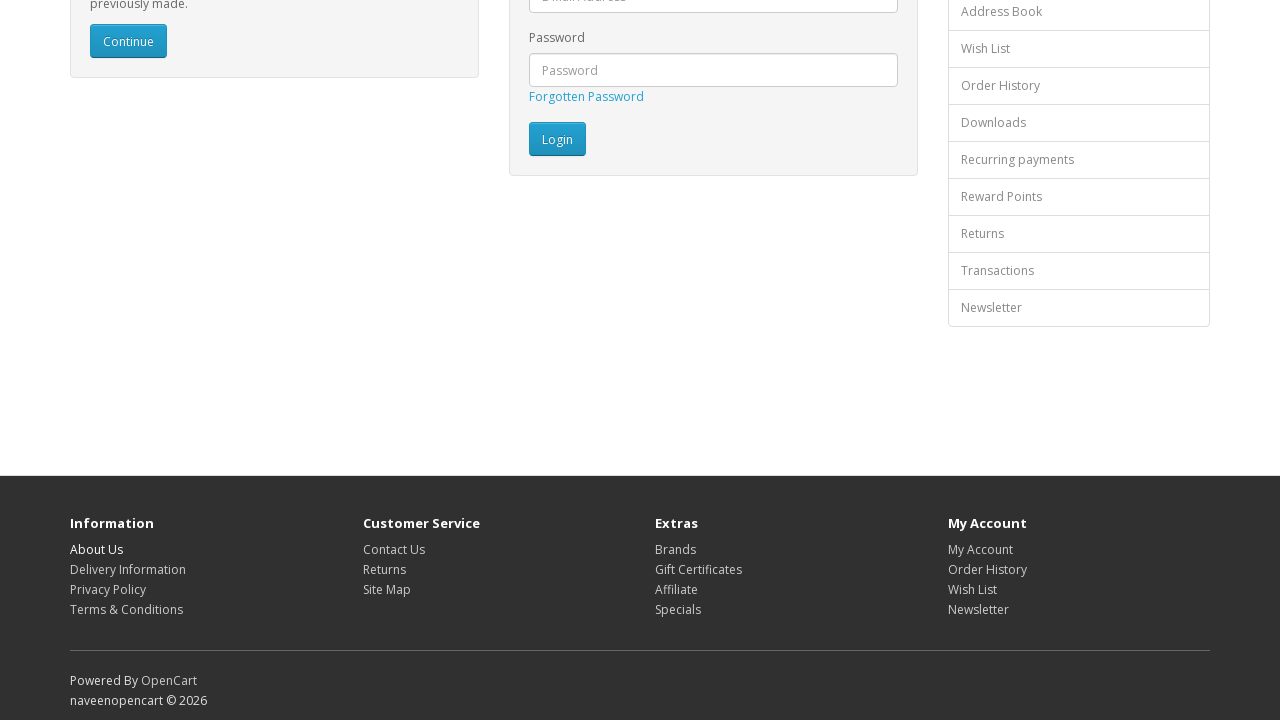

Page reloaded after navigating back from footer link 1
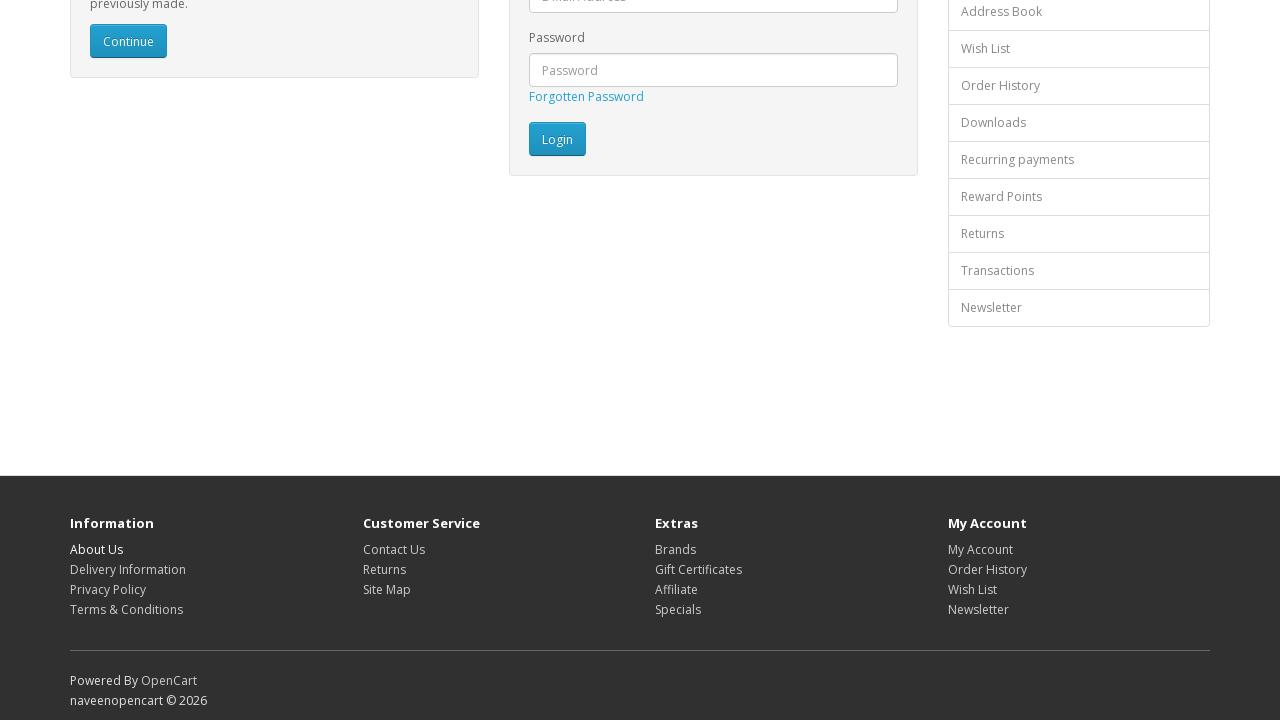

Re-fetched footer links for iteration 2
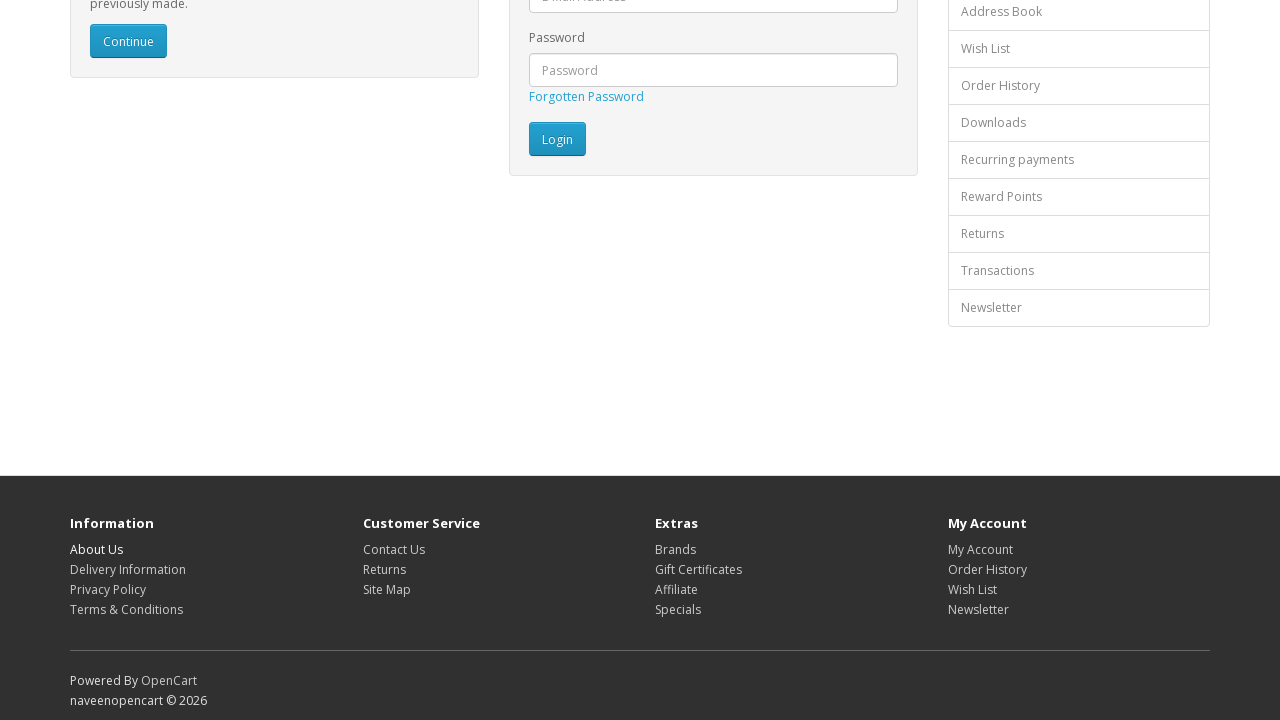

Clicked footer link 2 of 16 at (128, 569) on xpath=//footer//a >> nth=1
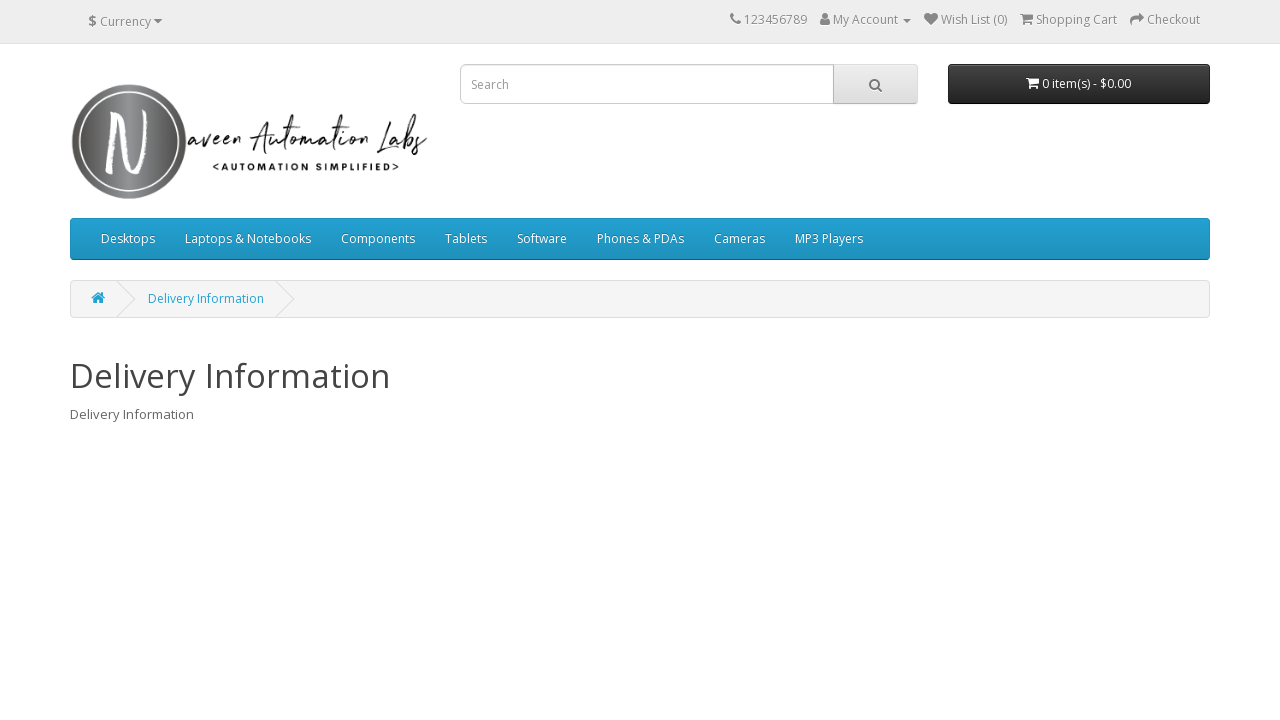

Page loaded after clicking footer link 2
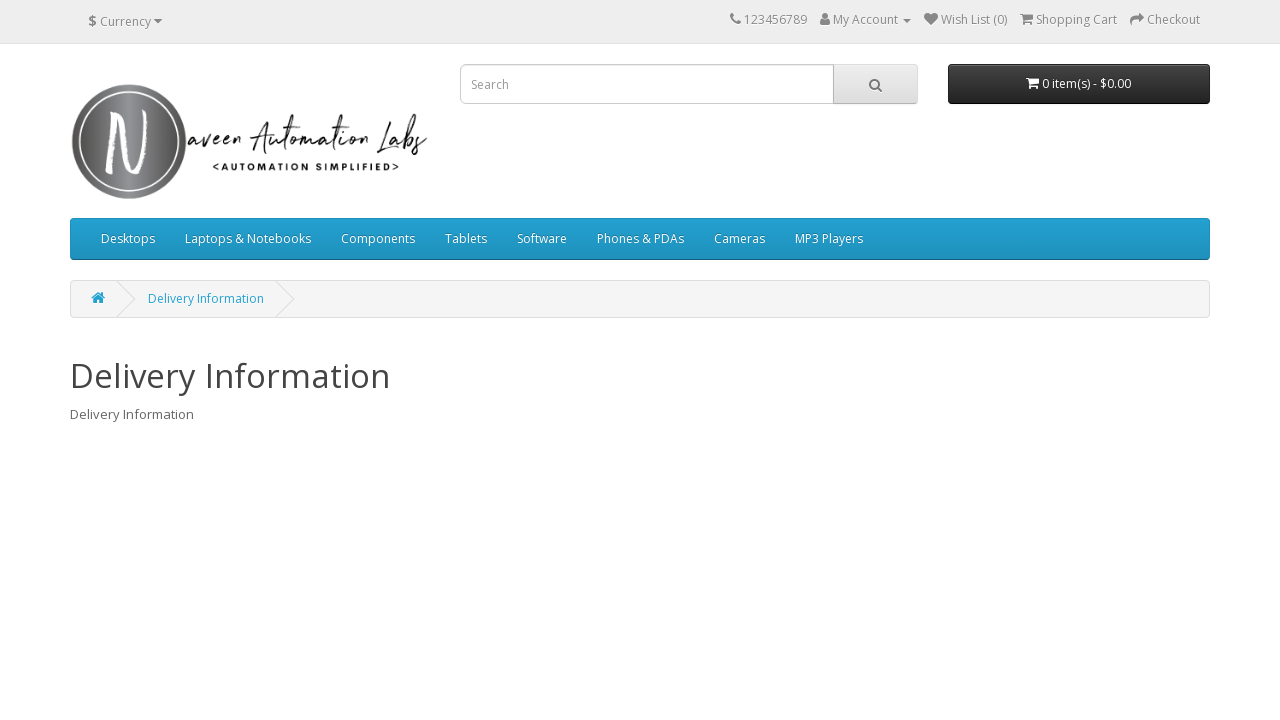

Navigated back from footer link 2
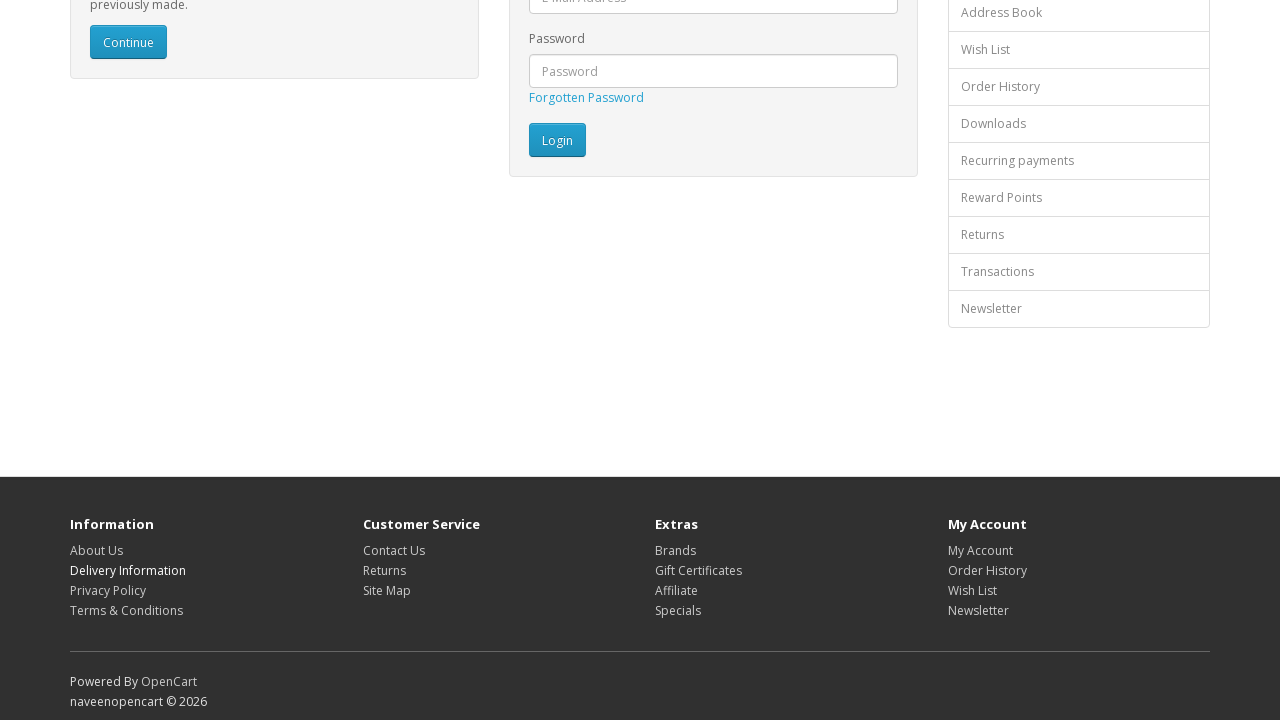

Page reloaded after navigating back from footer link 2
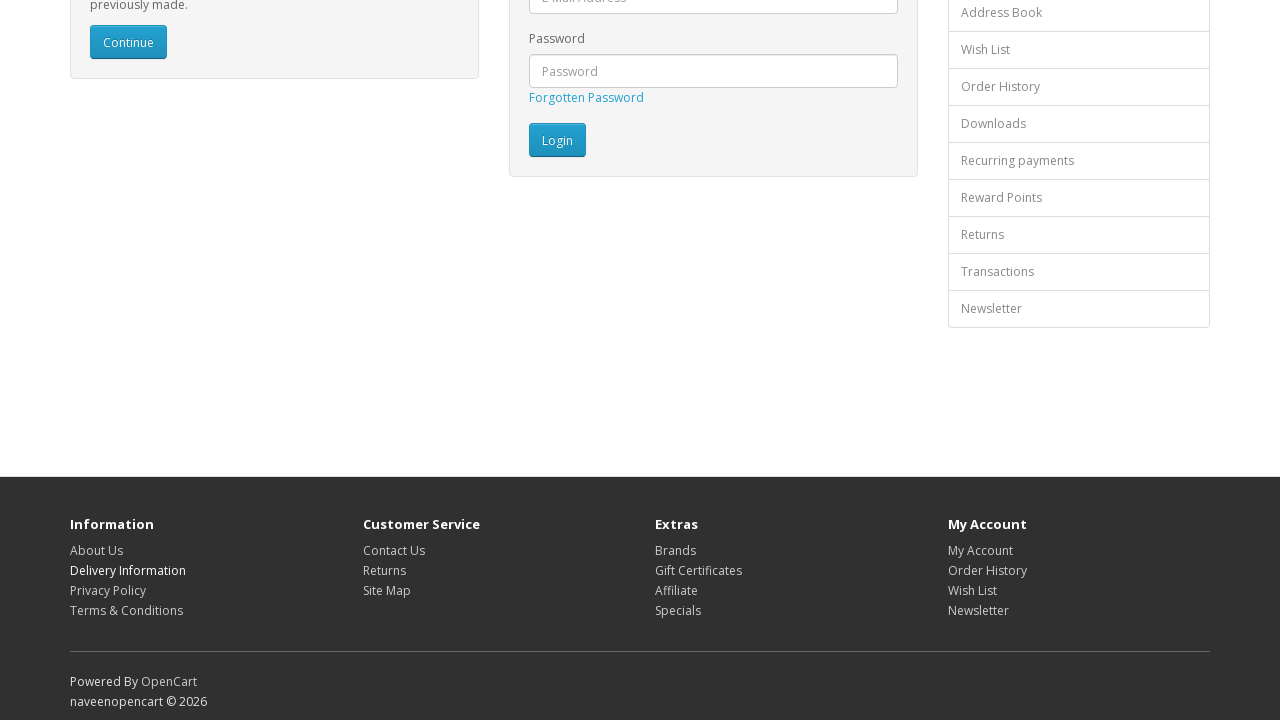

Re-fetched footer links for iteration 3
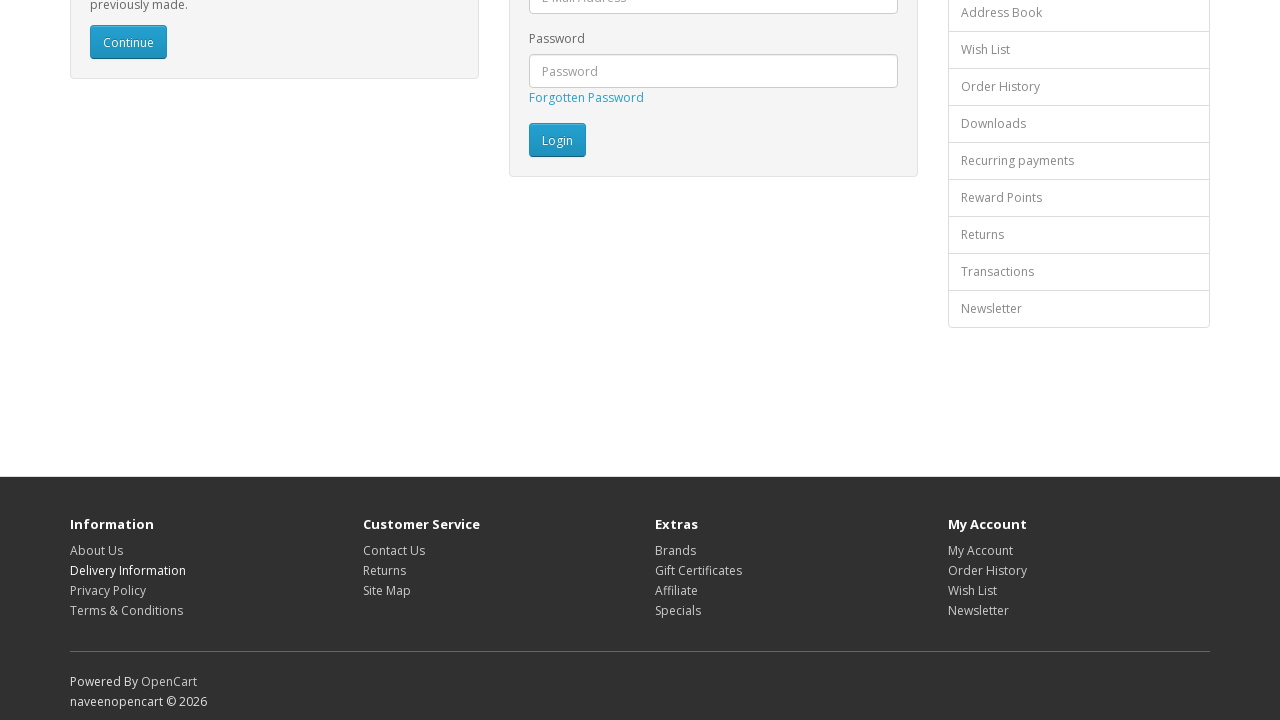

Clicked footer link 3 of 16 at (108, 590) on xpath=//footer//a >> nth=2
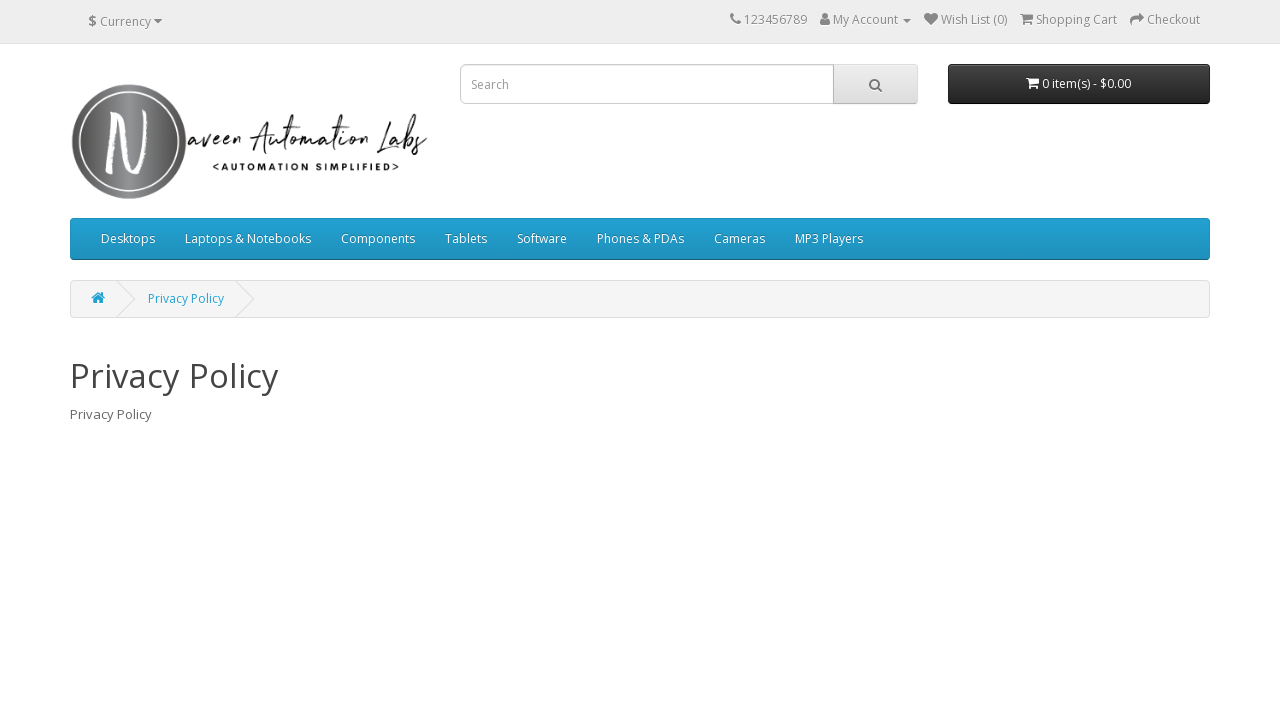

Page loaded after clicking footer link 3
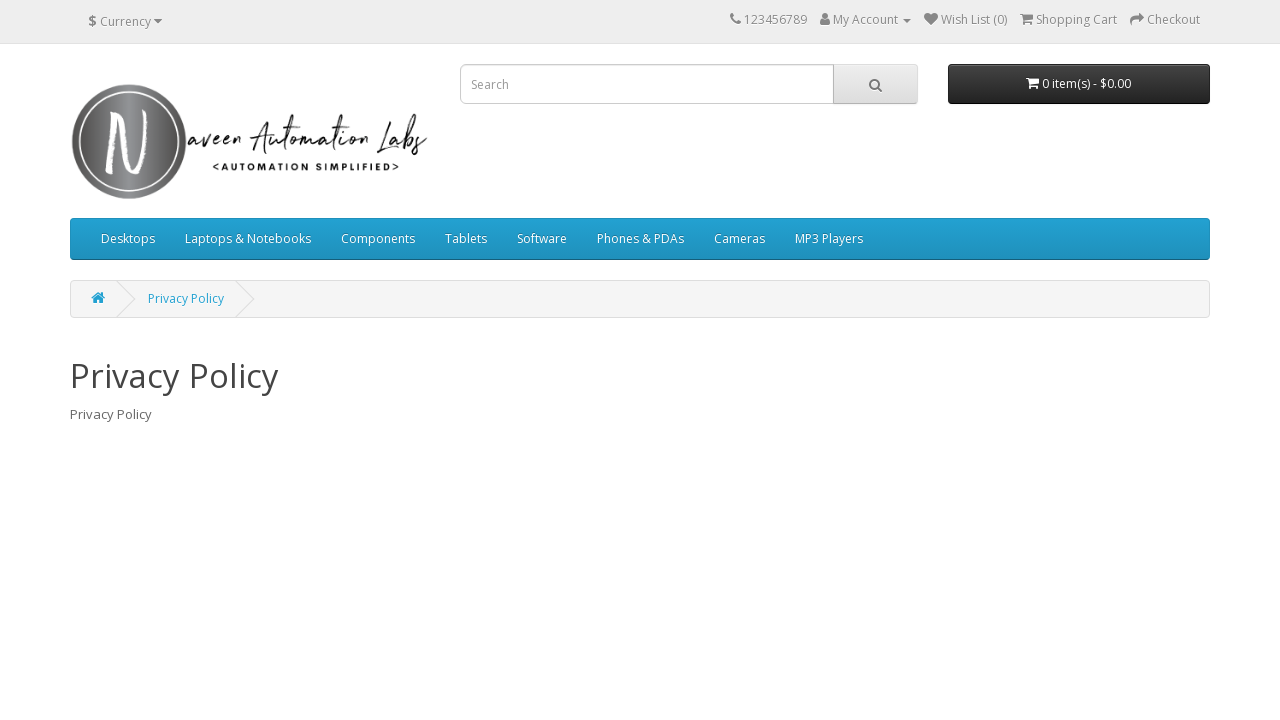

Navigated back from footer link 3
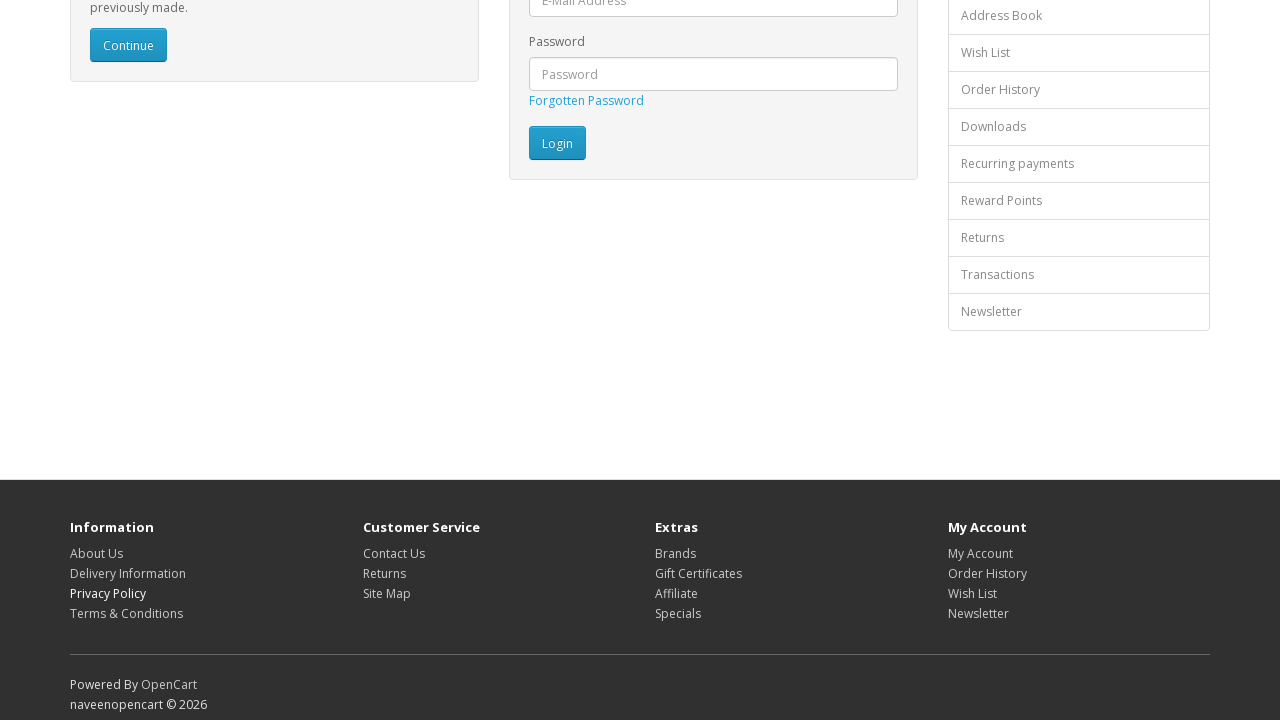

Page reloaded after navigating back from footer link 3
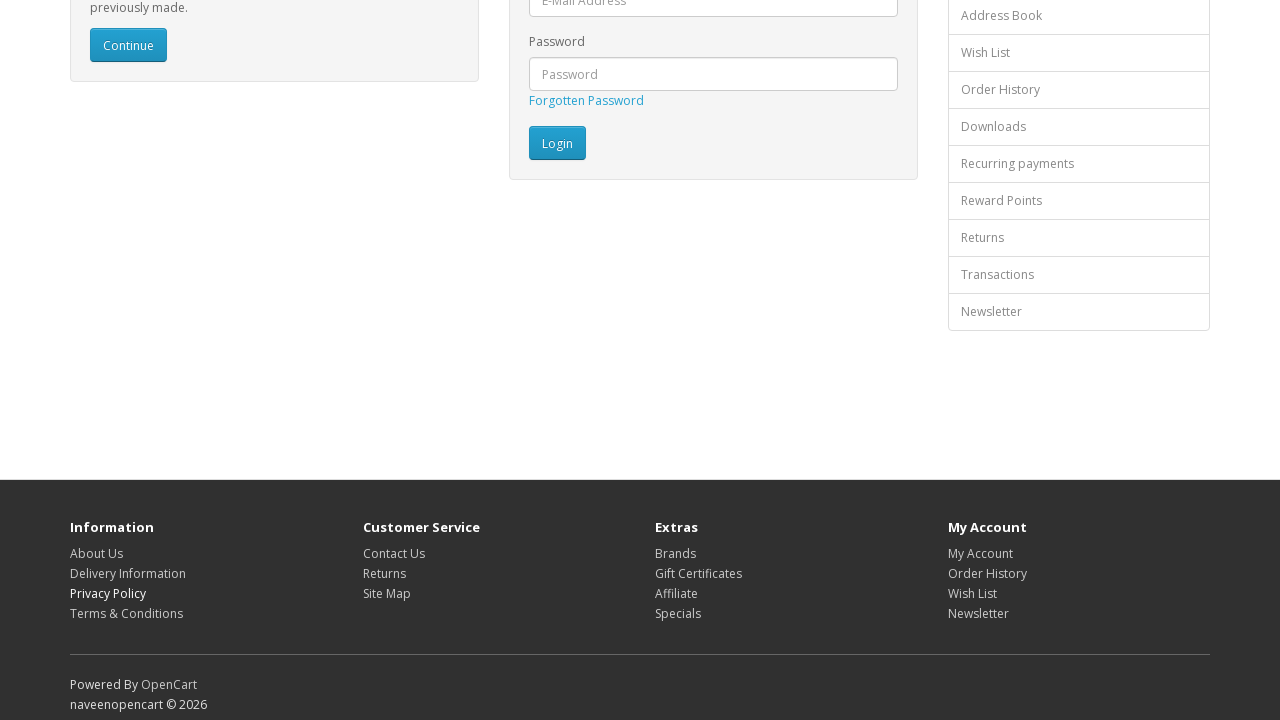

Re-fetched footer links for iteration 4
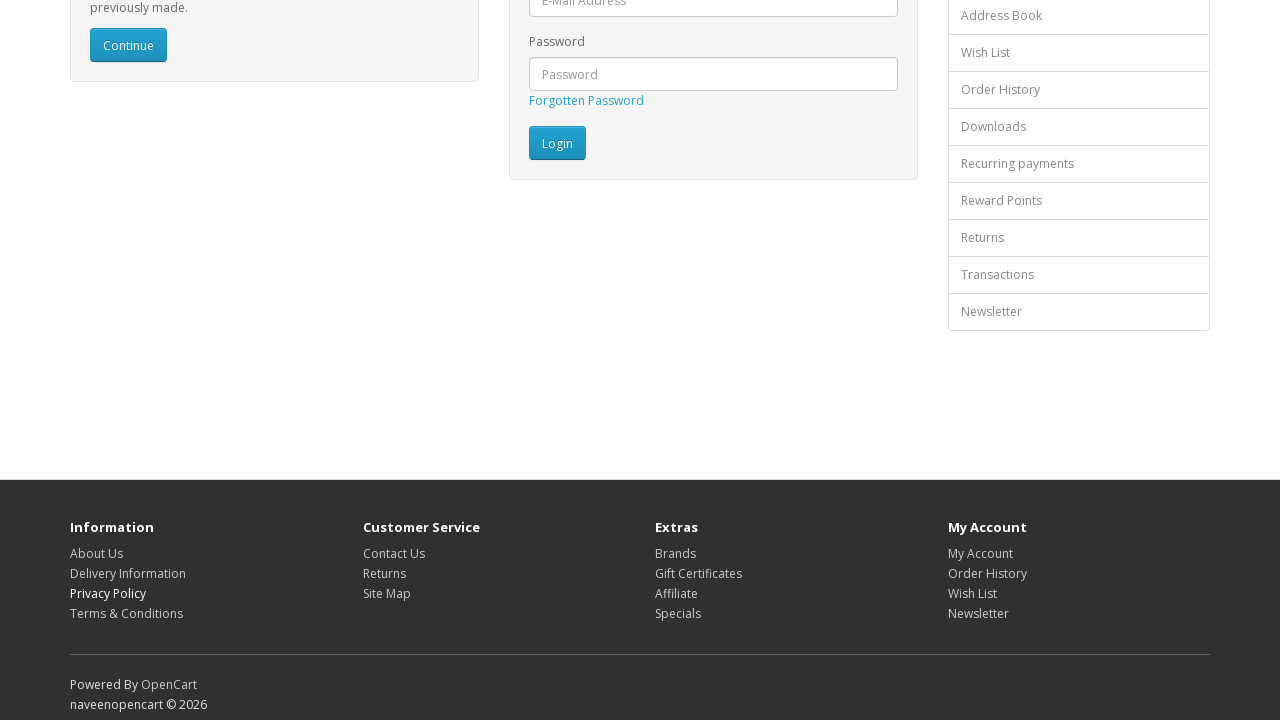

Clicked footer link 4 of 16 at (126, 613) on xpath=//footer//a >> nth=3
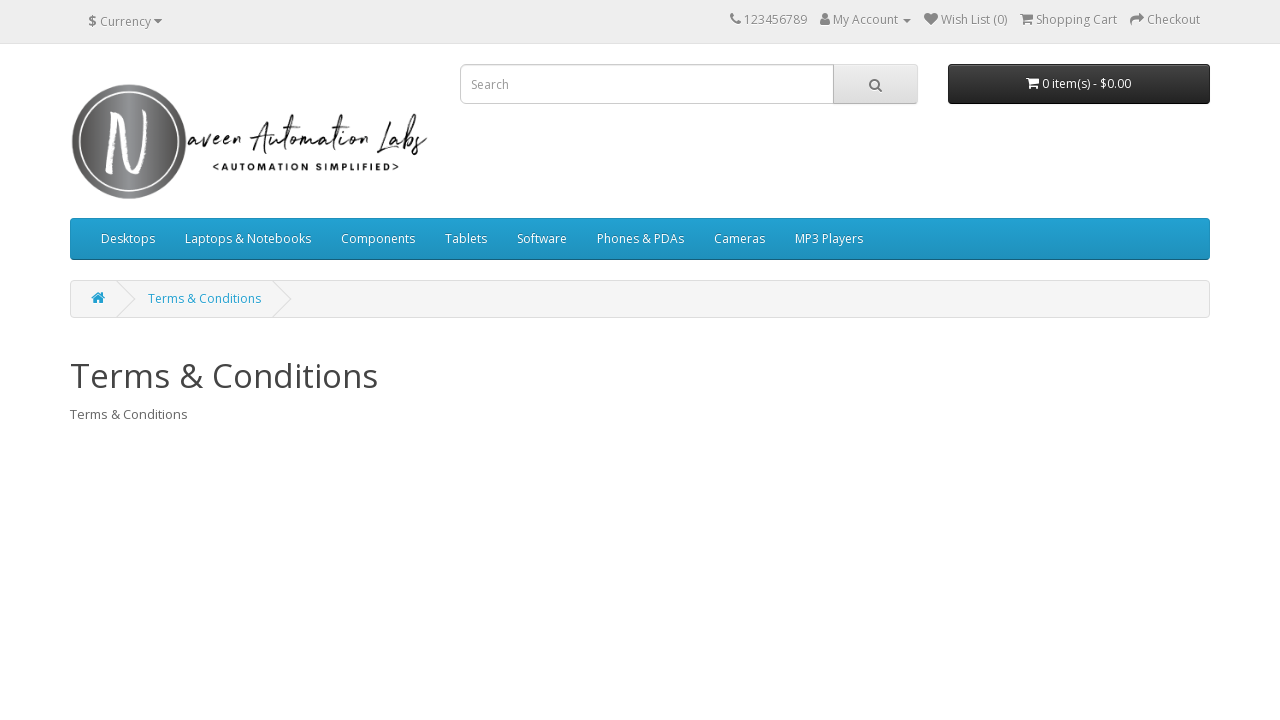

Page loaded after clicking footer link 4
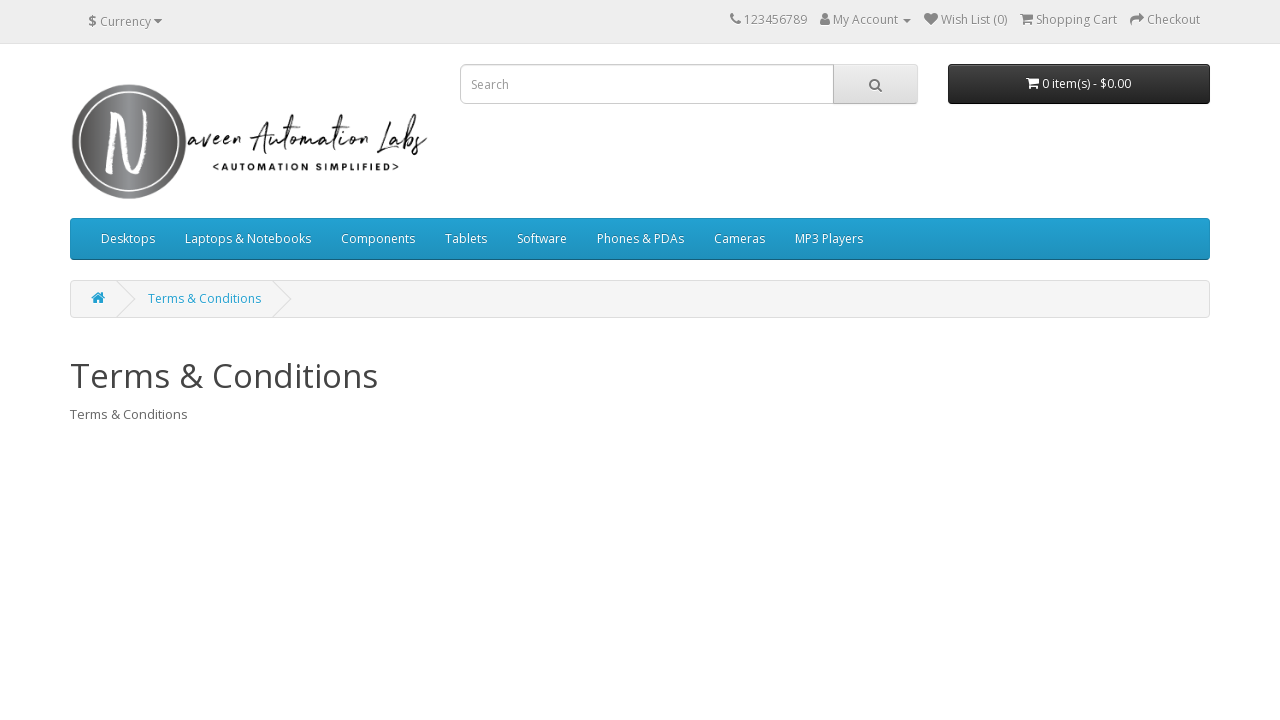

Navigated back from footer link 4
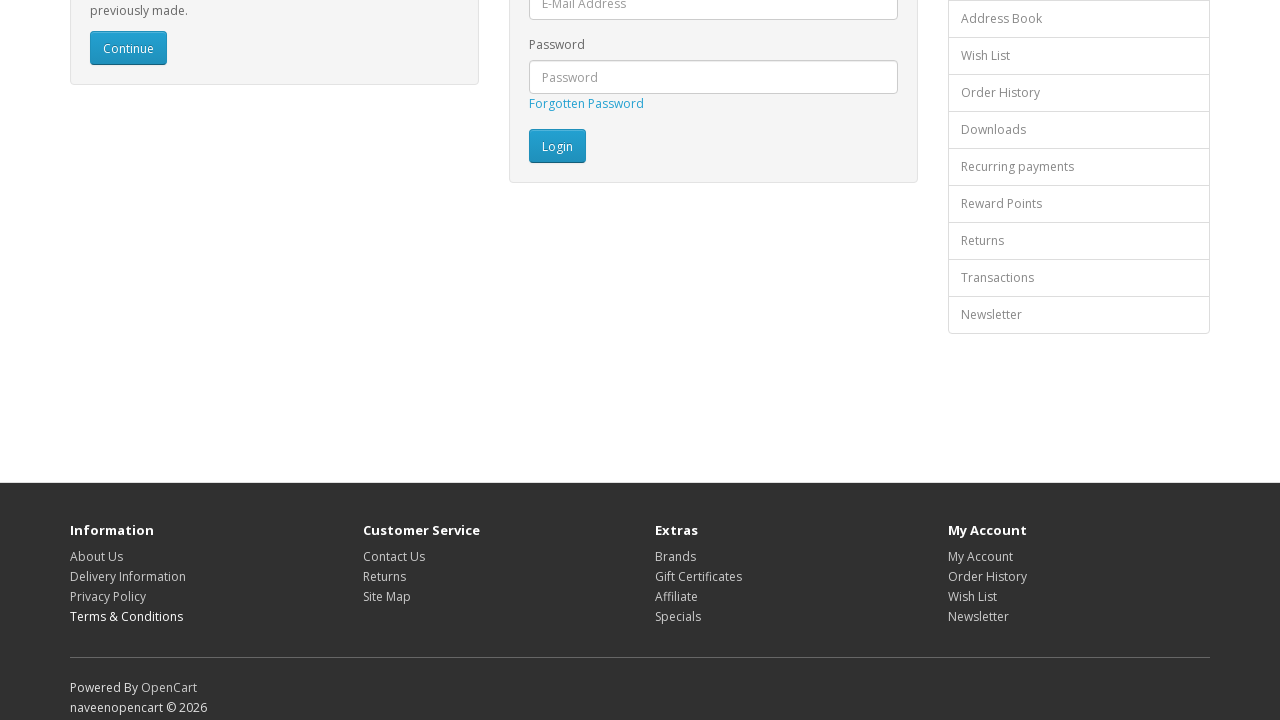

Page reloaded after navigating back from footer link 4
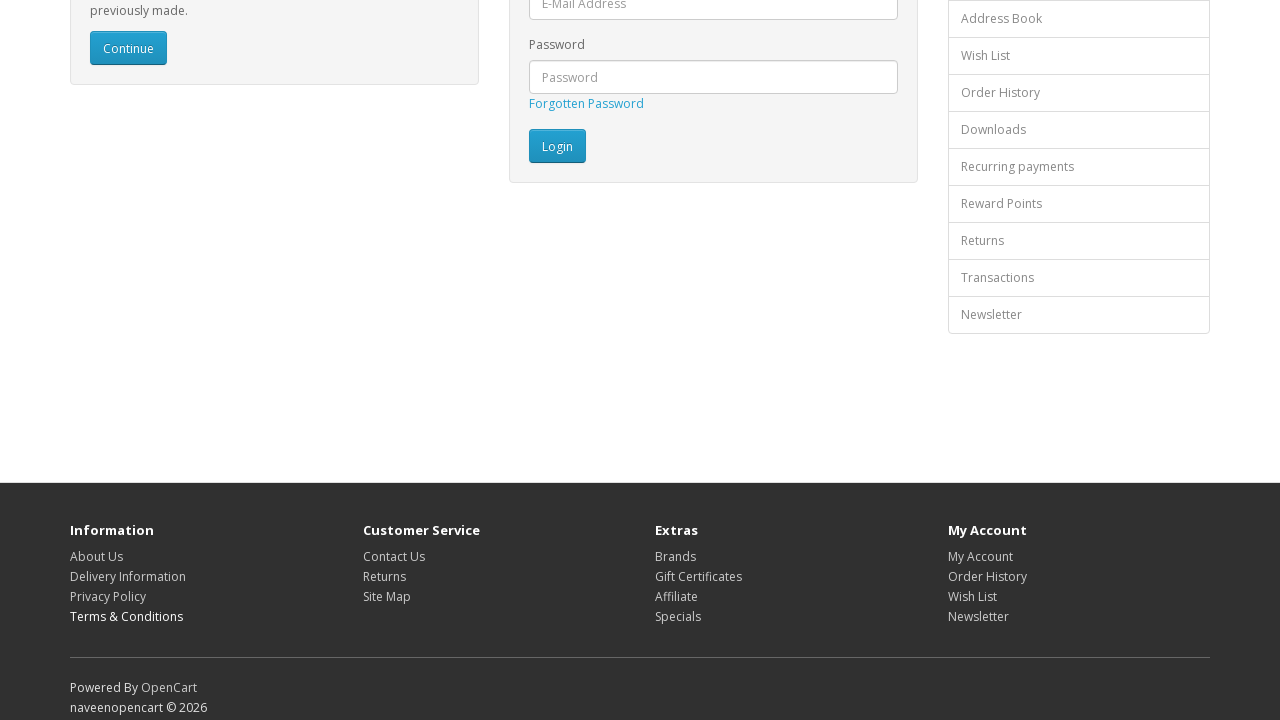

Re-fetched footer links for iteration 5
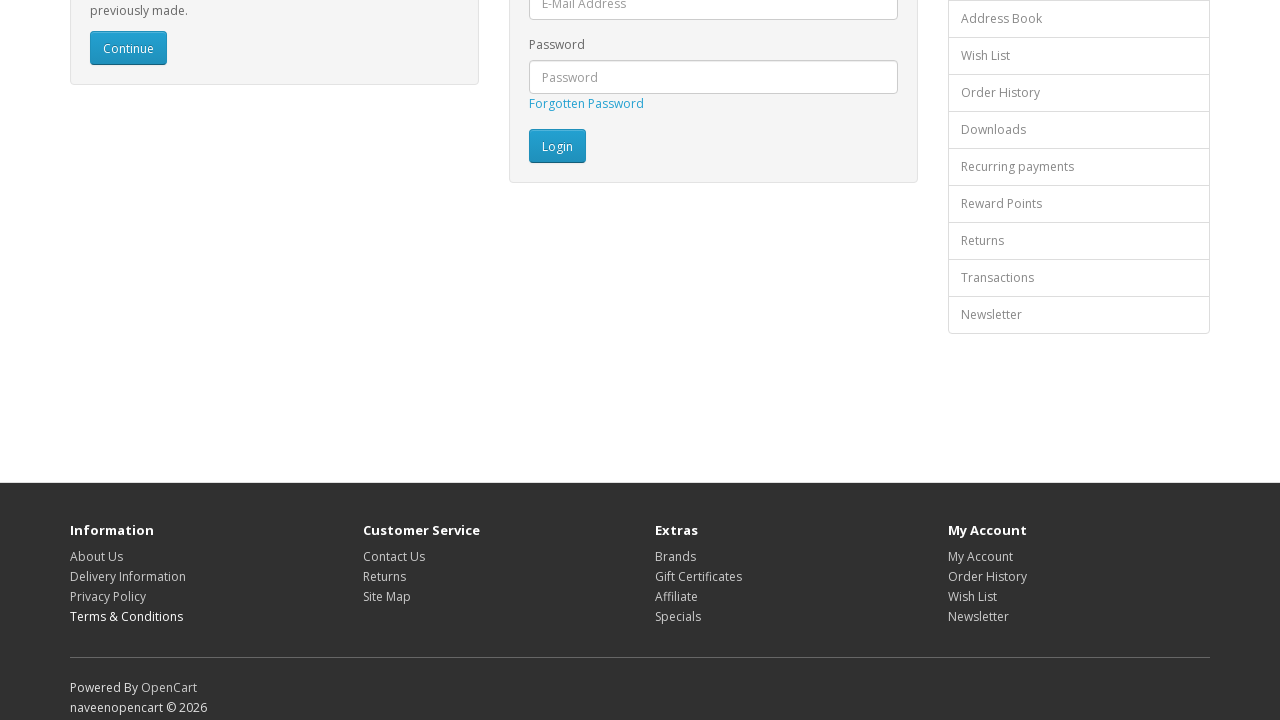

Clicked footer link 5 of 16 at (394, 556) on xpath=//footer//a >> nth=4
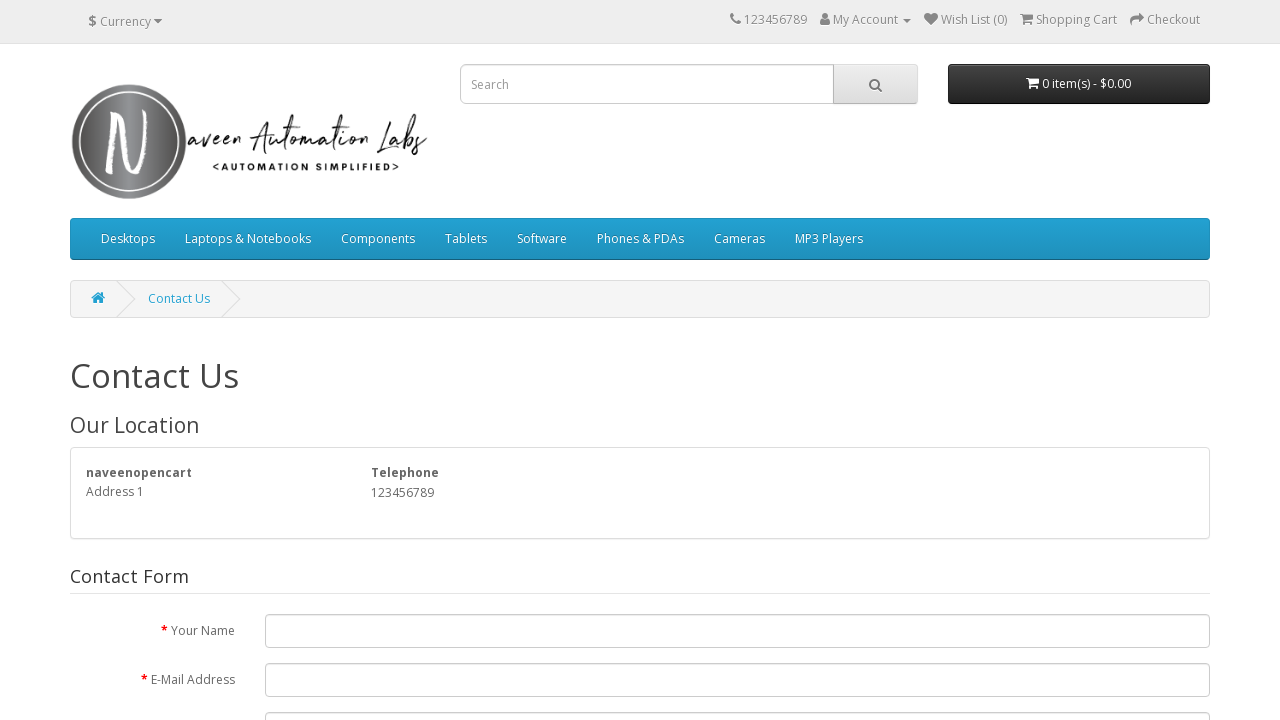

Page loaded after clicking footer link 5
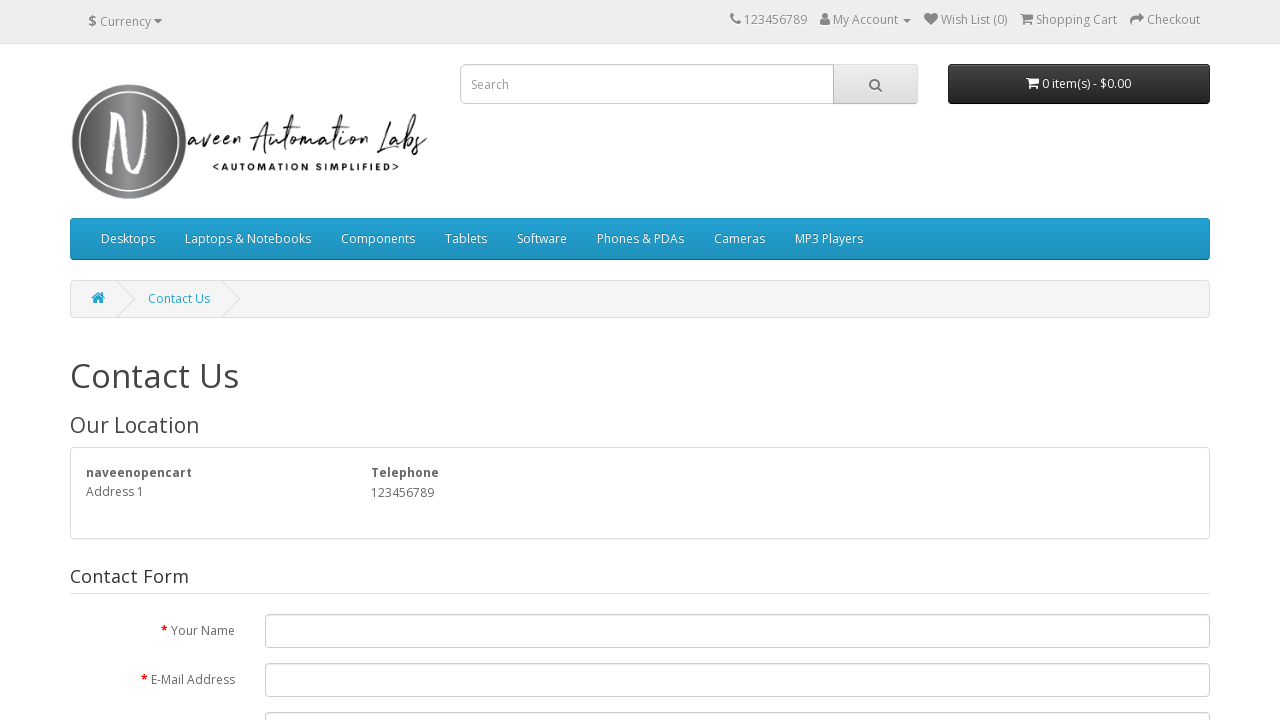

Navigated back from footer link 5
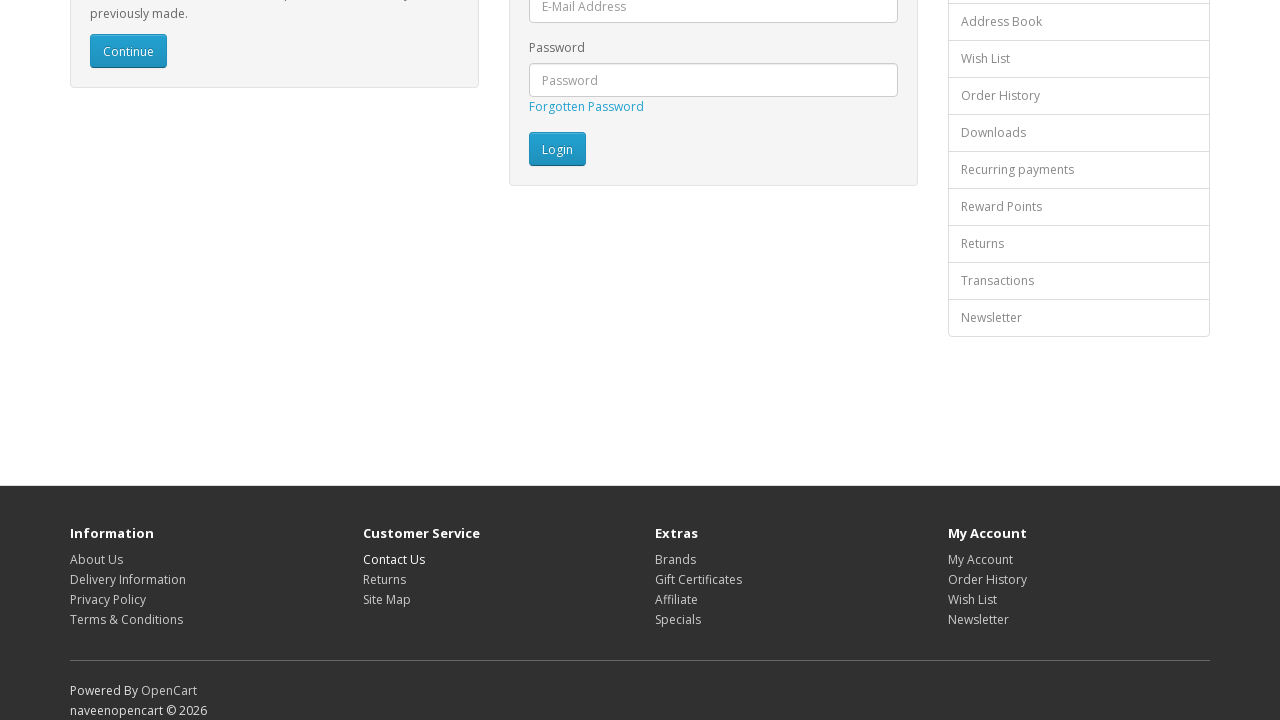

Page reloaded after navigating back from footer link 5
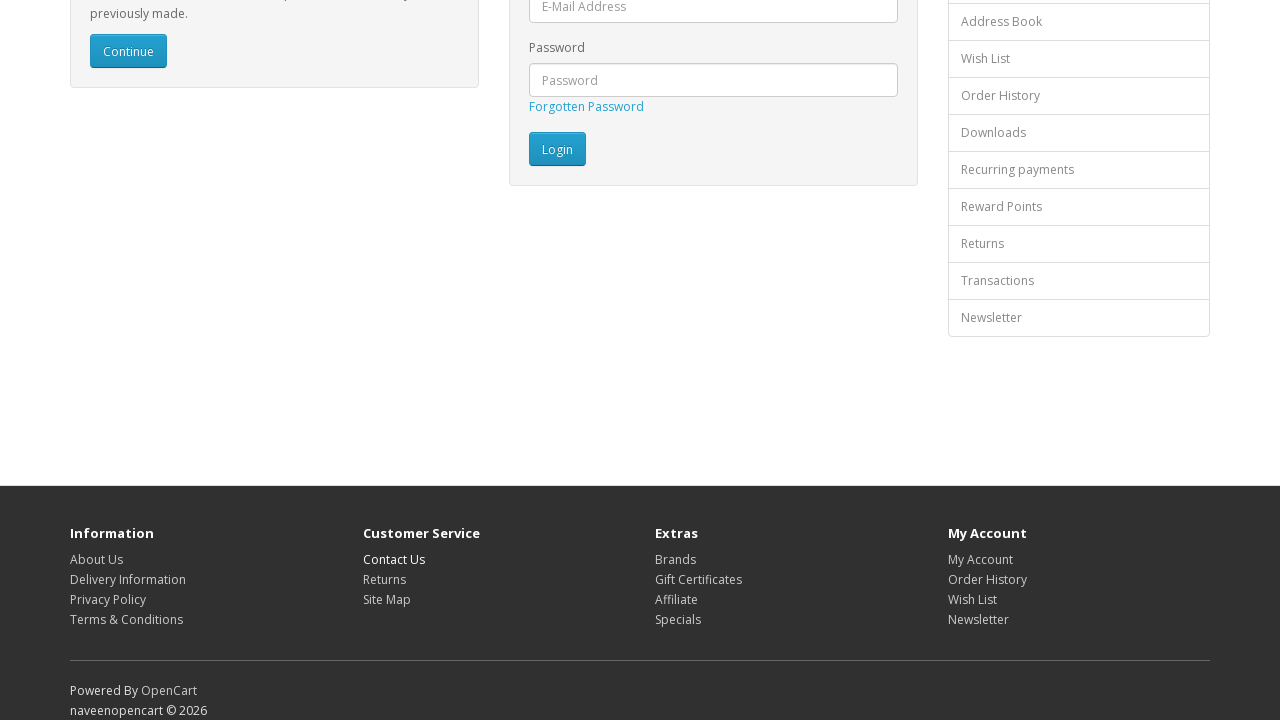

Re-fetched footer links for iteration 6
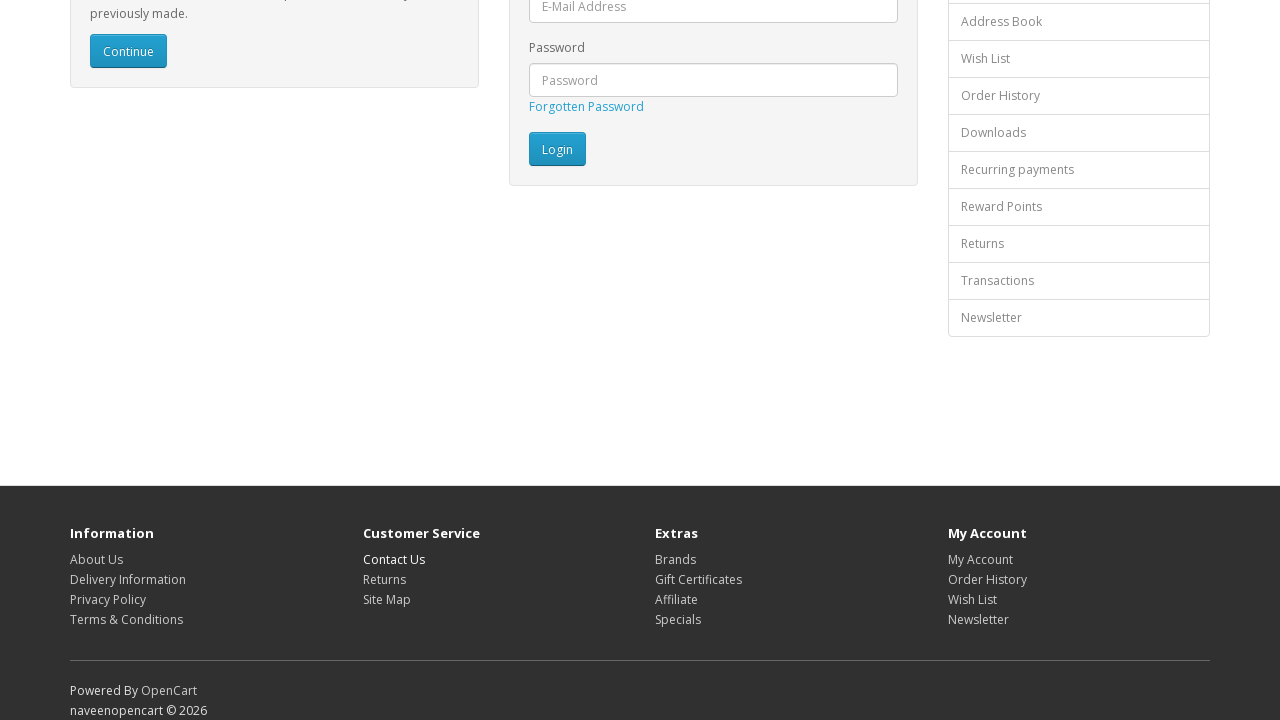

Clicked footer link 6 of 16 at (384, 579) on xpath=//footer//a >> nth=5
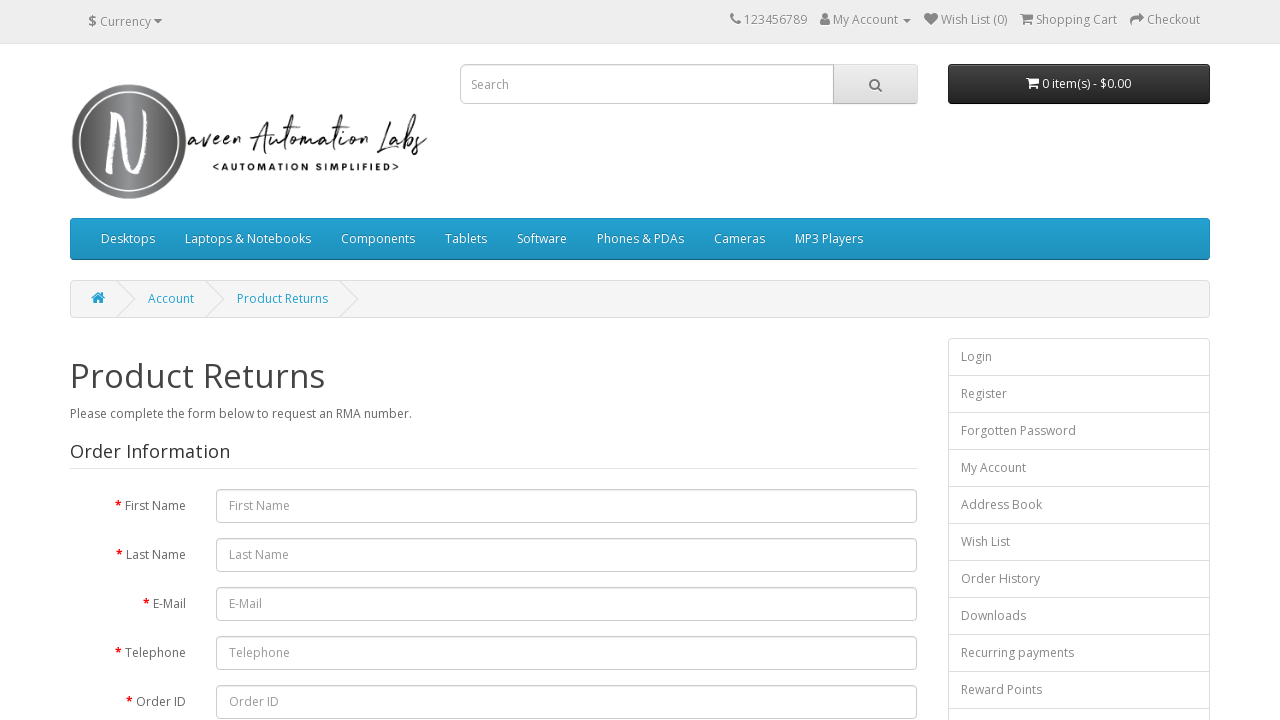

Page loaded after clicking footer link 6
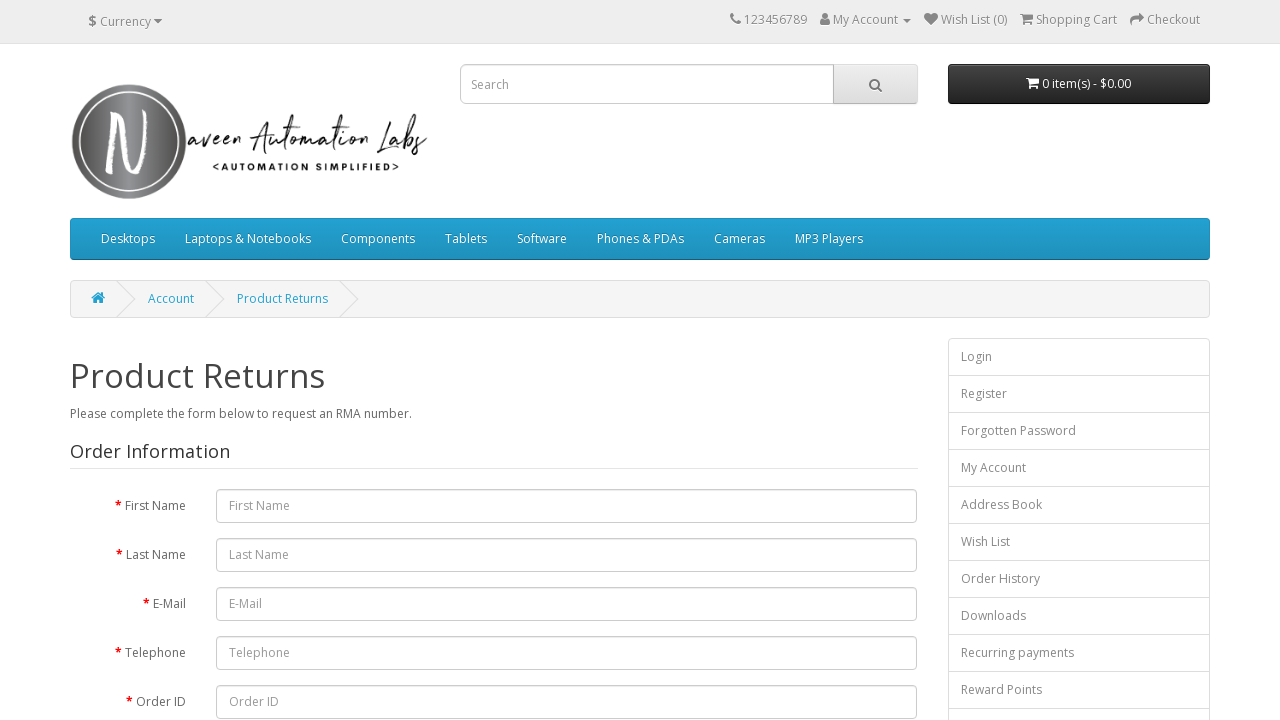

Navigated back from footer link 6
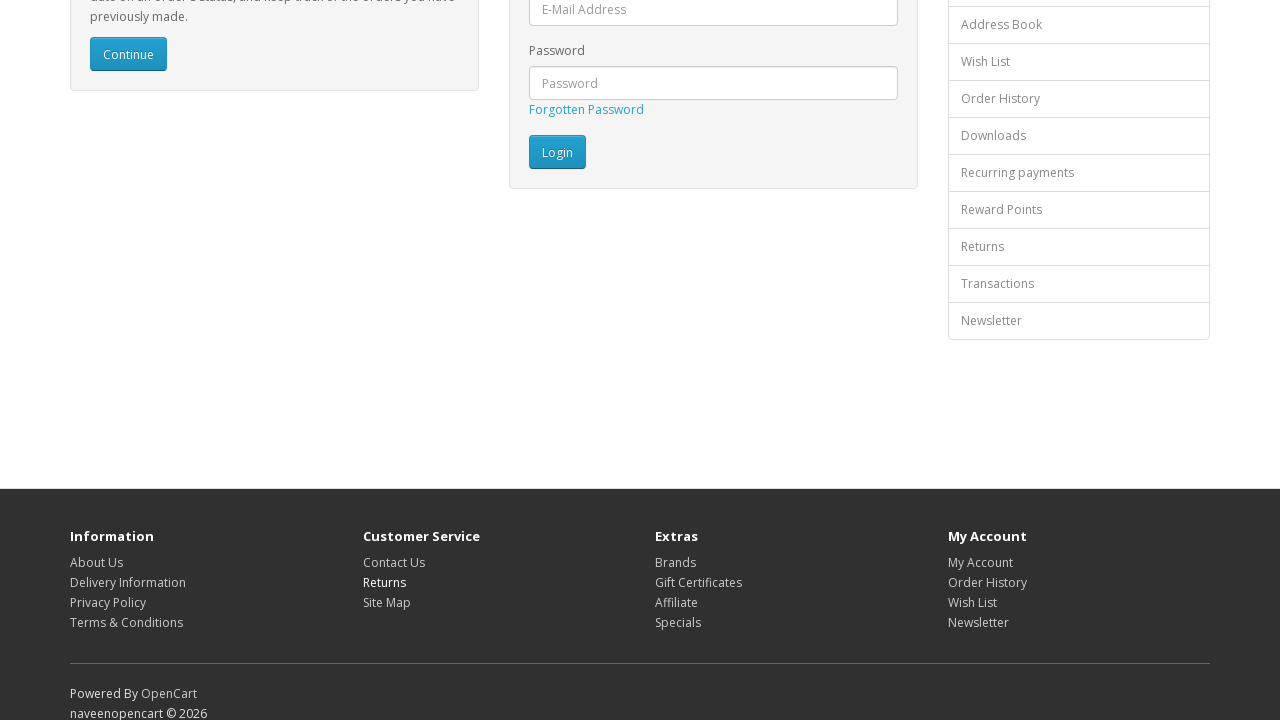

Page reloaded after navigating back from footer link 6
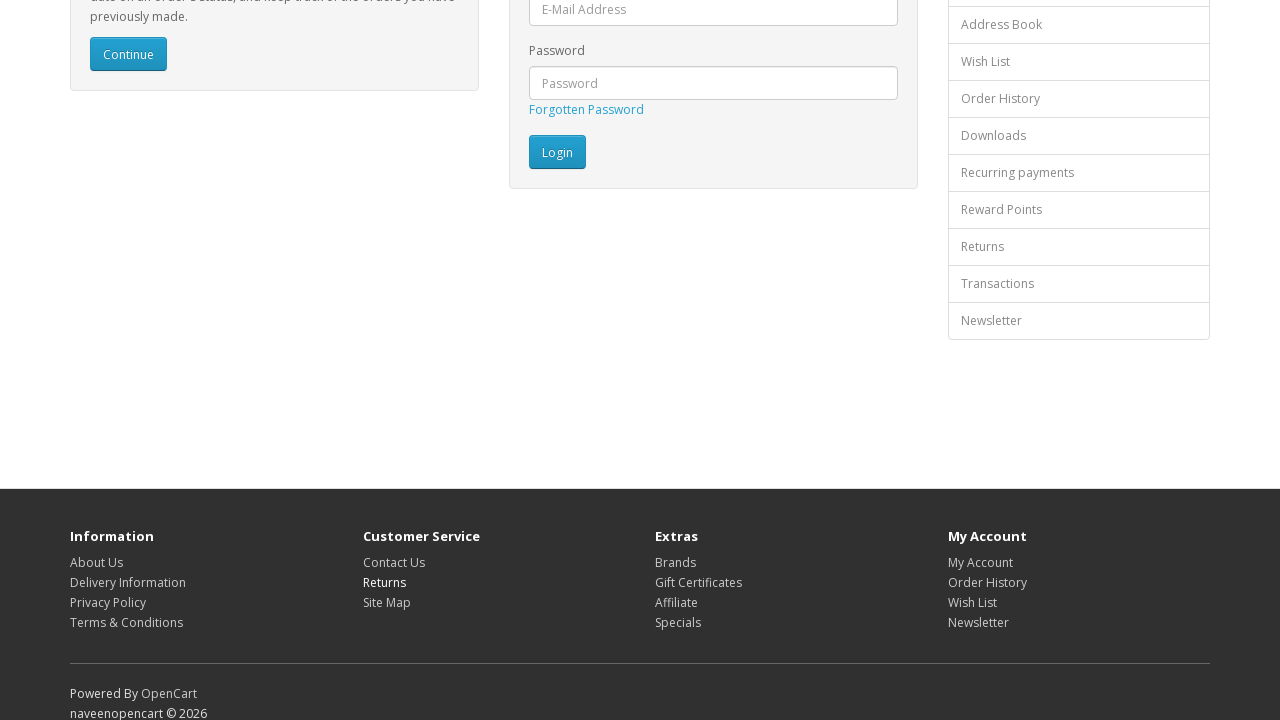

Re-fetched footer links for iteration 7
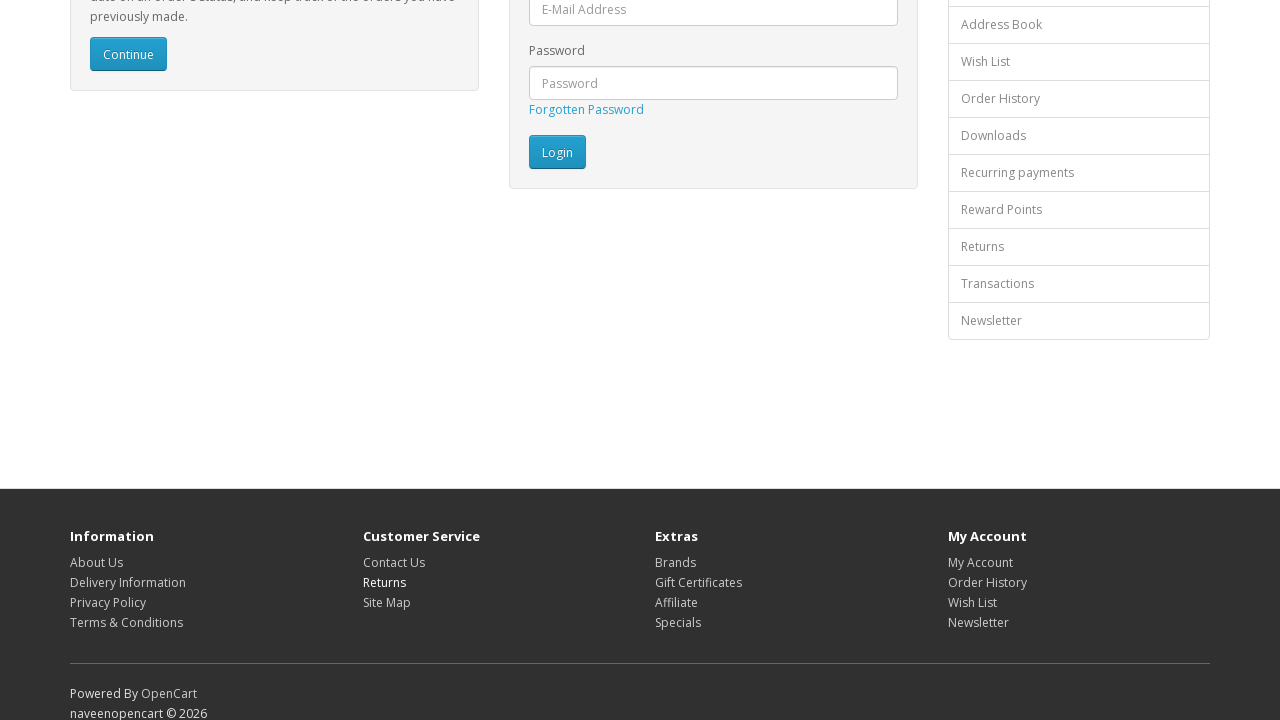

Clicked footer link 7 of 16 at (386, 602) on xpath=//footer//a >> nth=6
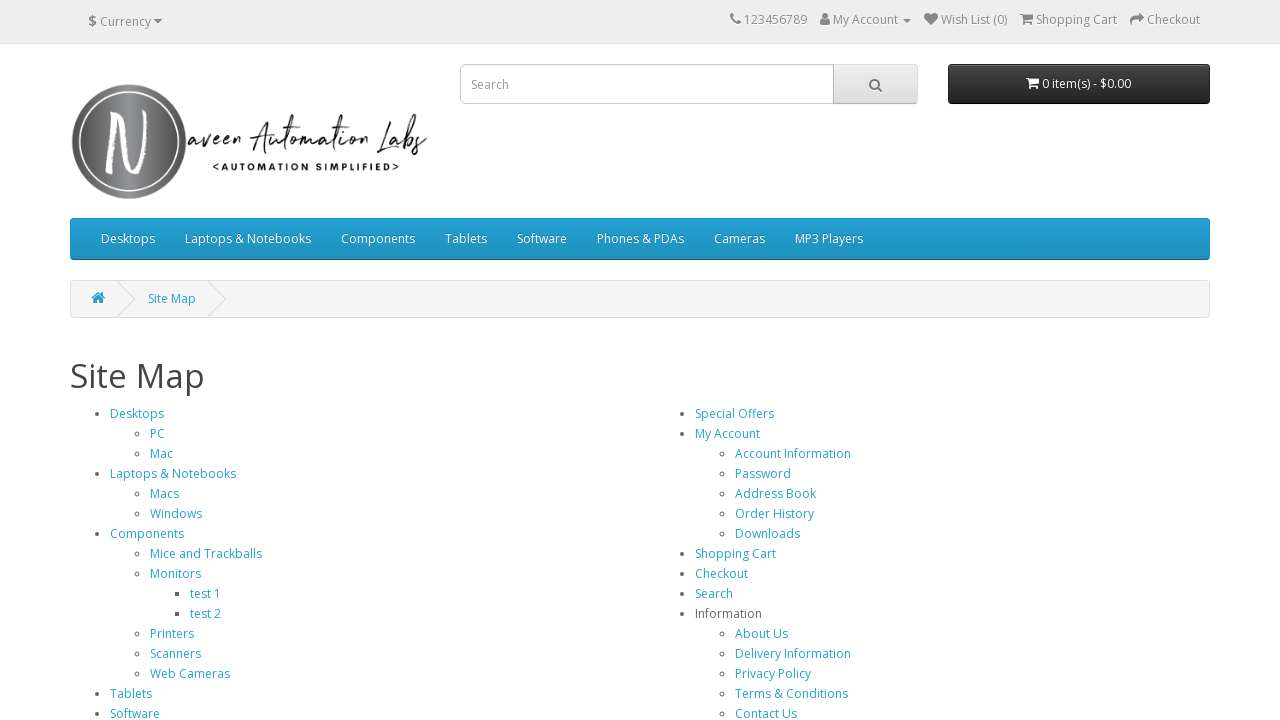

Page loaded after clicking footer link 7
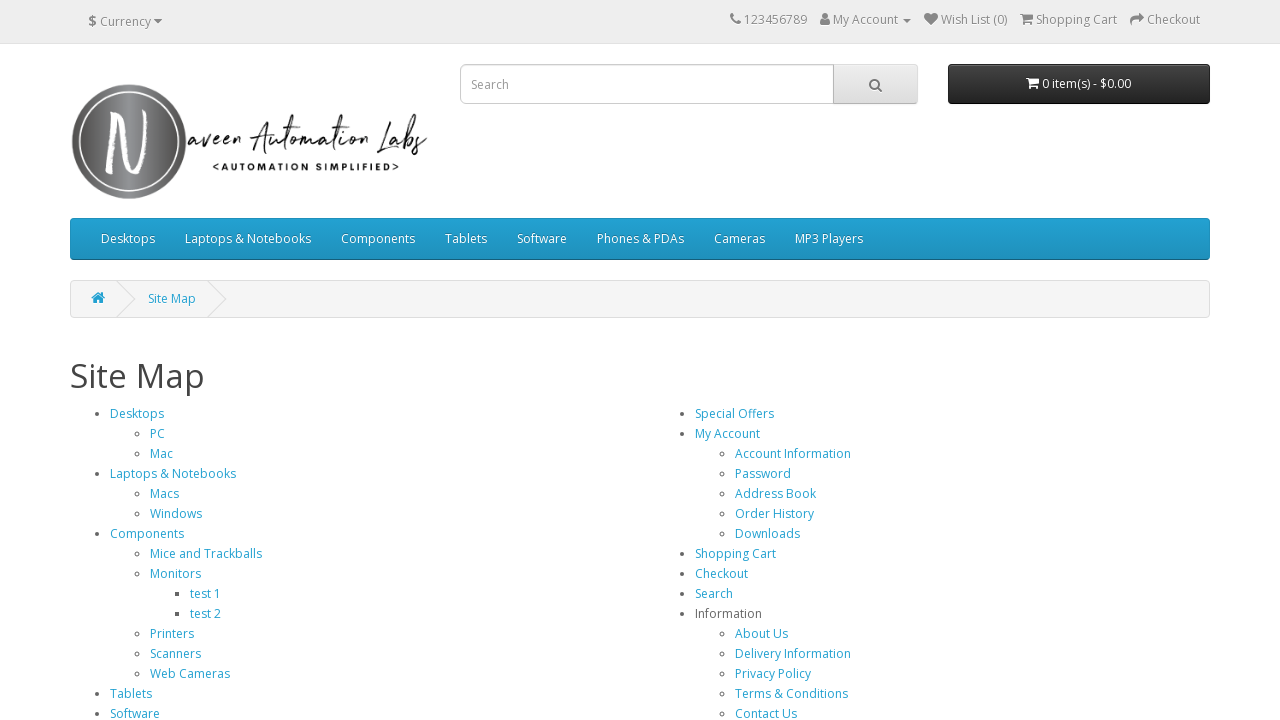

Navigated back from footer link 7
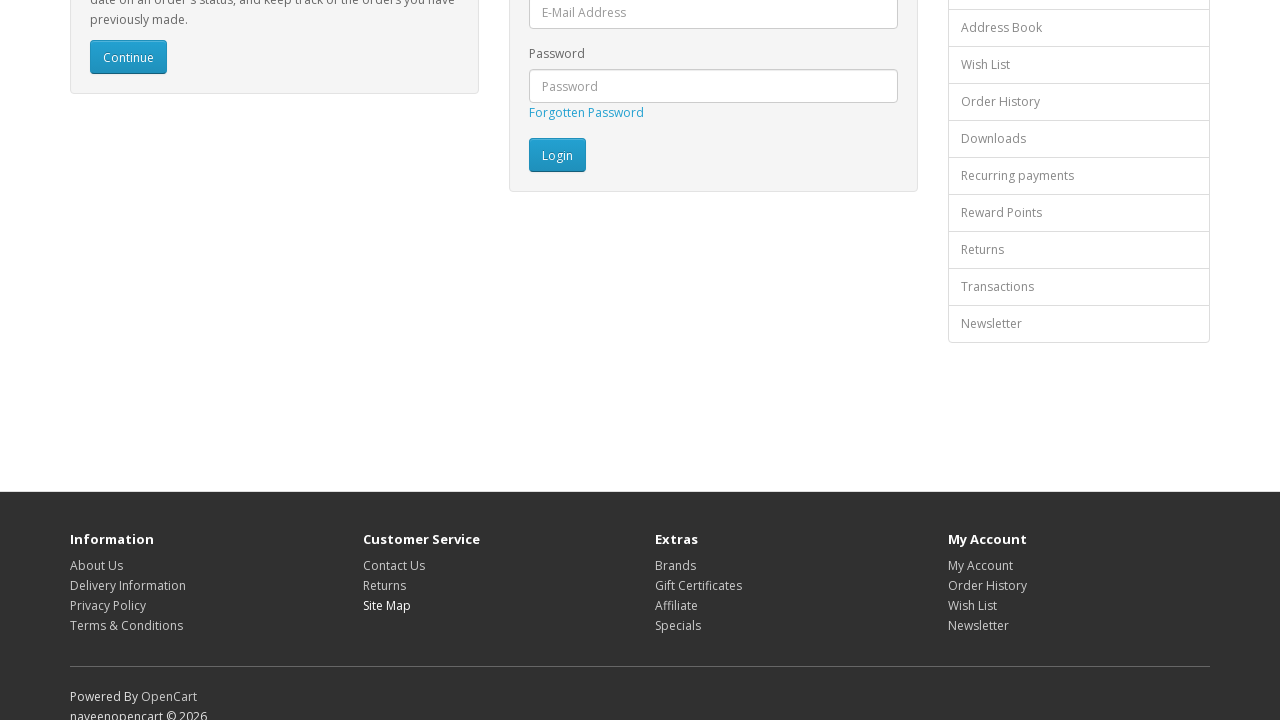

Page reloaded after navigating back from footer link 7
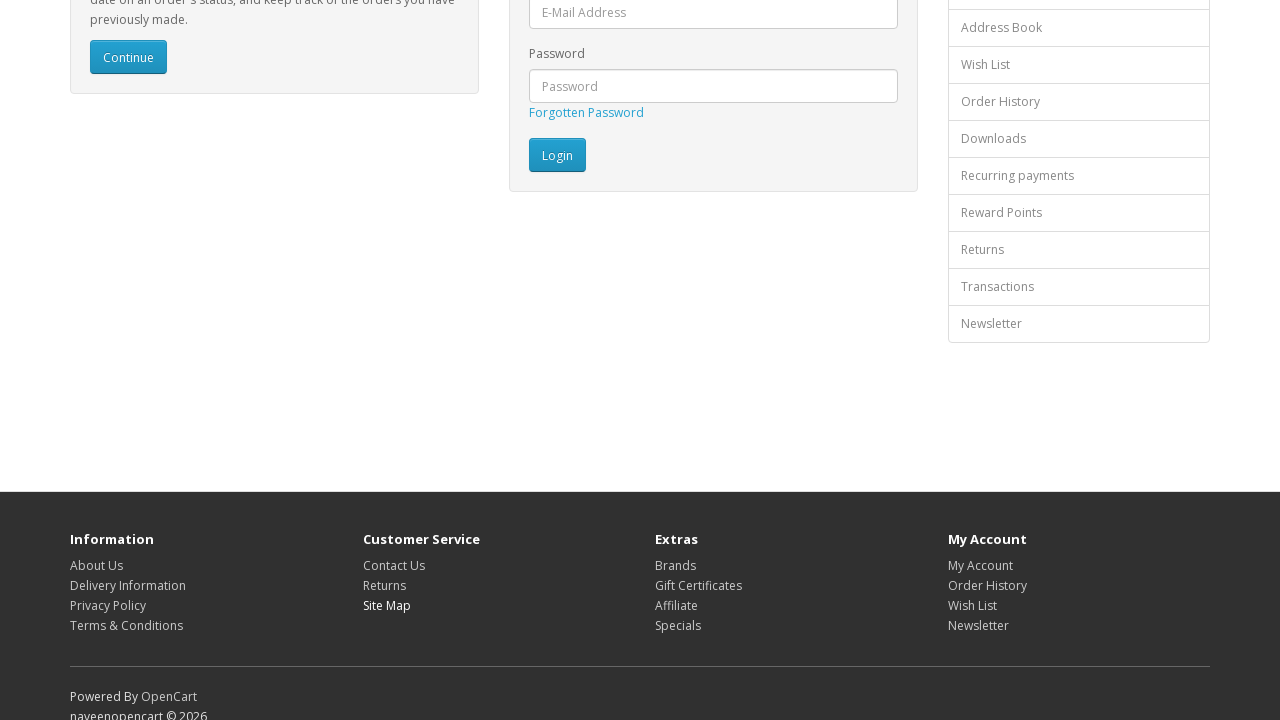

Re-fetched footer links for iteration 8
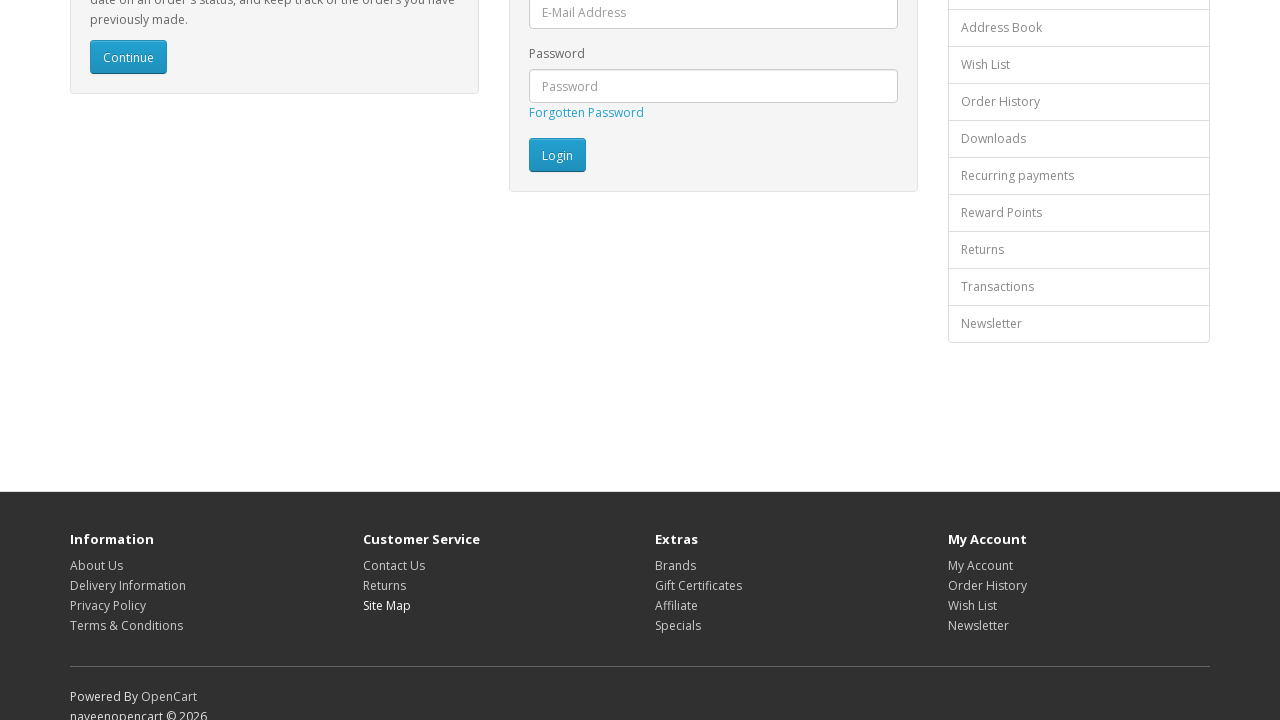

Clicked footer link 8 of 16 at (676, 565) on xpath=//footer//a >> nth=7
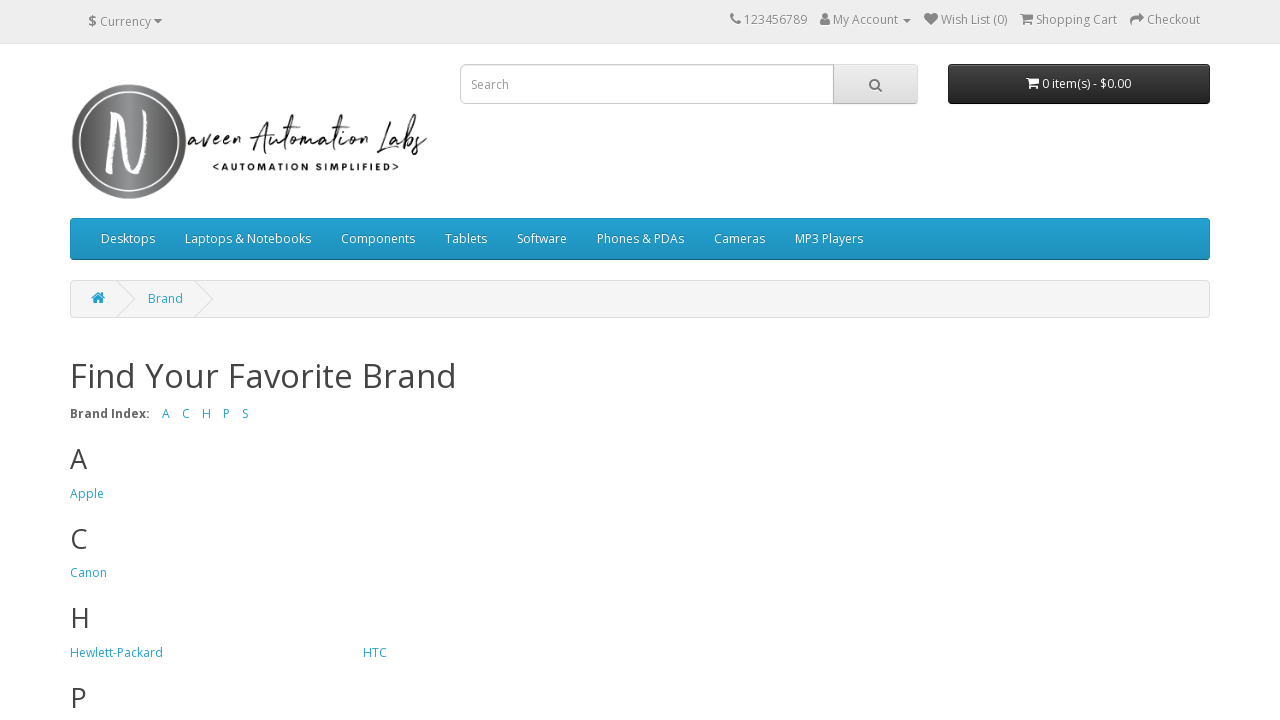

Page loaded after clicking footer link 8
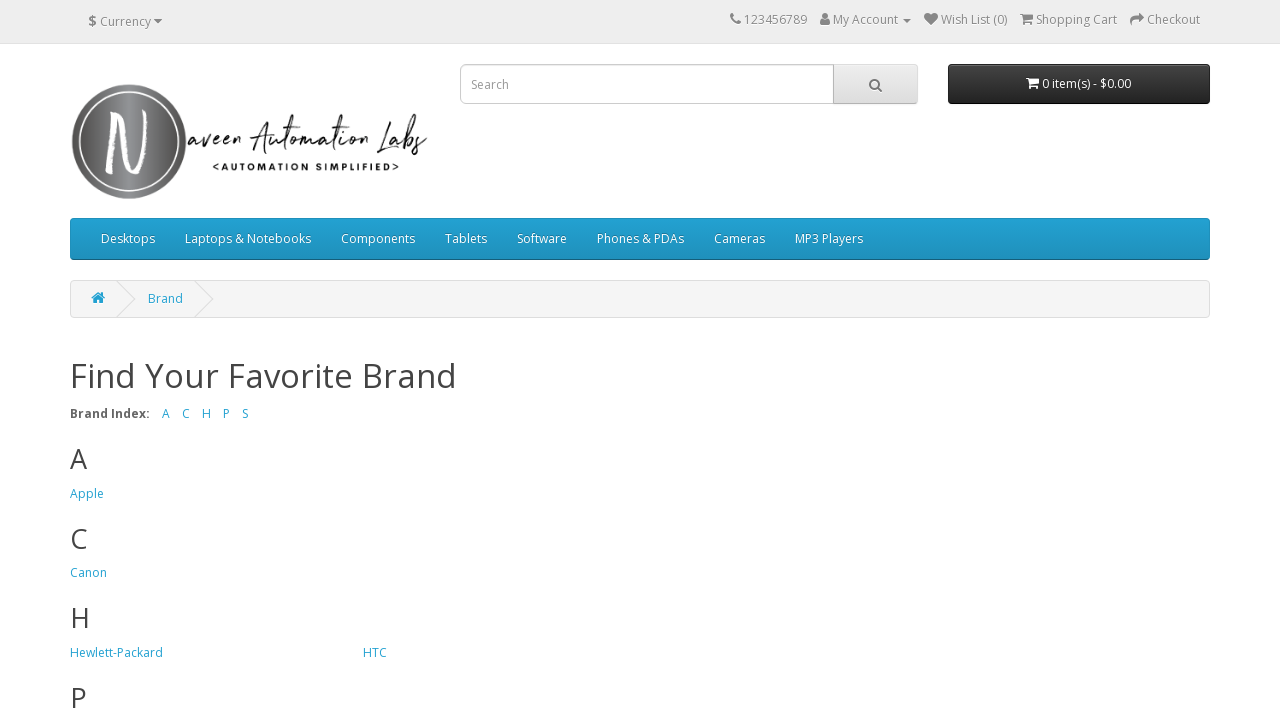

Navigated back from footer link 8
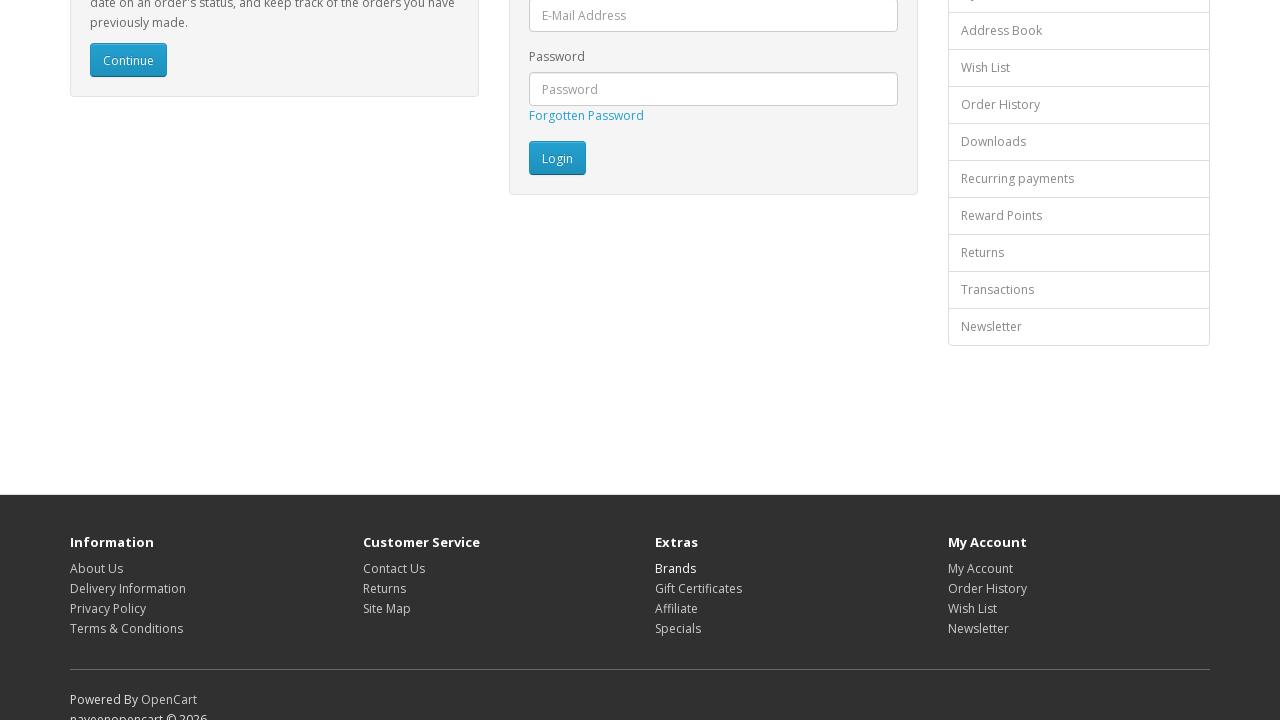

Page reloaded after navigating back from footer link 8
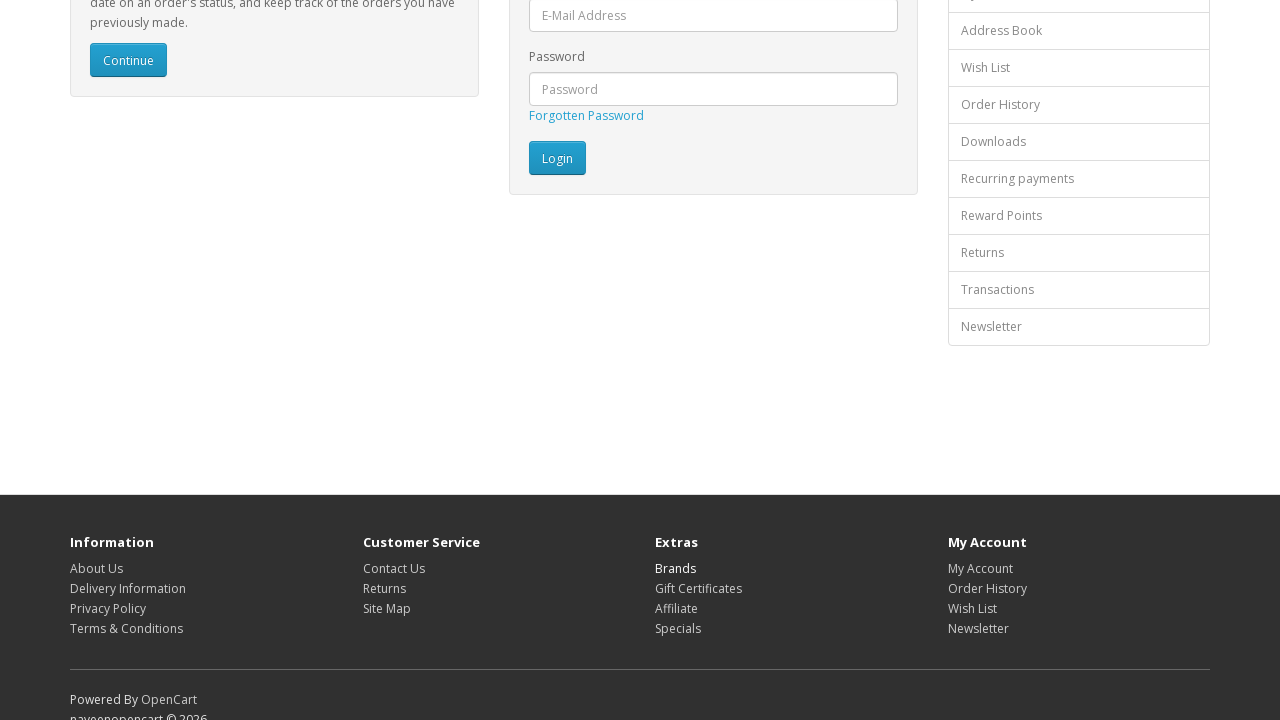

Re-fetched footer links for iteration 9
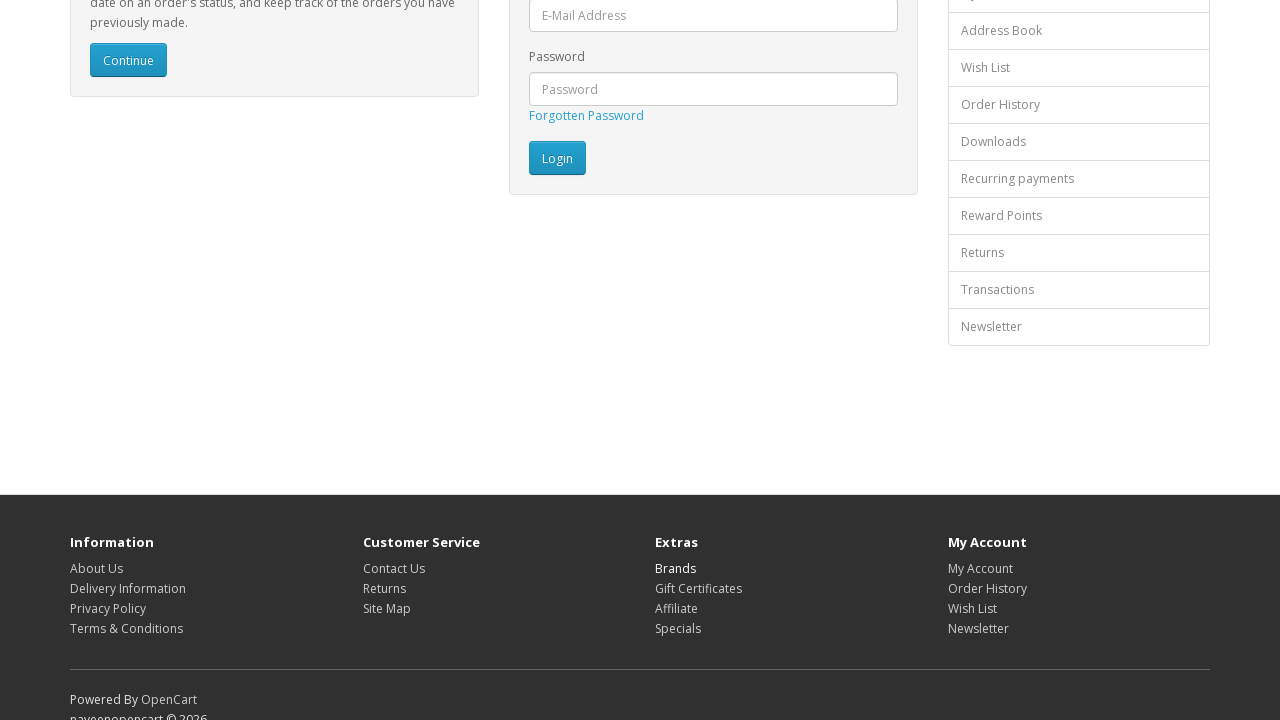

Clicked footer link 9 of 16 at (698, 588) on xpath=//footer//a >> nth=8
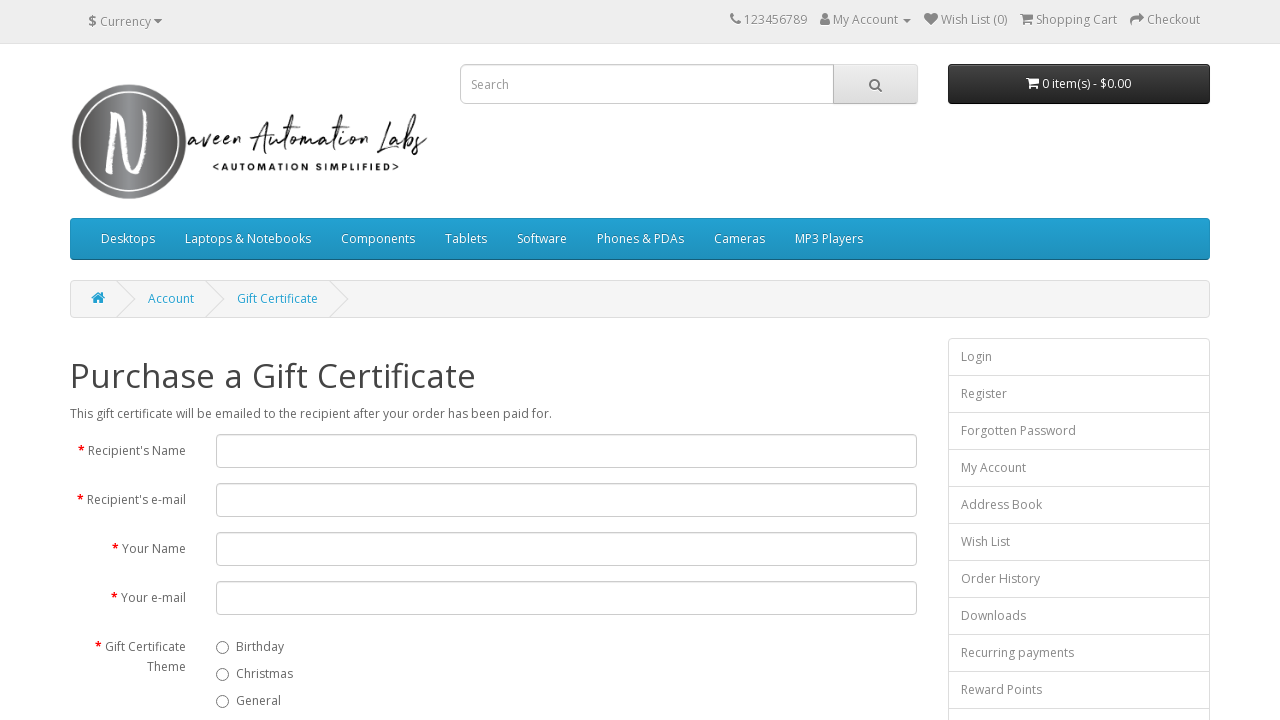

Page loaded after clicking footer link 9
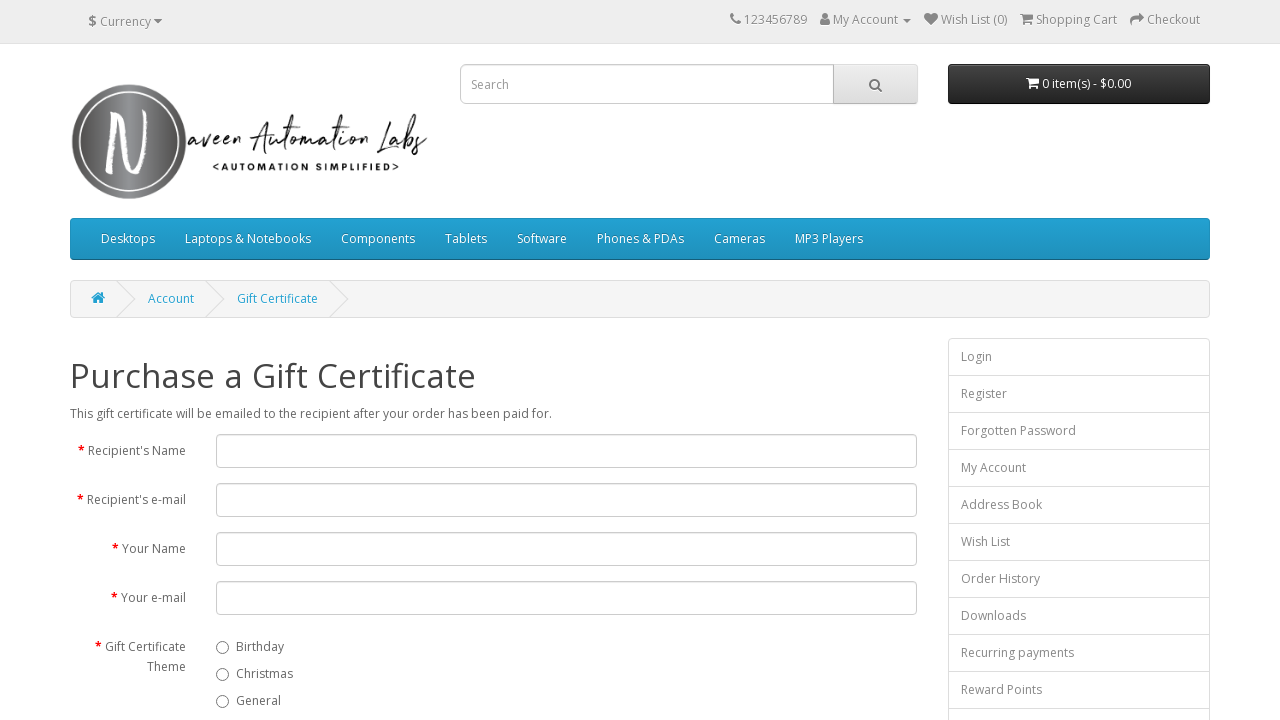

Navigated back from footer link 9
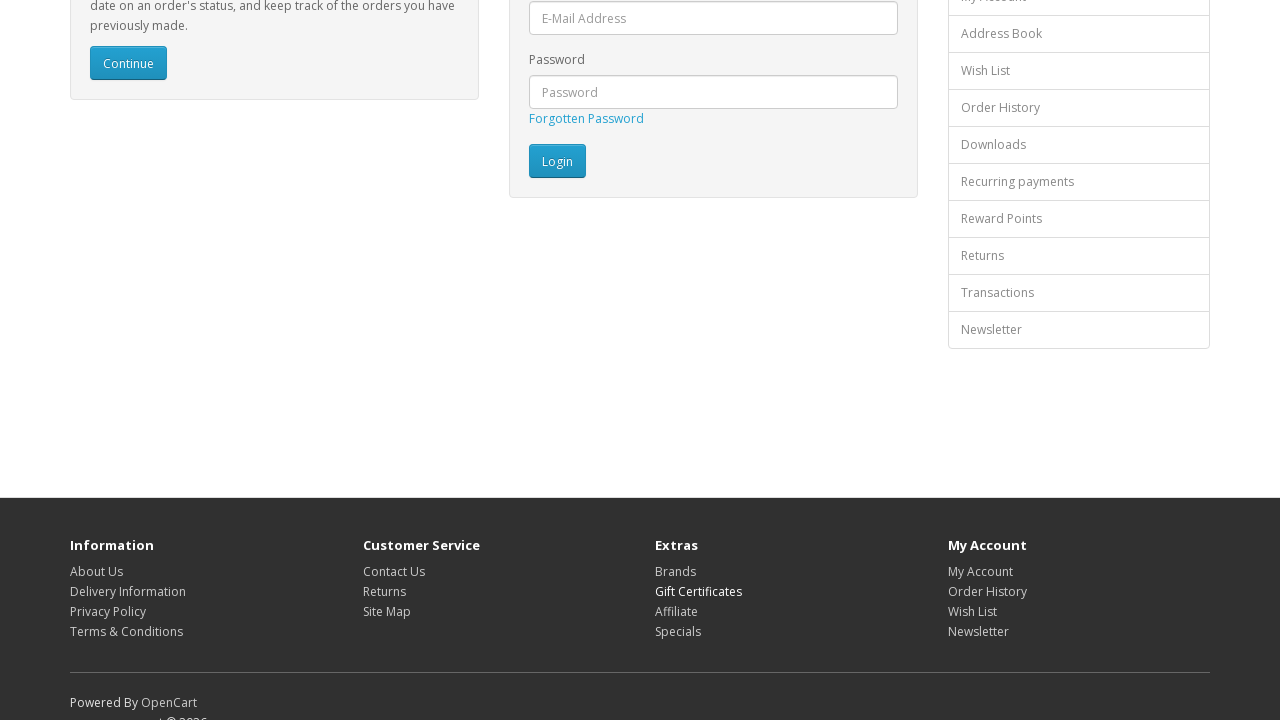

Page reloaded after navigating back from footer link 9
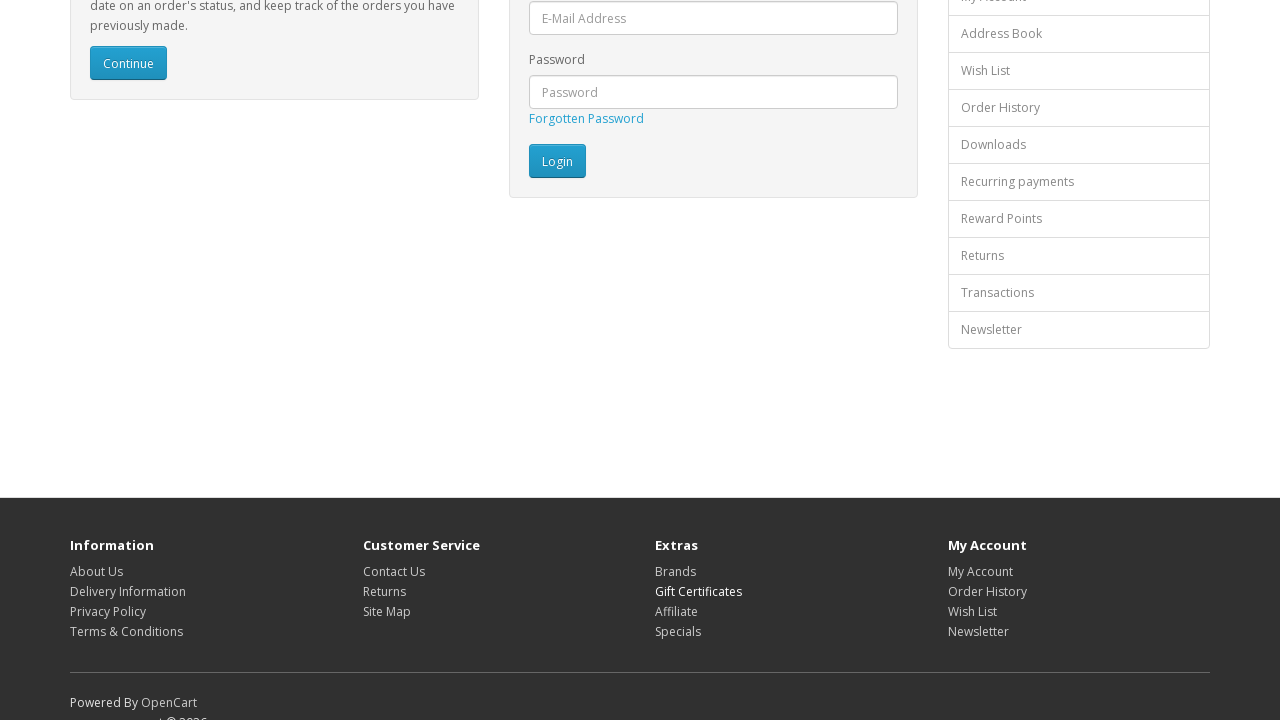

Re-fetched footer links for iteration 10
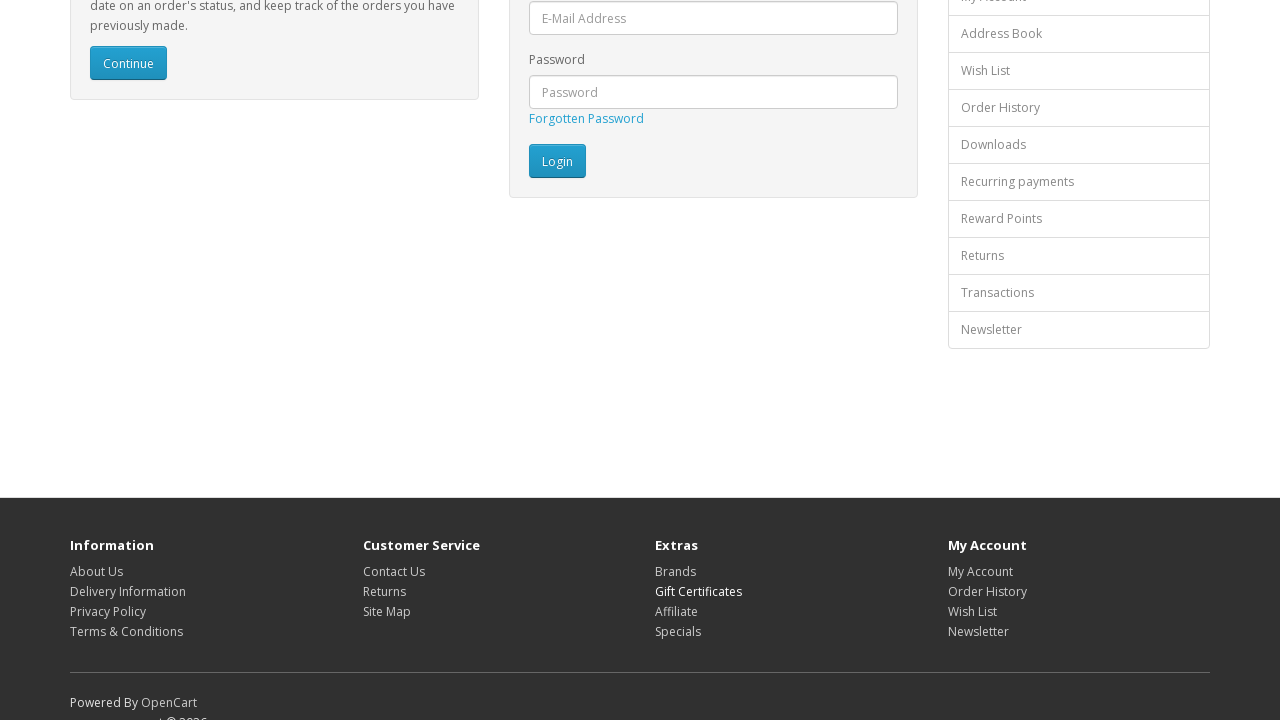

Clicked footer link 10 of 16 at (676, 611) on xpath=//footer//a >> nth=9
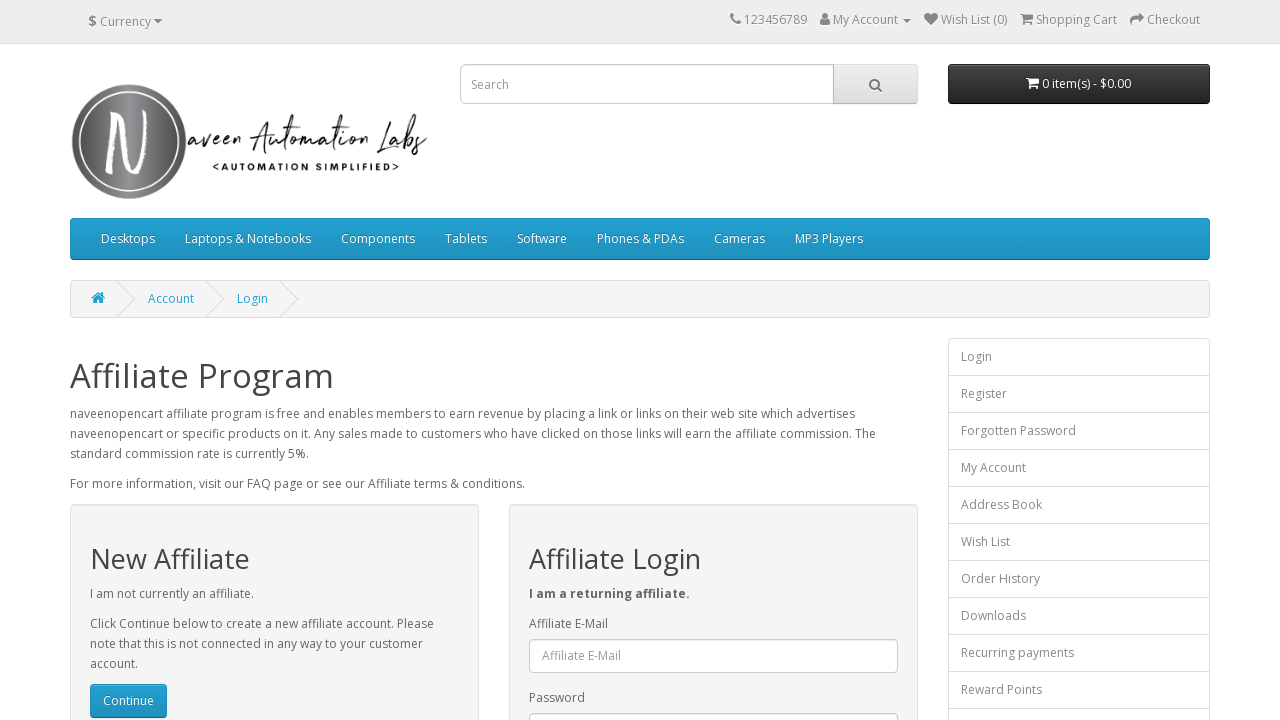

Page loaded after clicking footer link 10
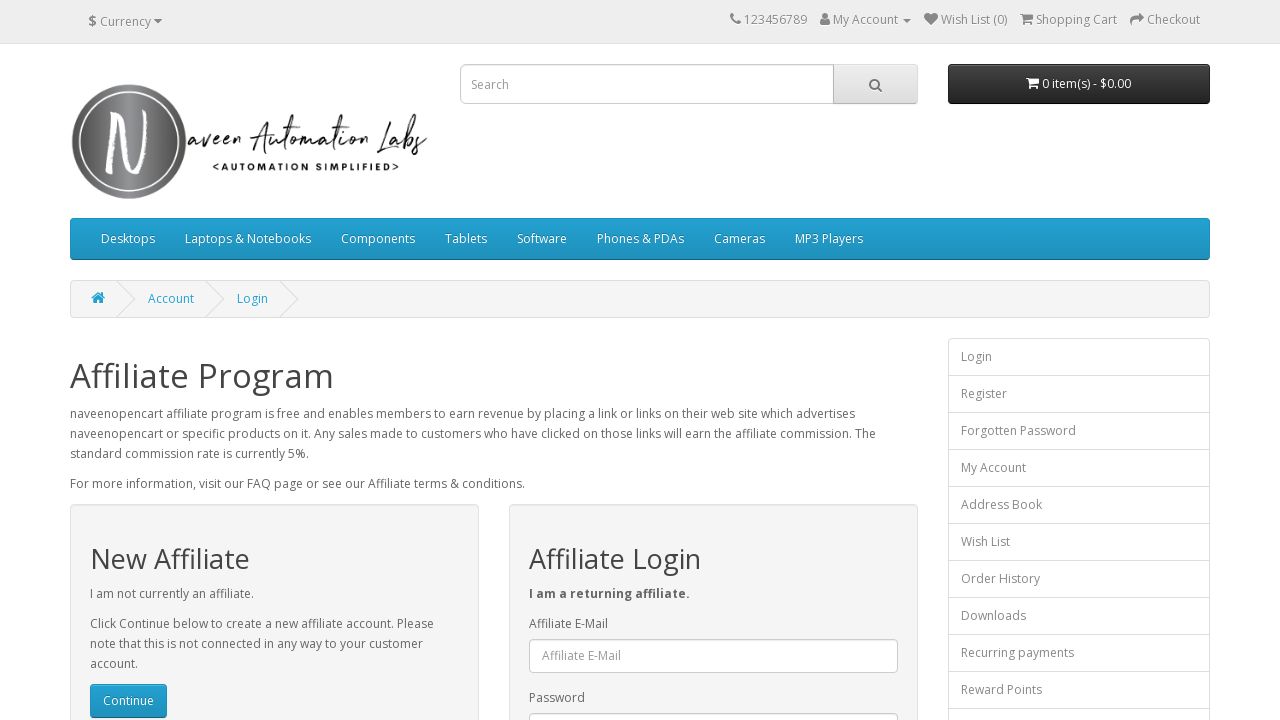

Navigated back from footer link 10
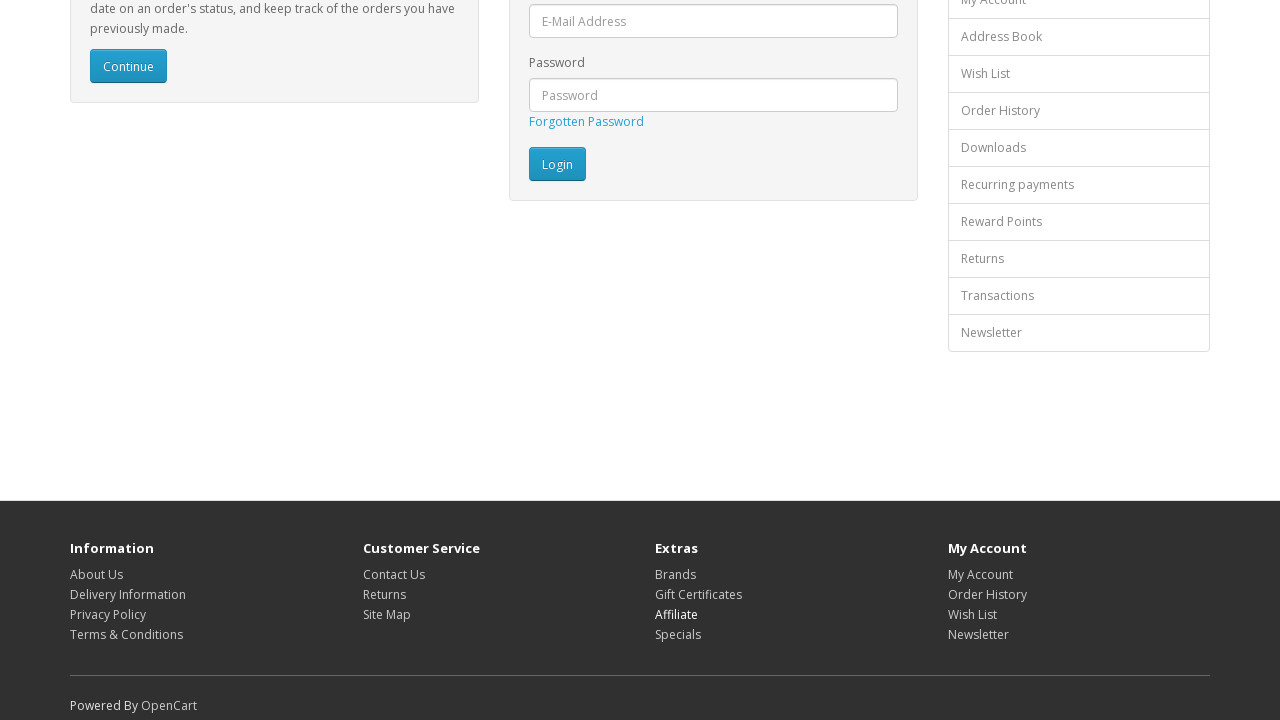

Page reloaded after navigating back from footer link 10
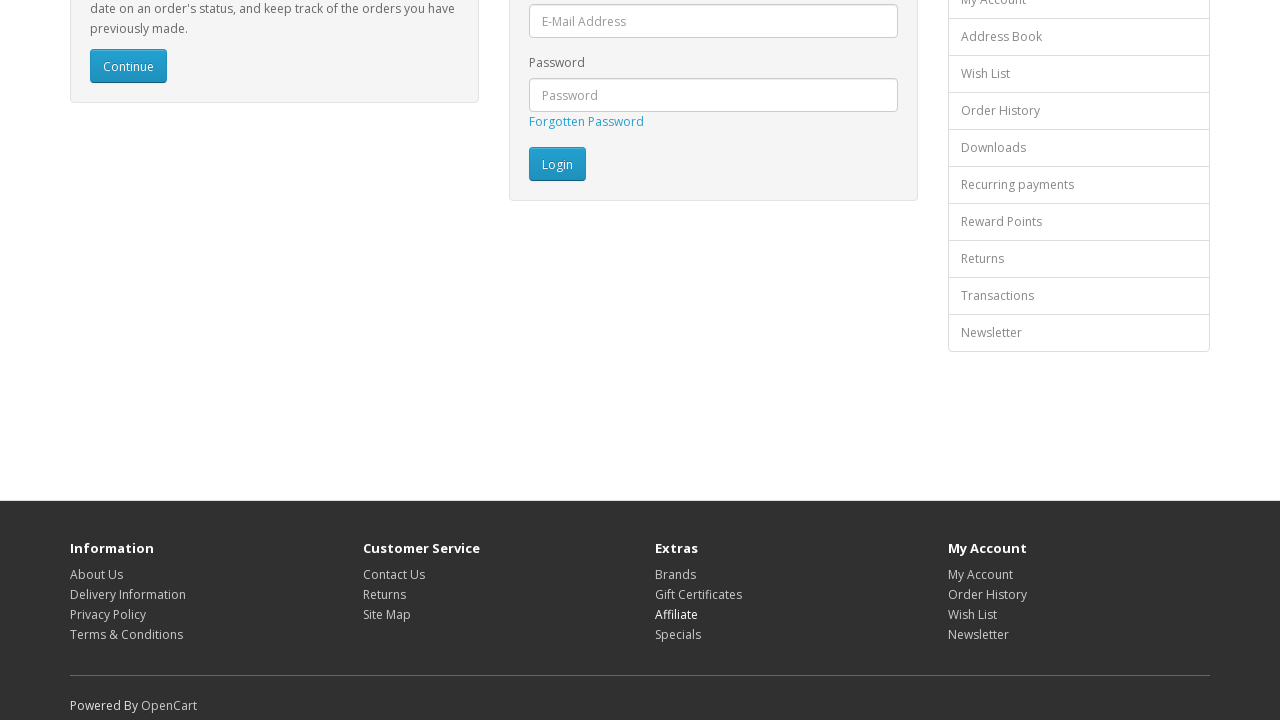

Re-fetched footer links for iteration 11
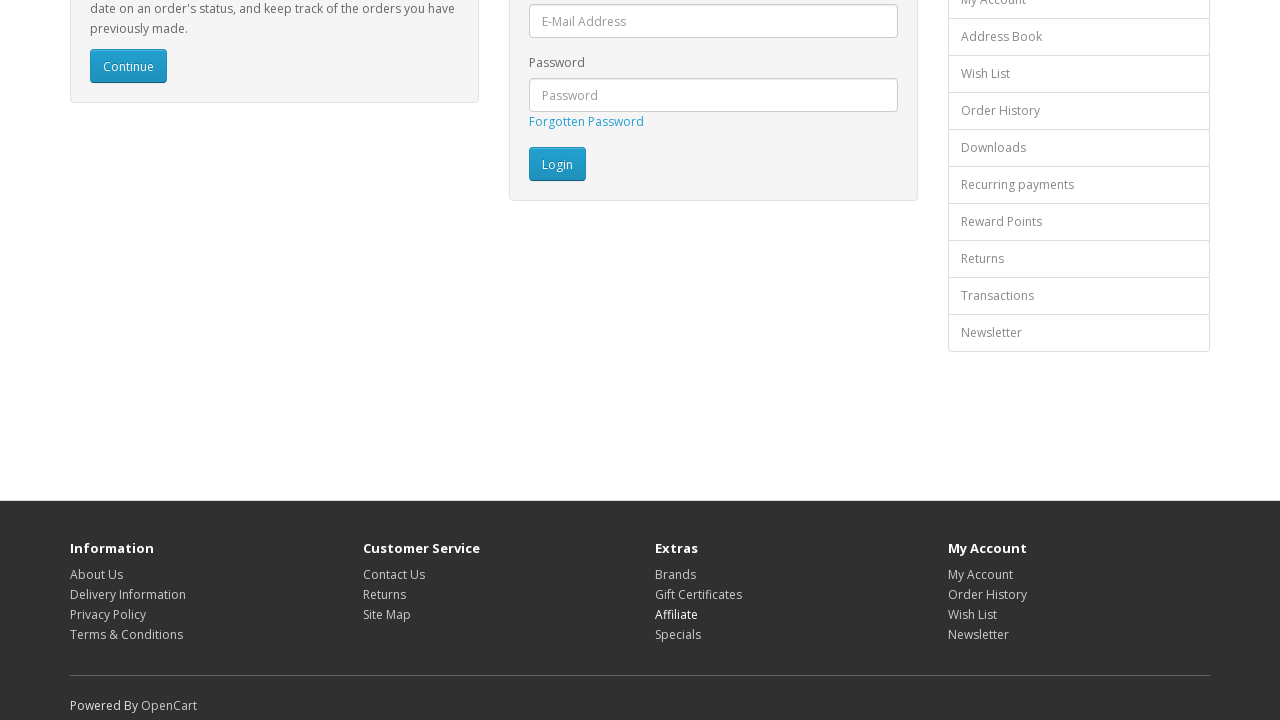

Clicked footer link 11 of 16 at (678, 634) on xpath=//footer//a >> nth=10
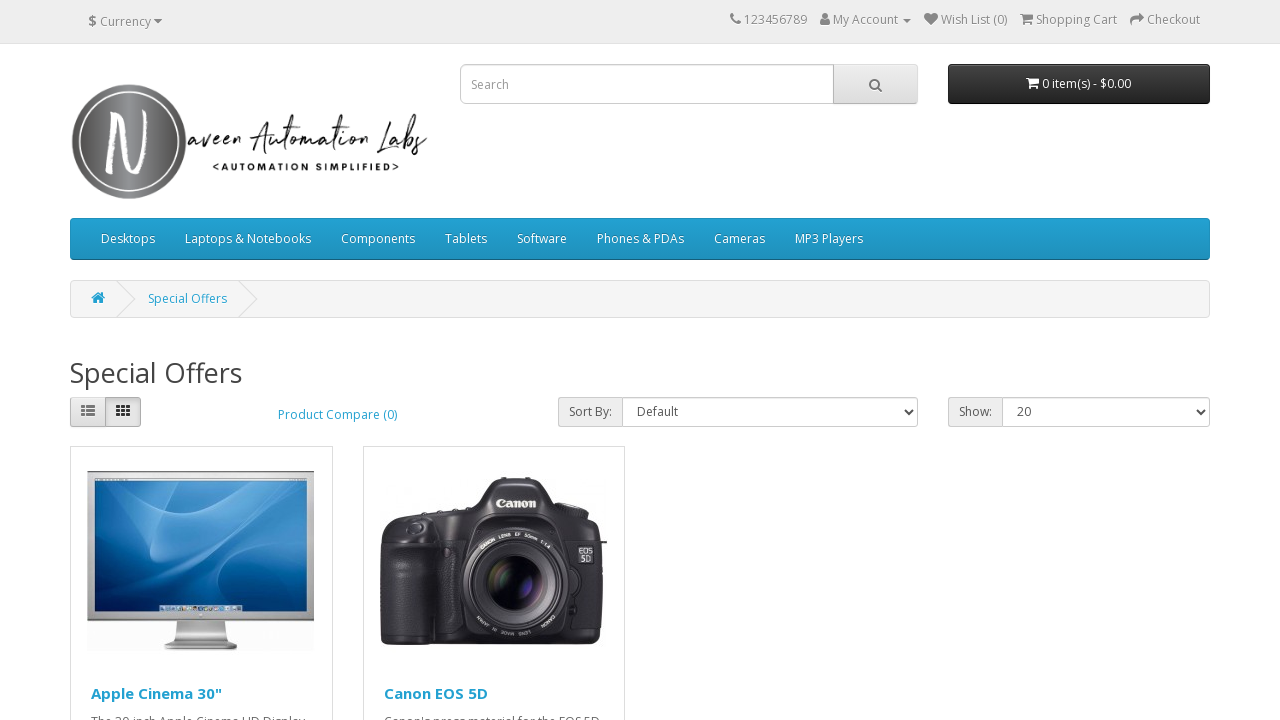

Page loaded after clicking footer link 11
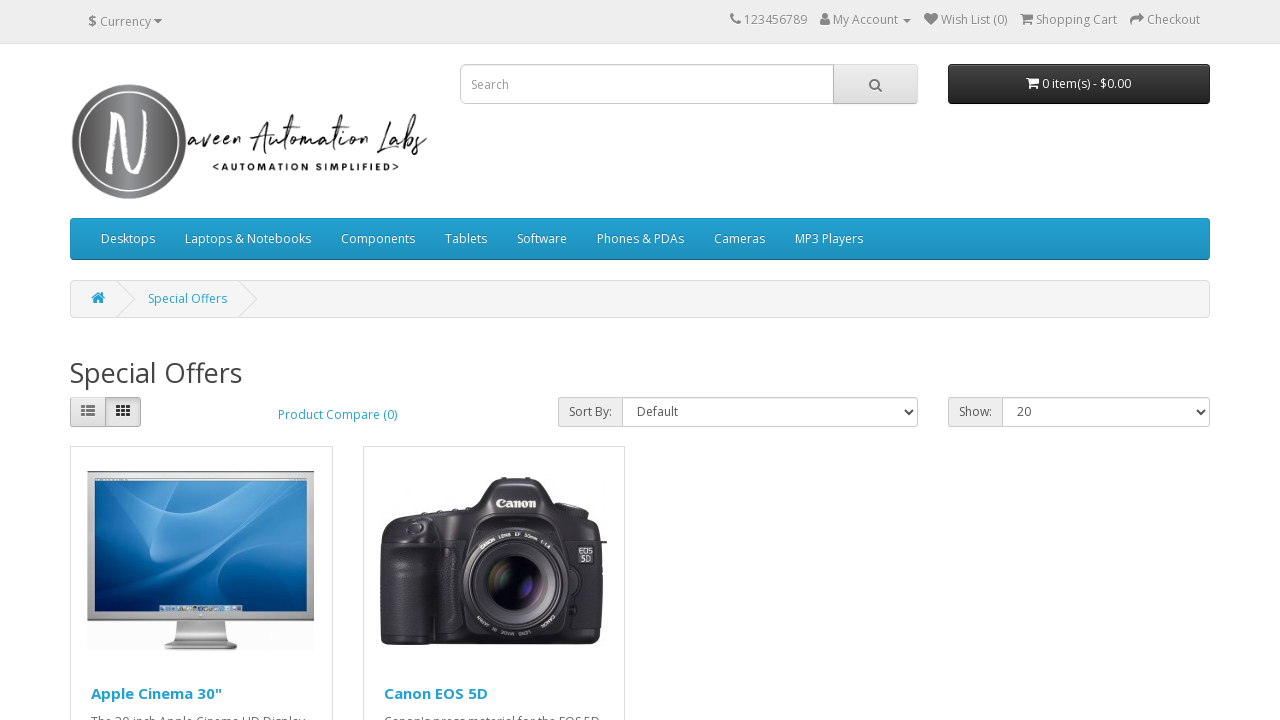

Navigated back from footer link 11
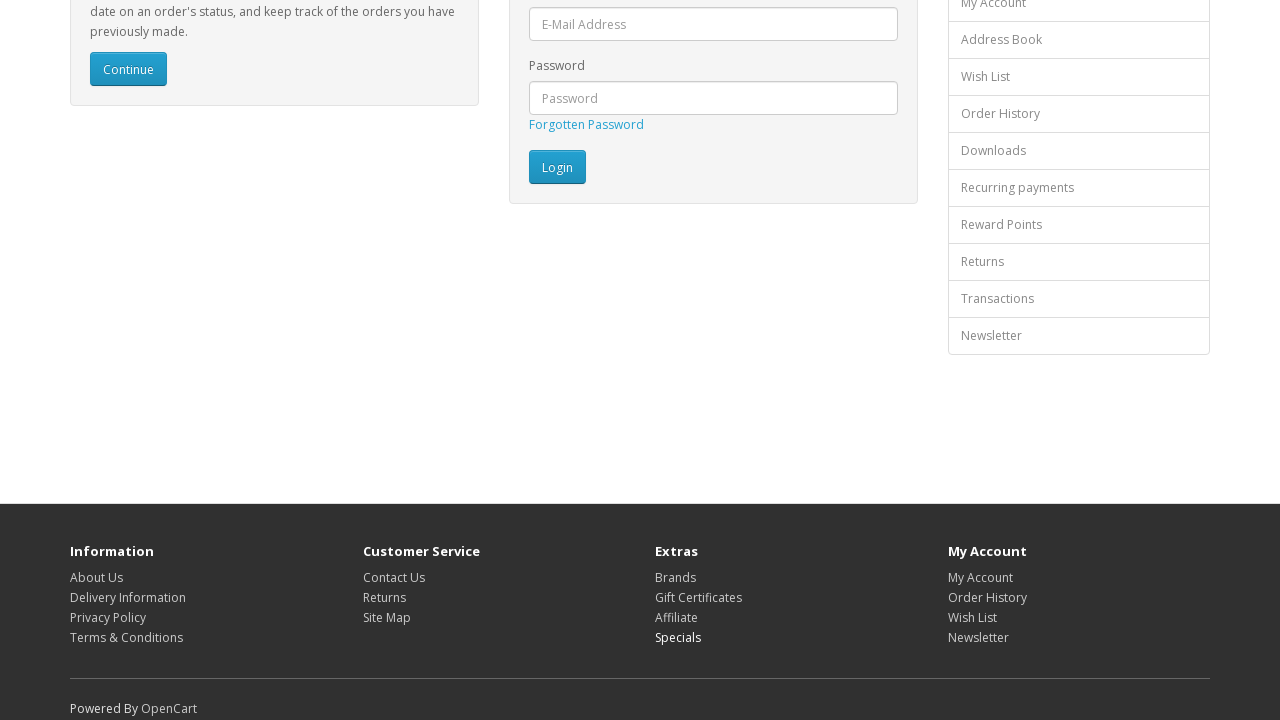

Page reloaded after navigating back from footer link 11
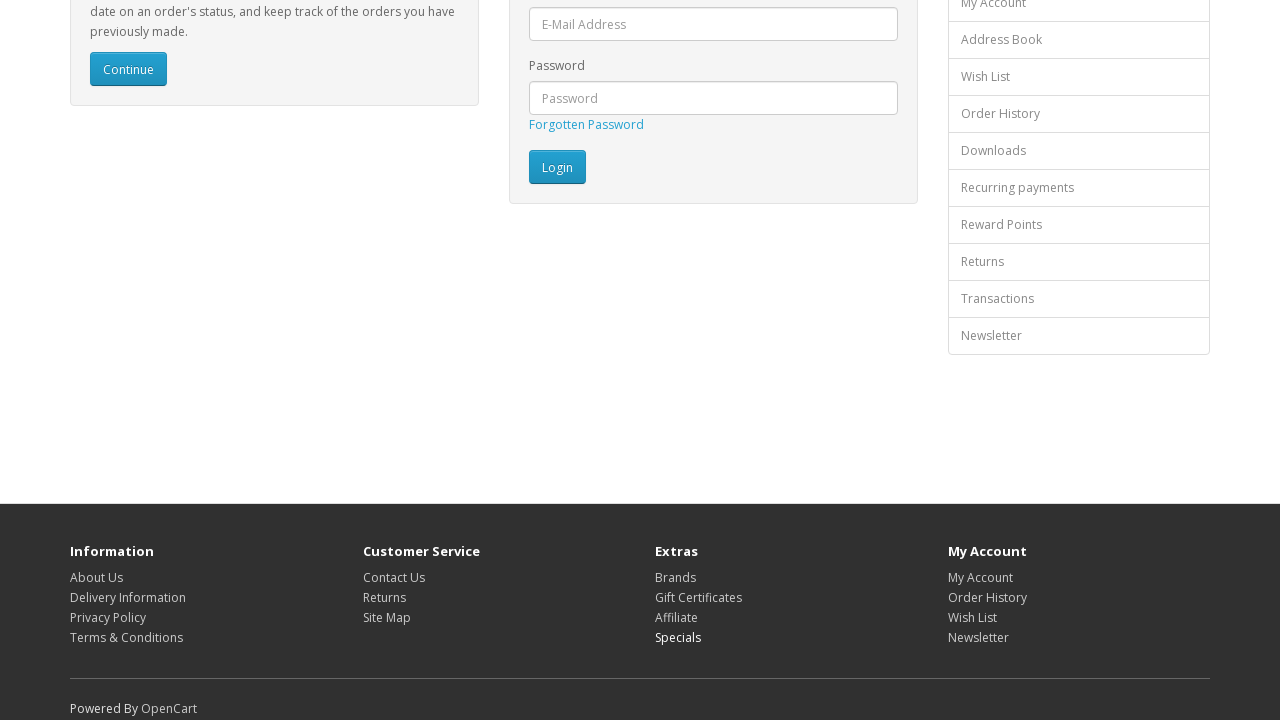

Re-fetched footer links for iteration 12
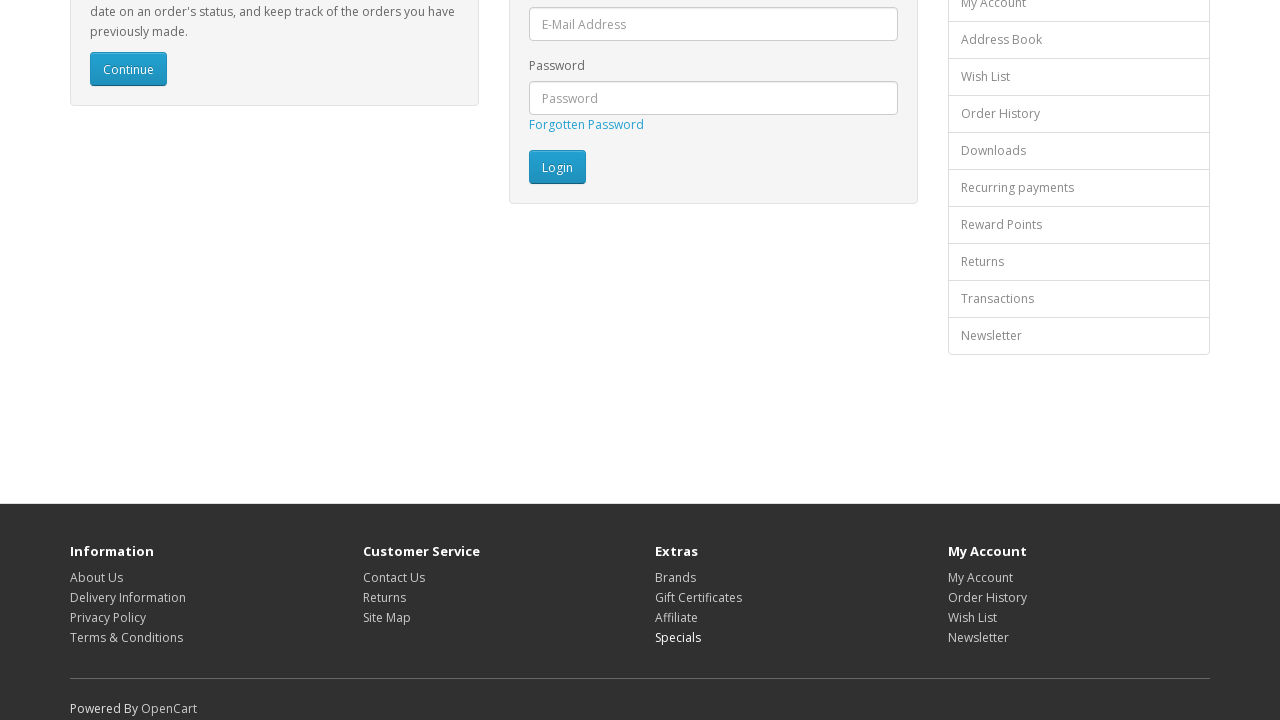

Clicked footer link 12 of 16 at (980, 577) on xpath=//footer//a >> nth=11
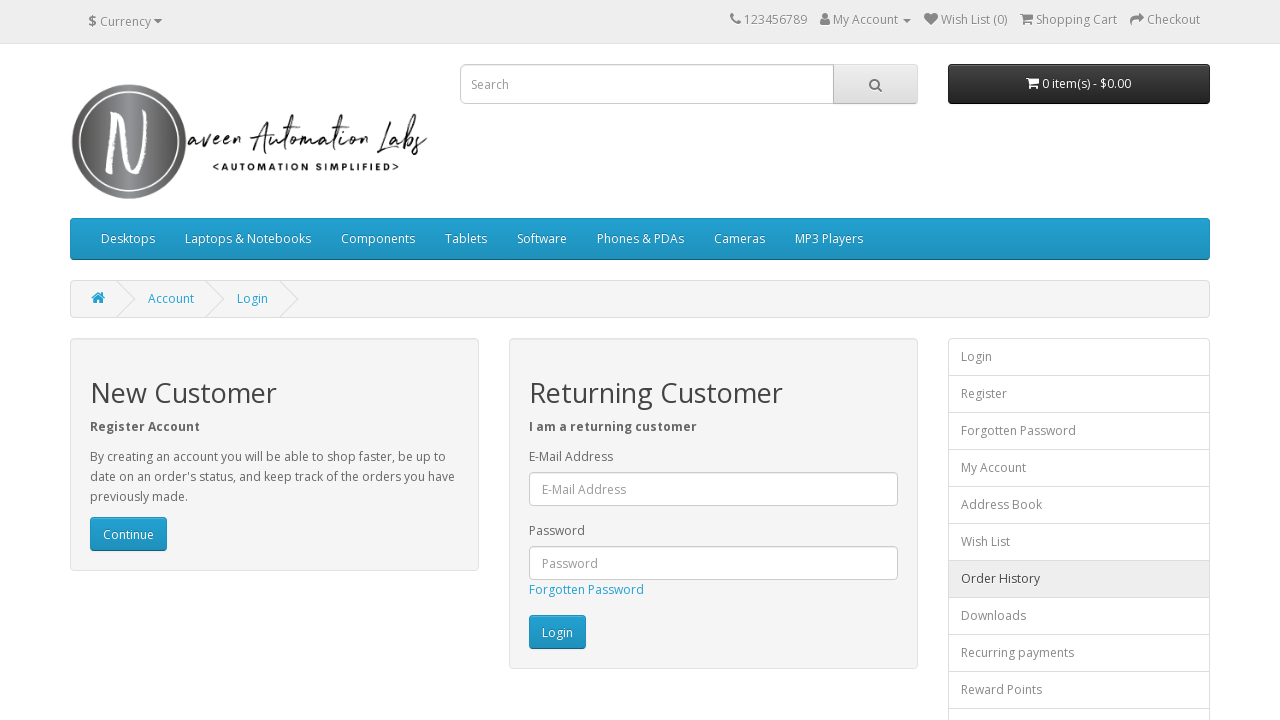

Page loaded after clicking footer link 12
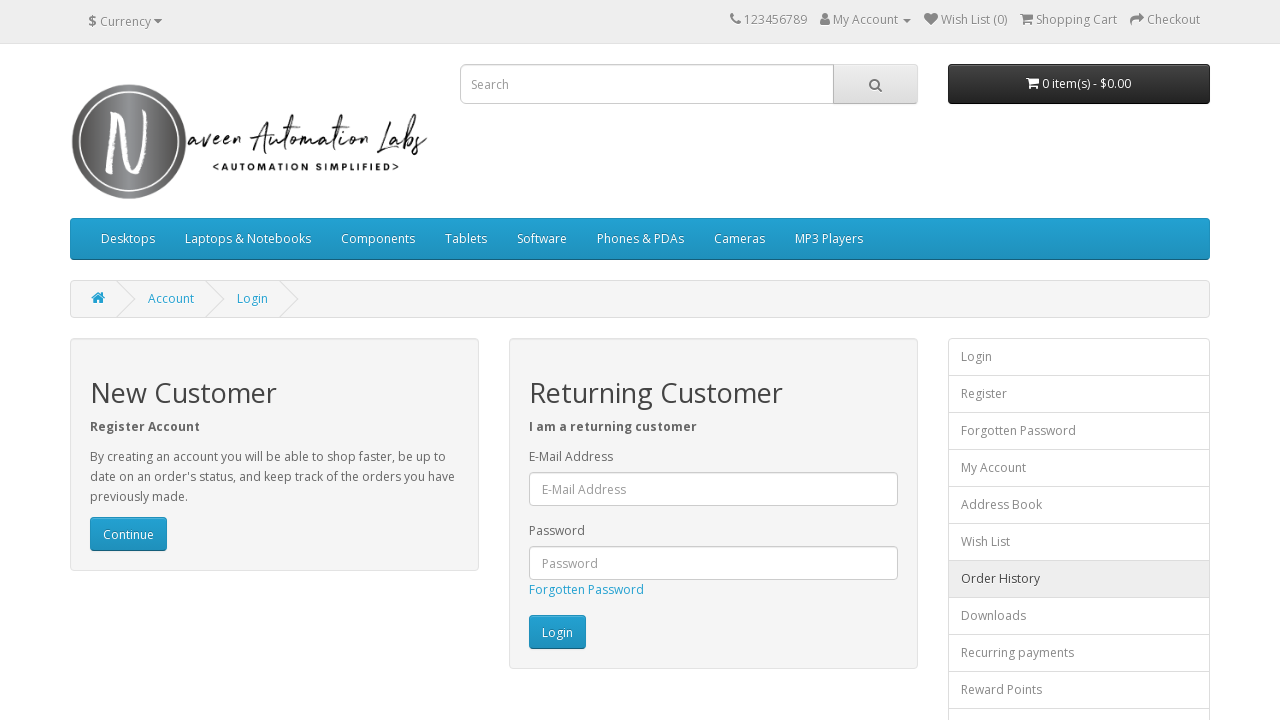

Navigated back from footer link 12
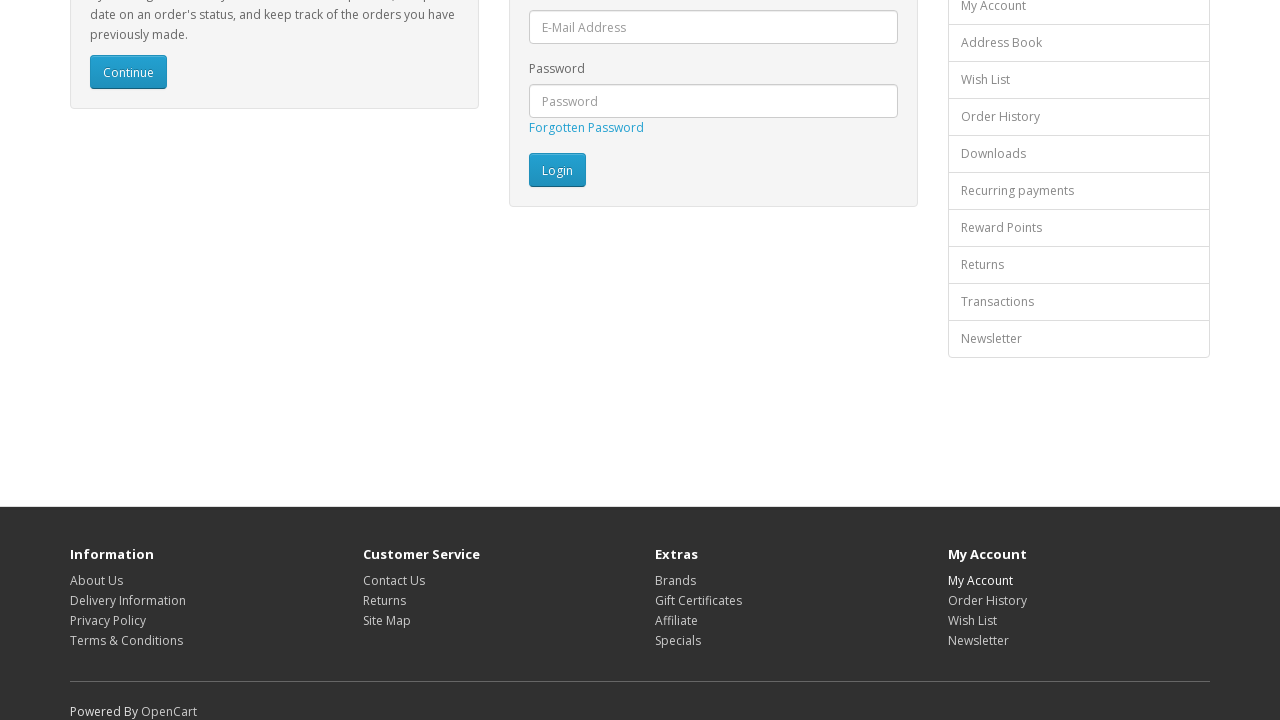

Page reloaded after navigating back from footer link 12
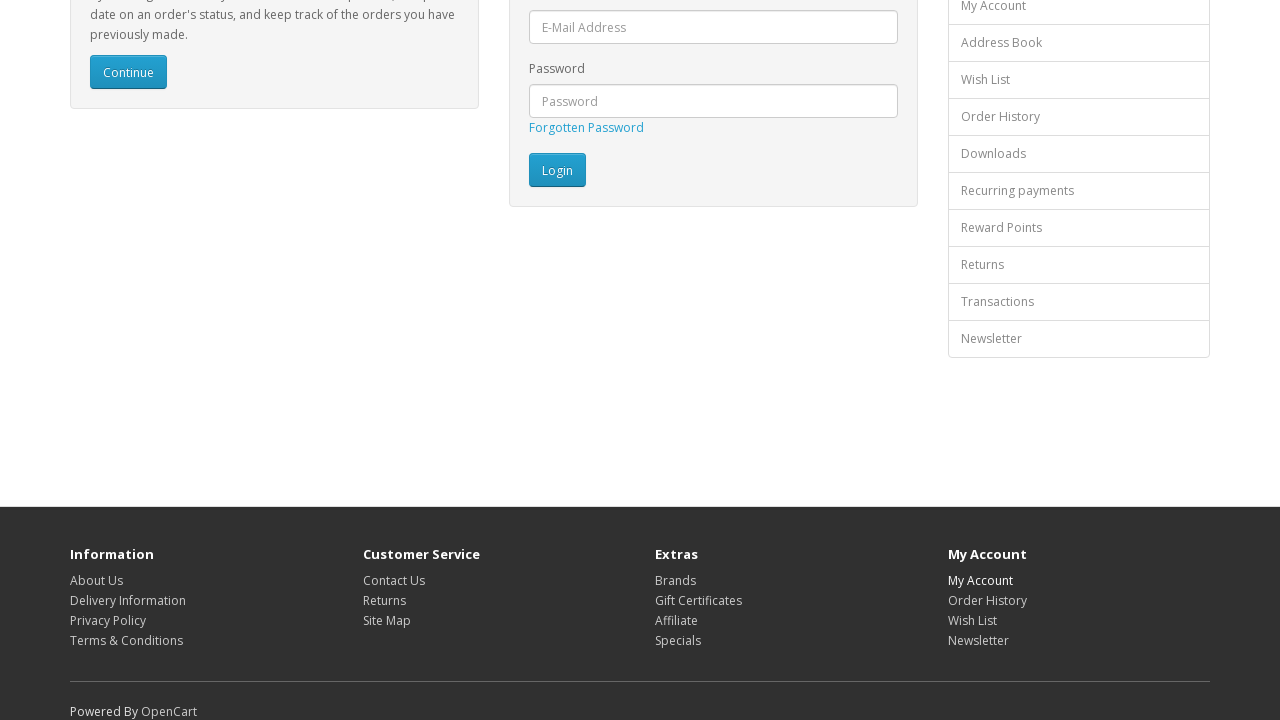

Re-fetched footer links for iteration 13
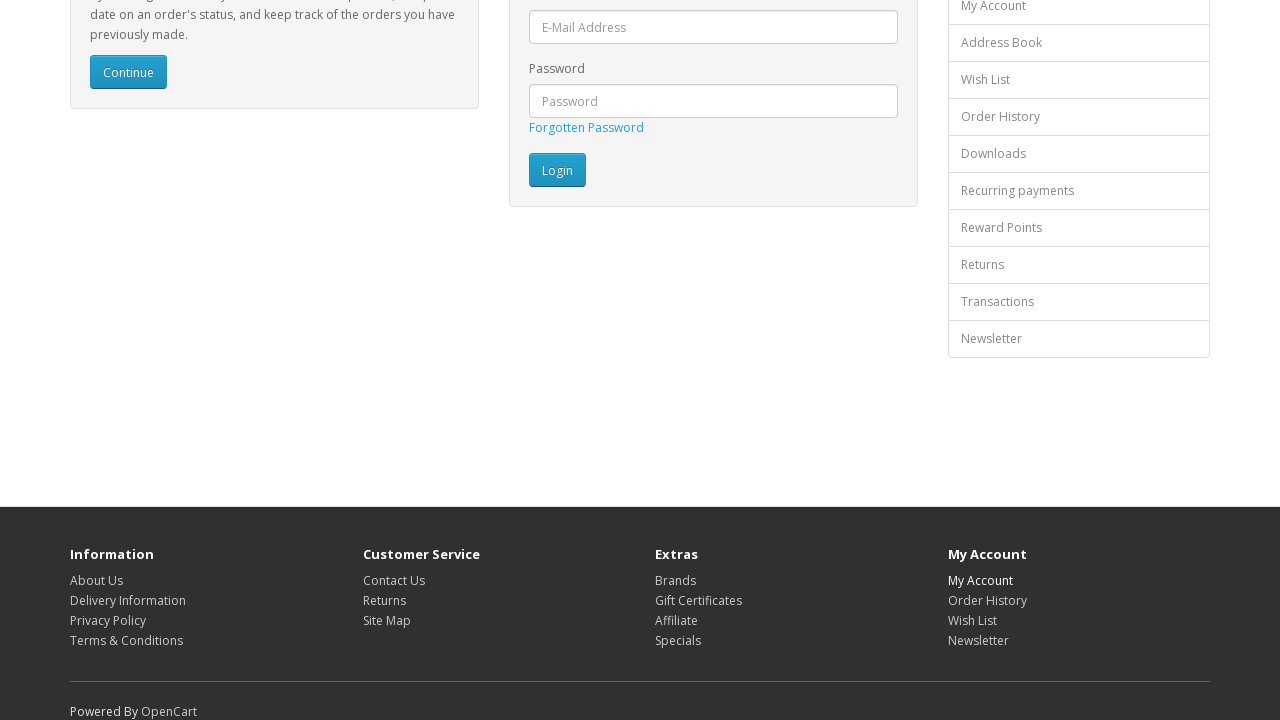

Clicked footer link 13 of 16 at (987, 600) on xpath=//footer//a >> nth=12
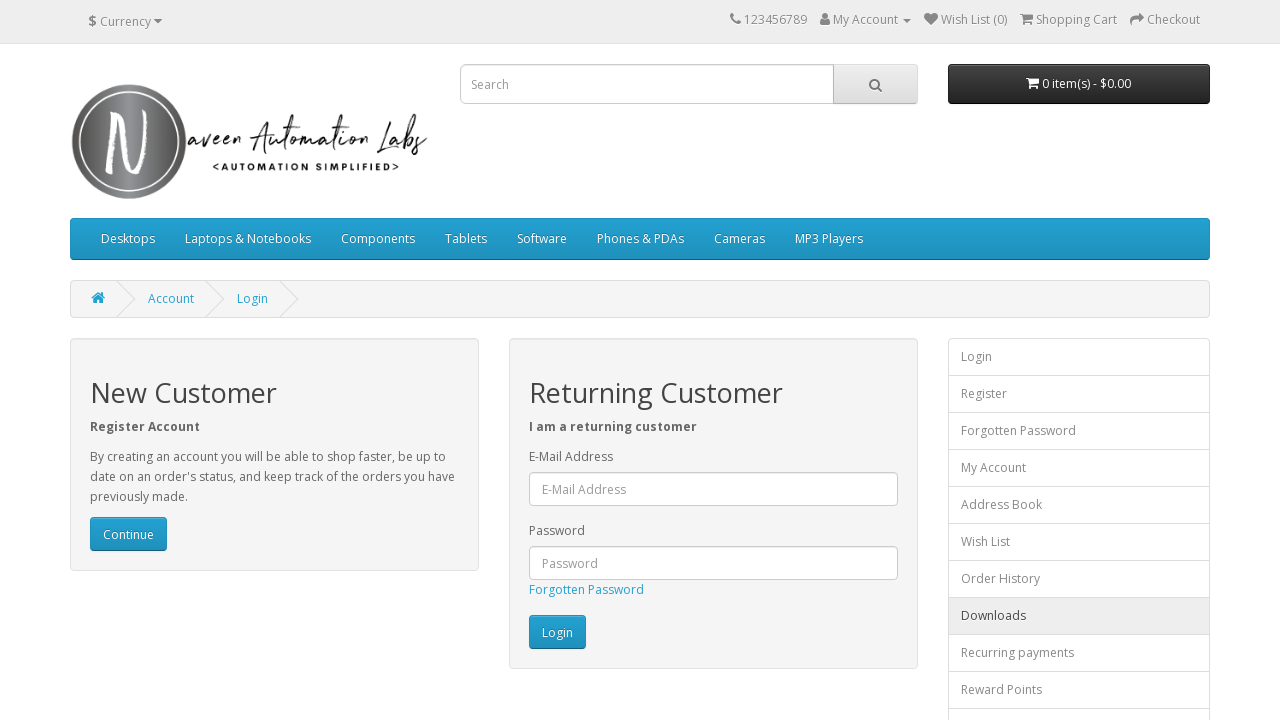

Page loaded after clicking footer link 13
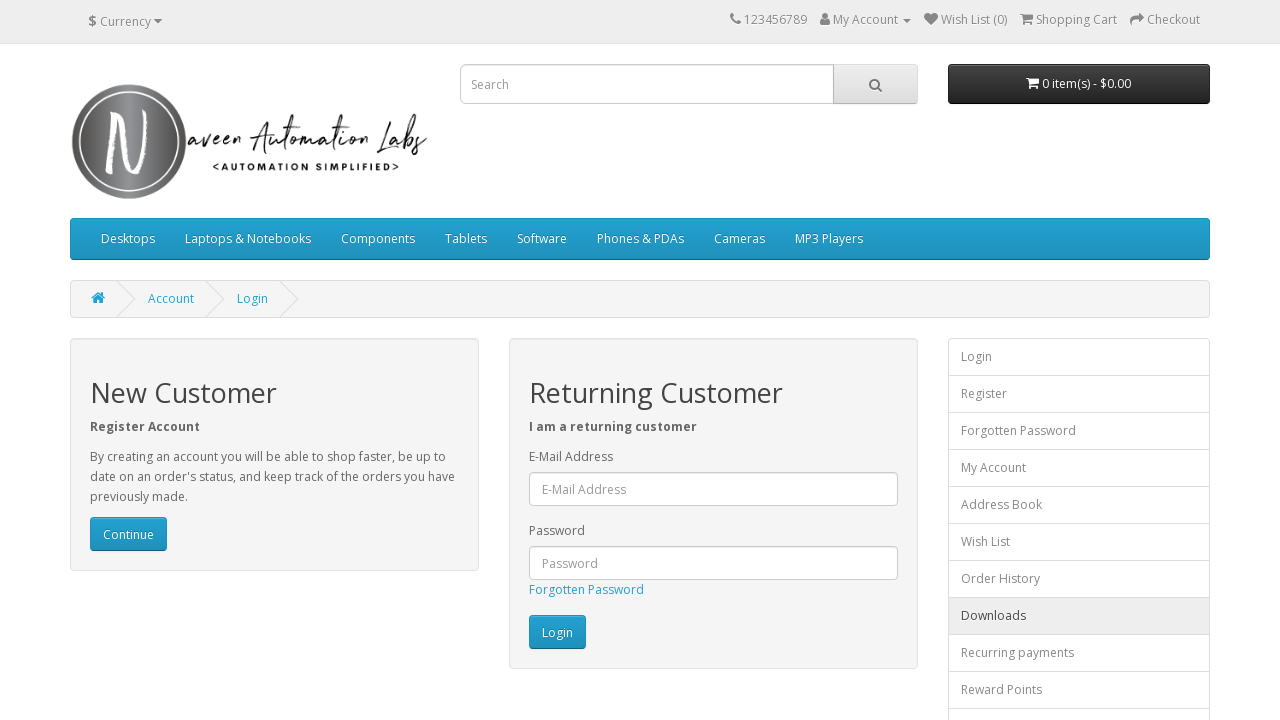

Navigated back from footer link 13
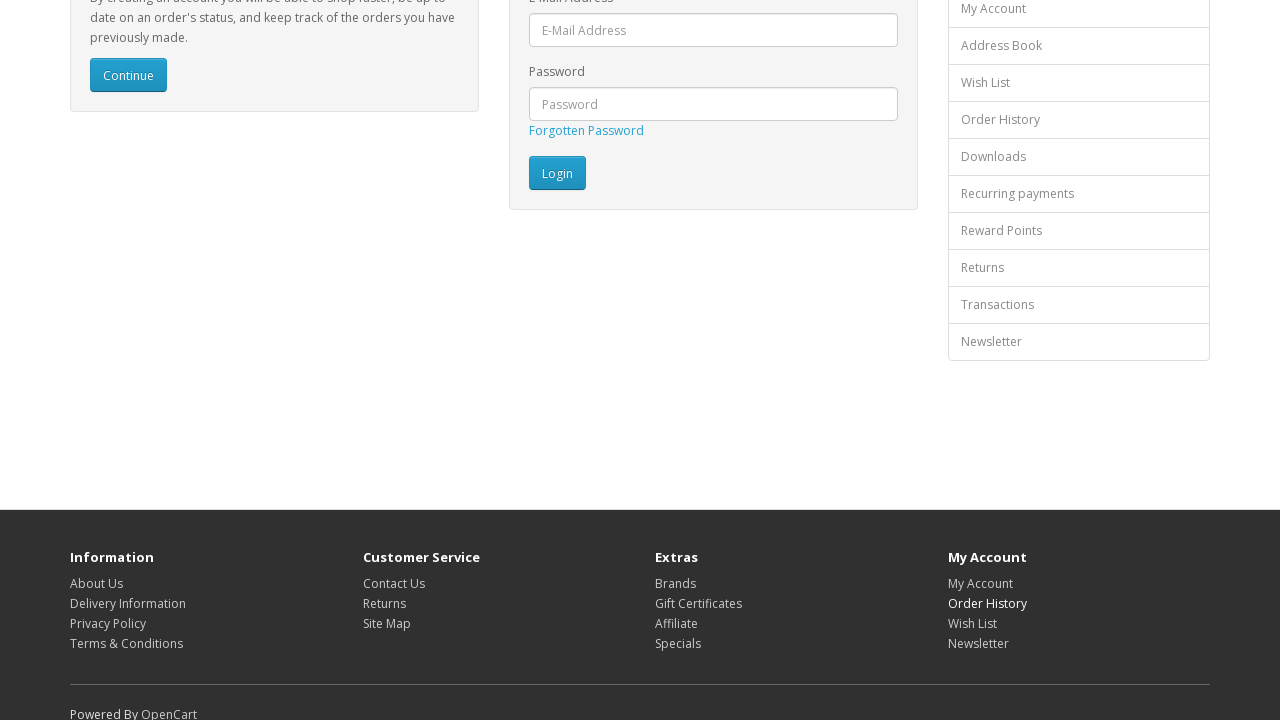

Page reloaded after navigating back from footer link 13
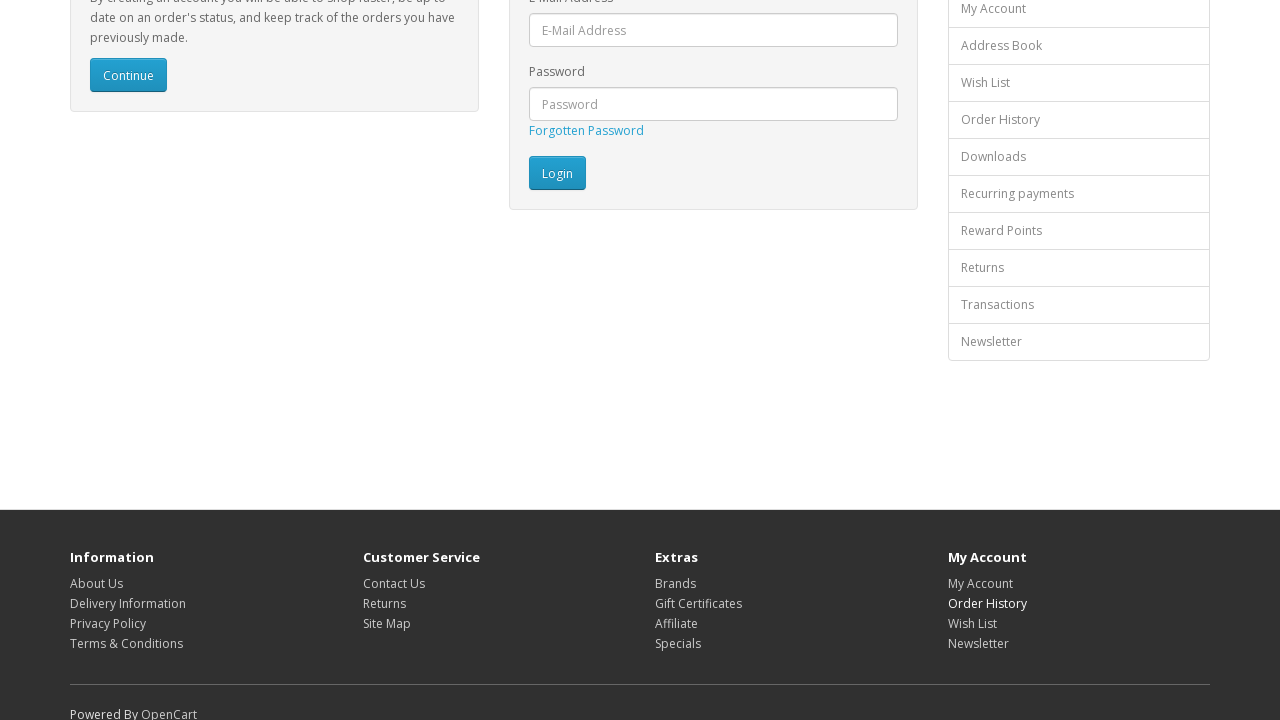

Re-fetched footer links for iteration 14
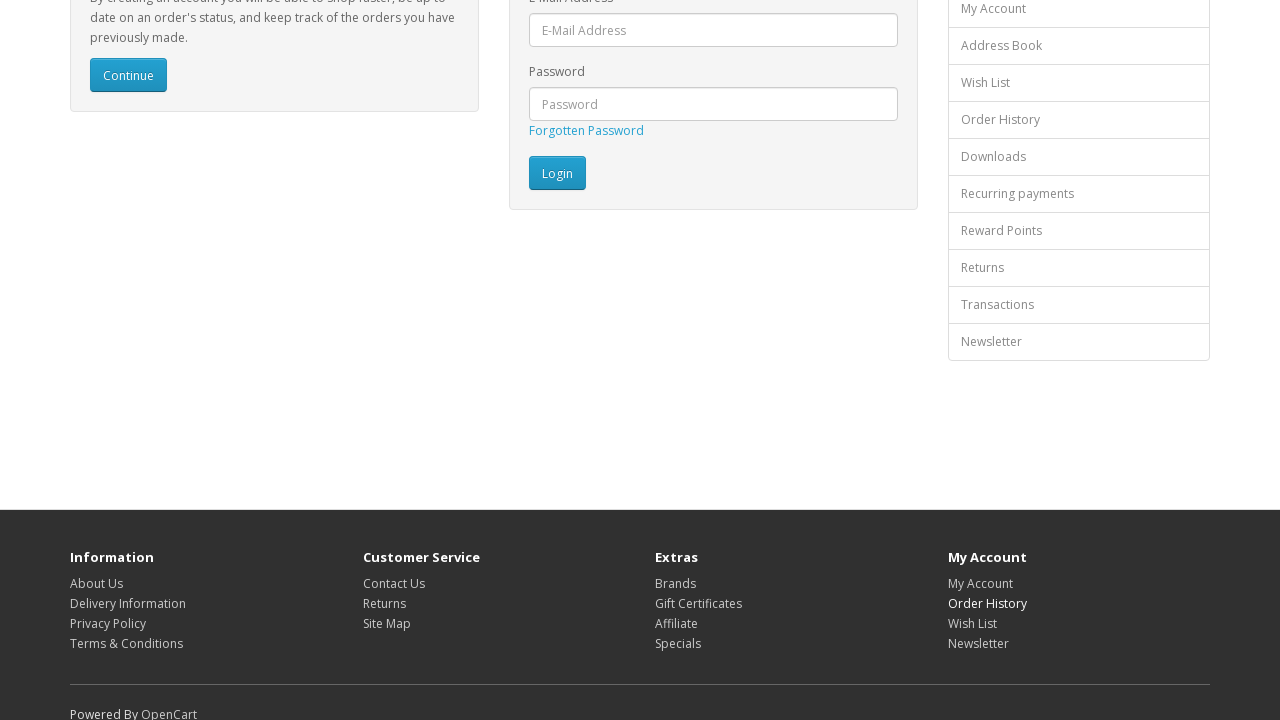

Clicked footer link 14 of 16 at (972, 623) on xpath=//footer//a >> nth=13
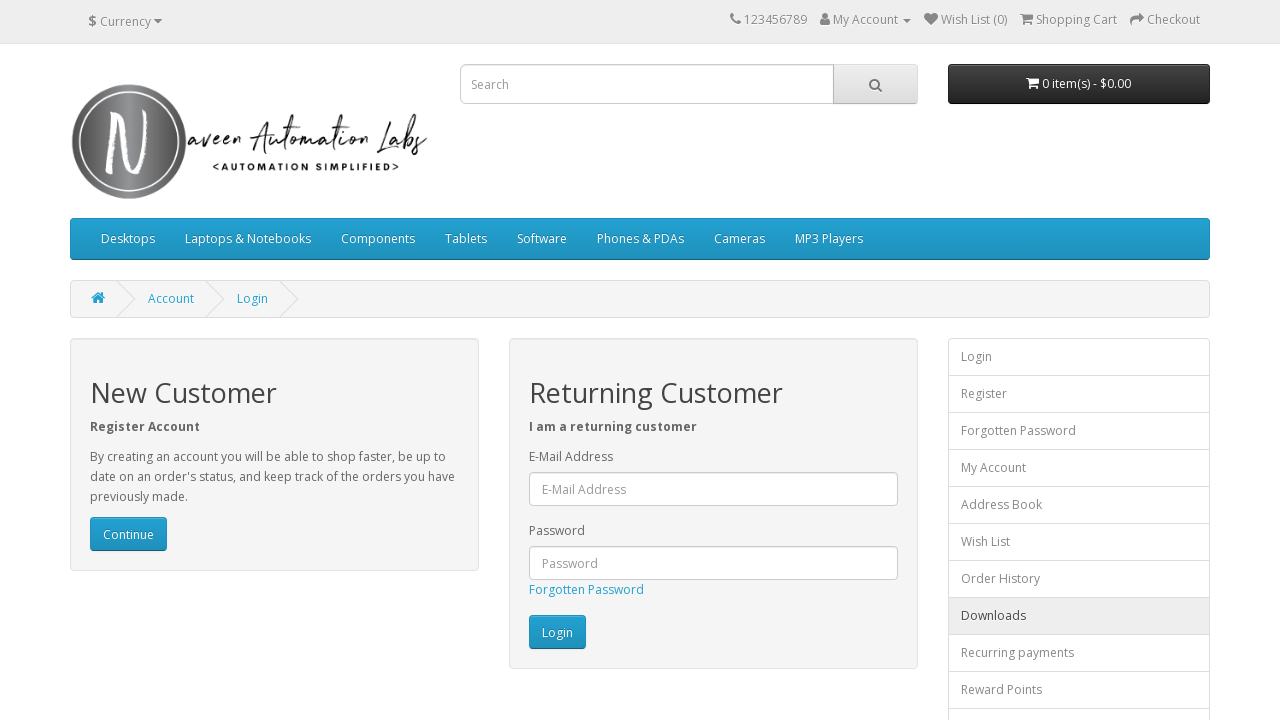

Page loaded after clicking footer link 14
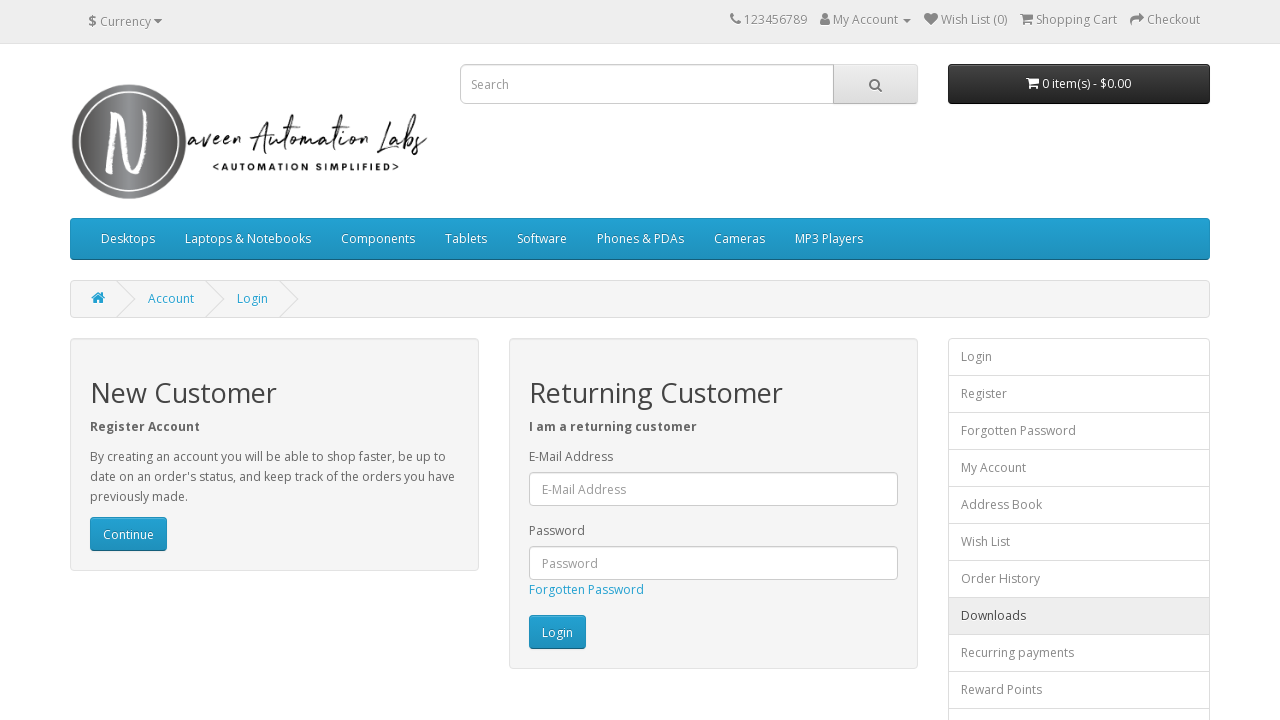

Navigated back from footer link 14
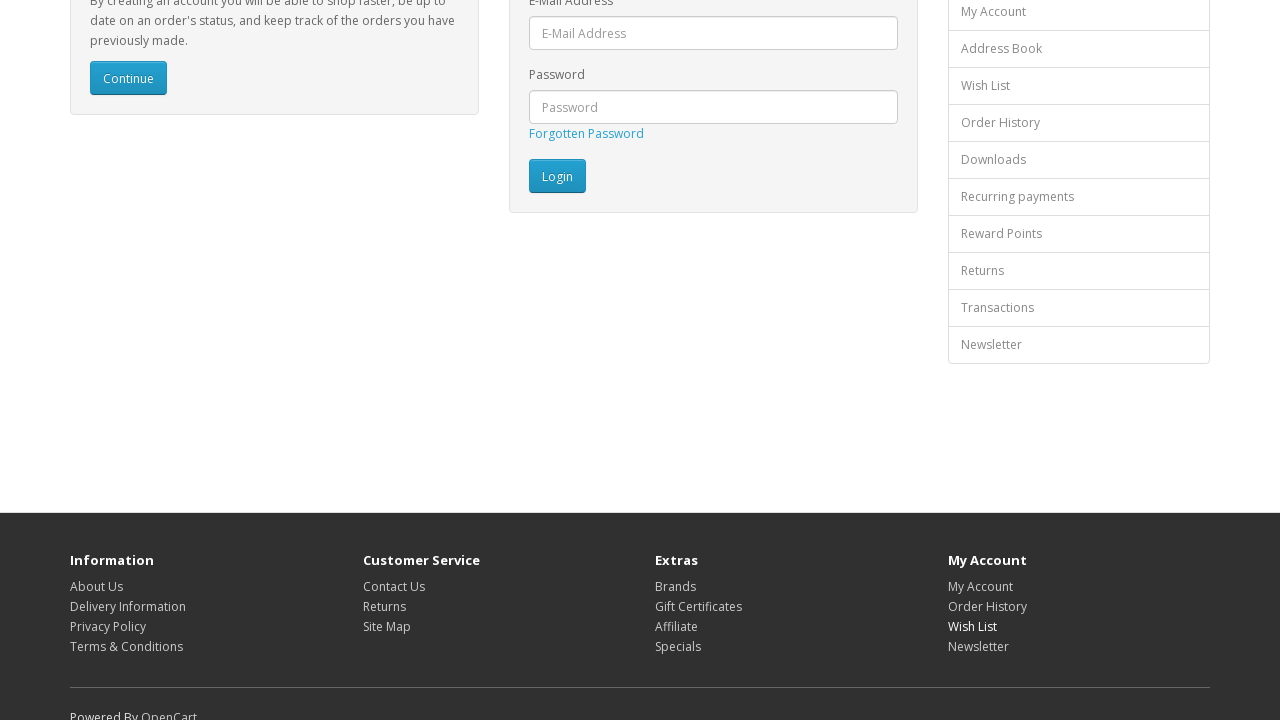

Page reloaded after navigating back from footer link 14
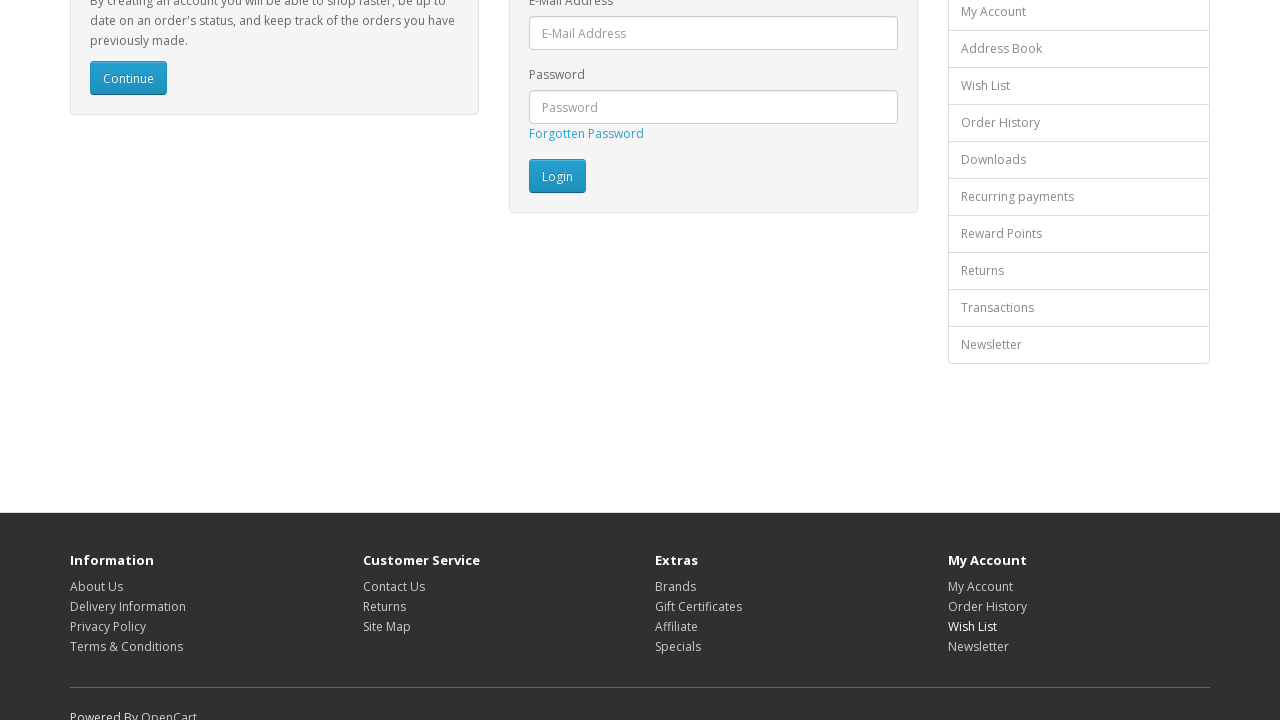

Re-fetched footer links for iteration 15
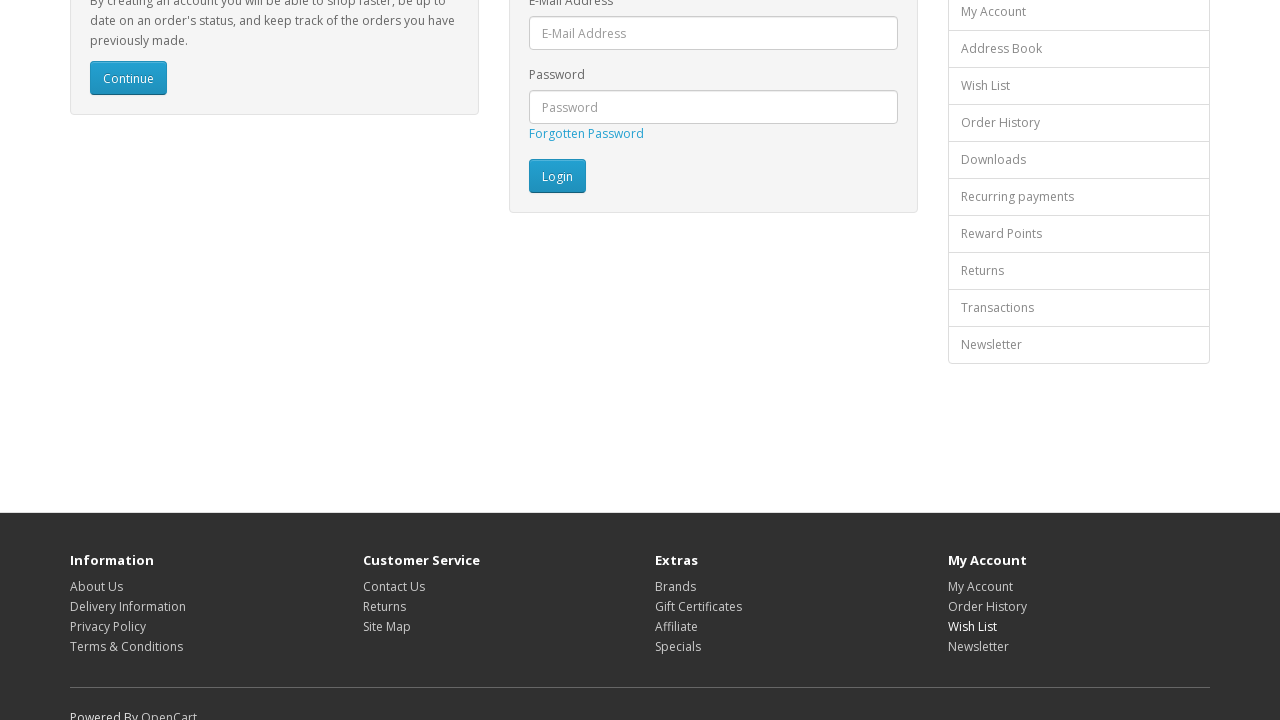

Clicked footer link 15 of 16 at (978, 646) on xpath=//footer//a >> nth=14
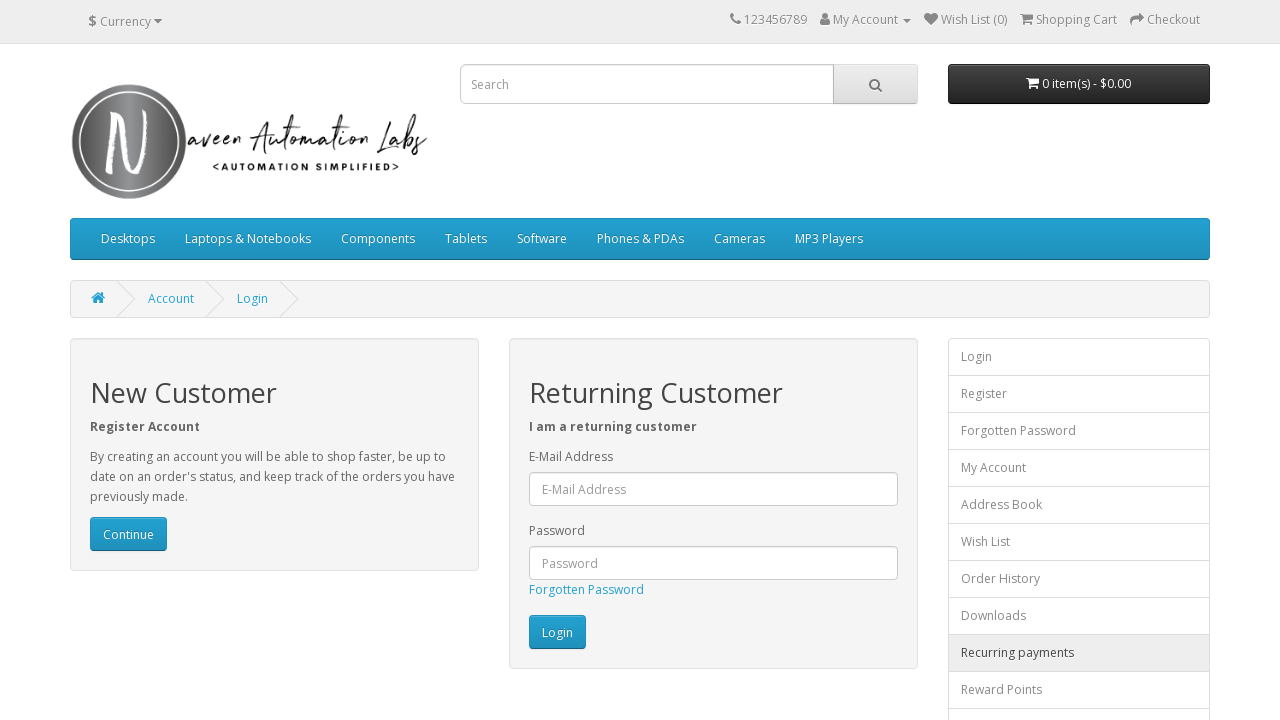

Page loaded after clicking footer link 15
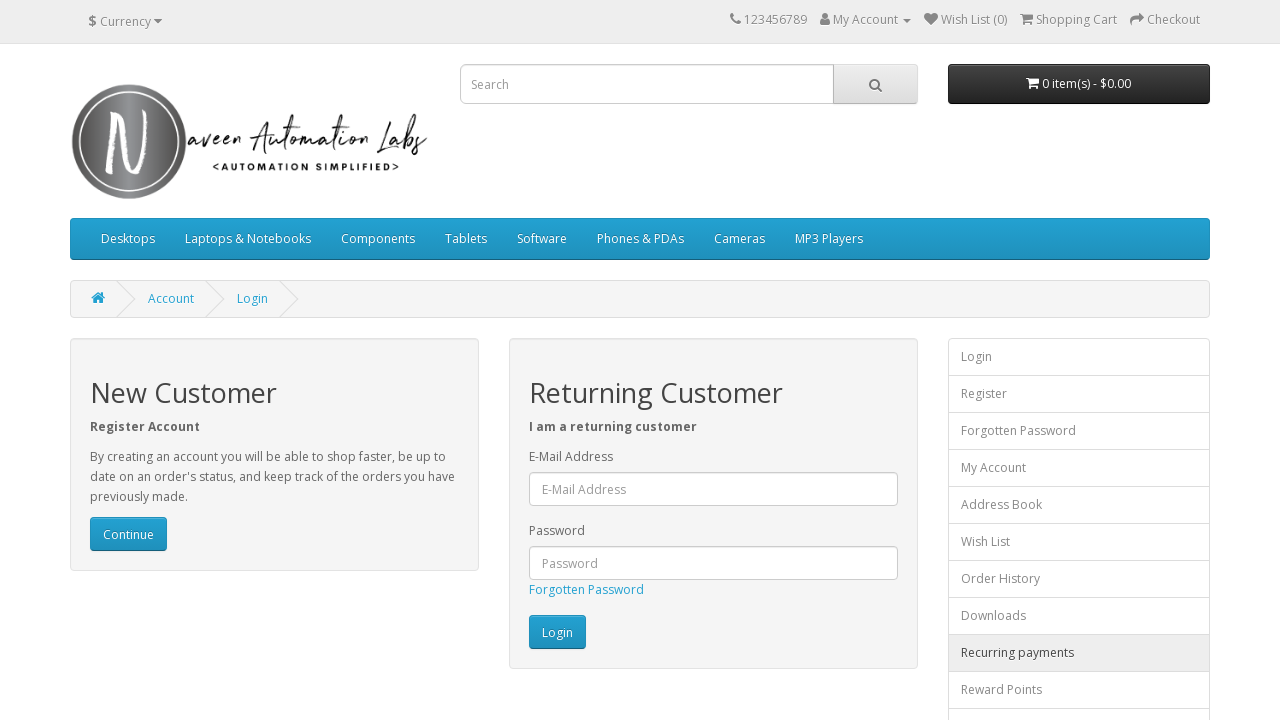

Navigated back from footer link 15
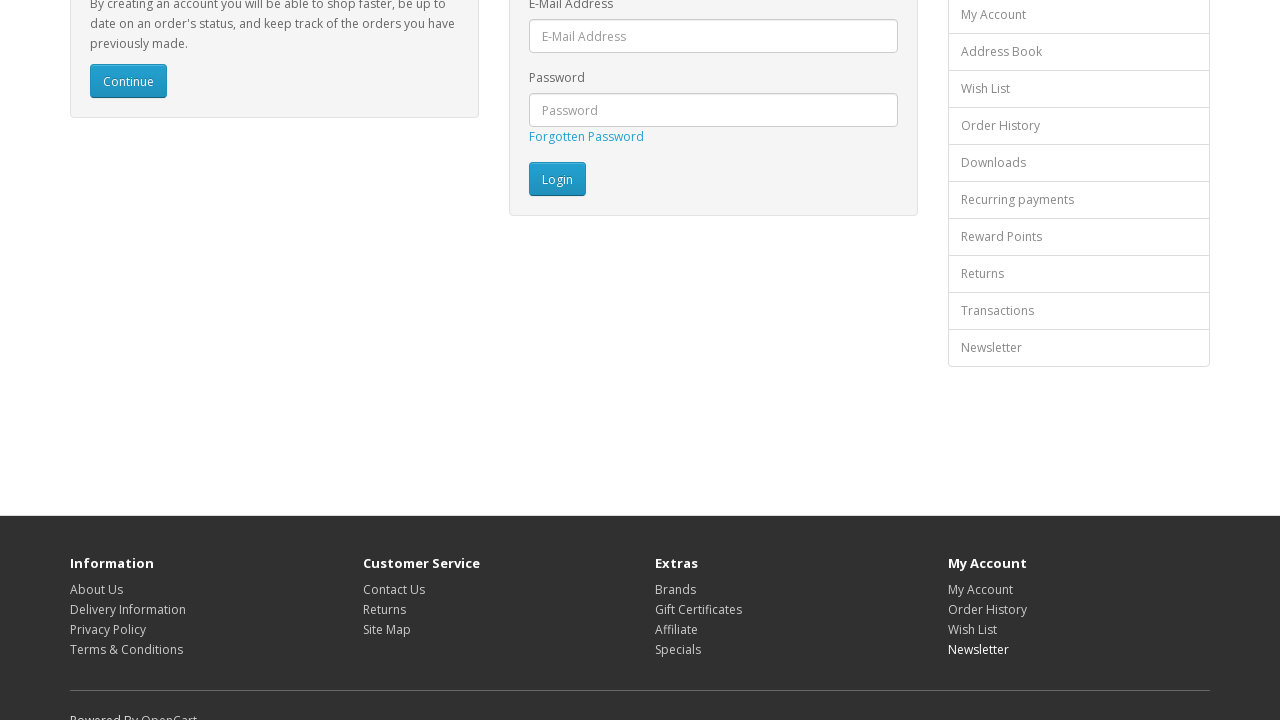

Page reloaded after navigating back from footer link 15
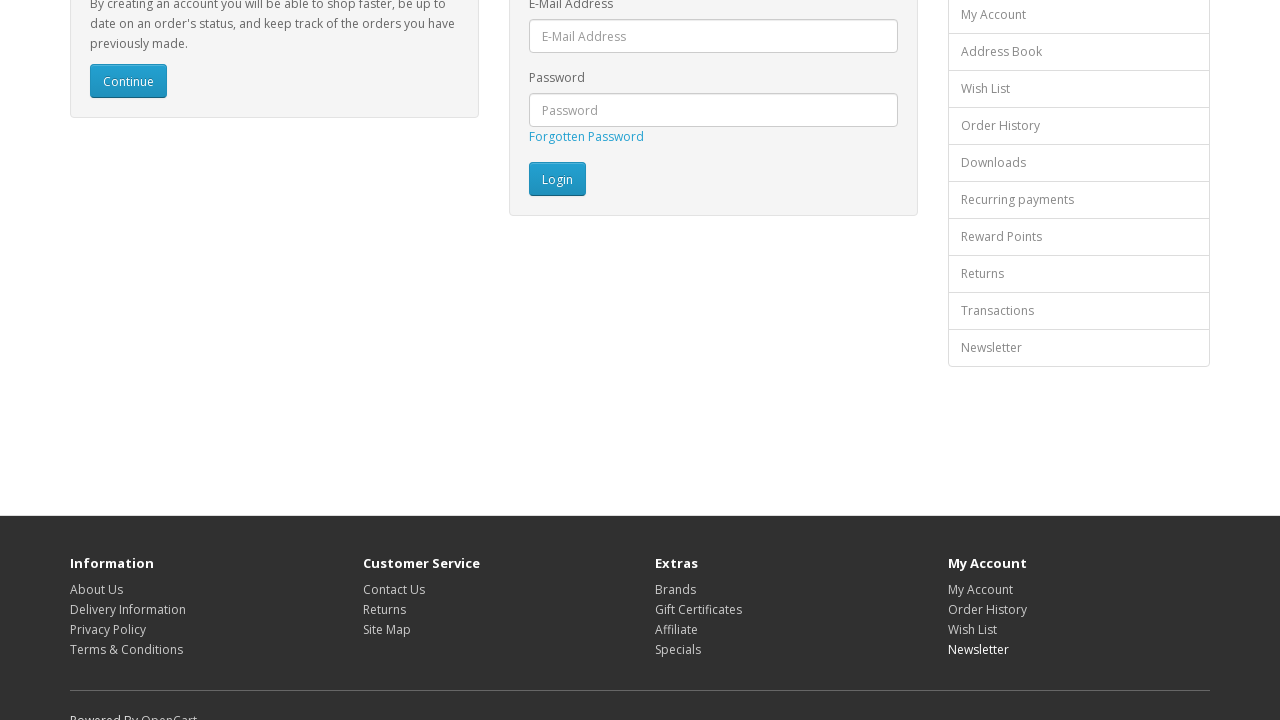

Re-fetched footer links for iteration 16
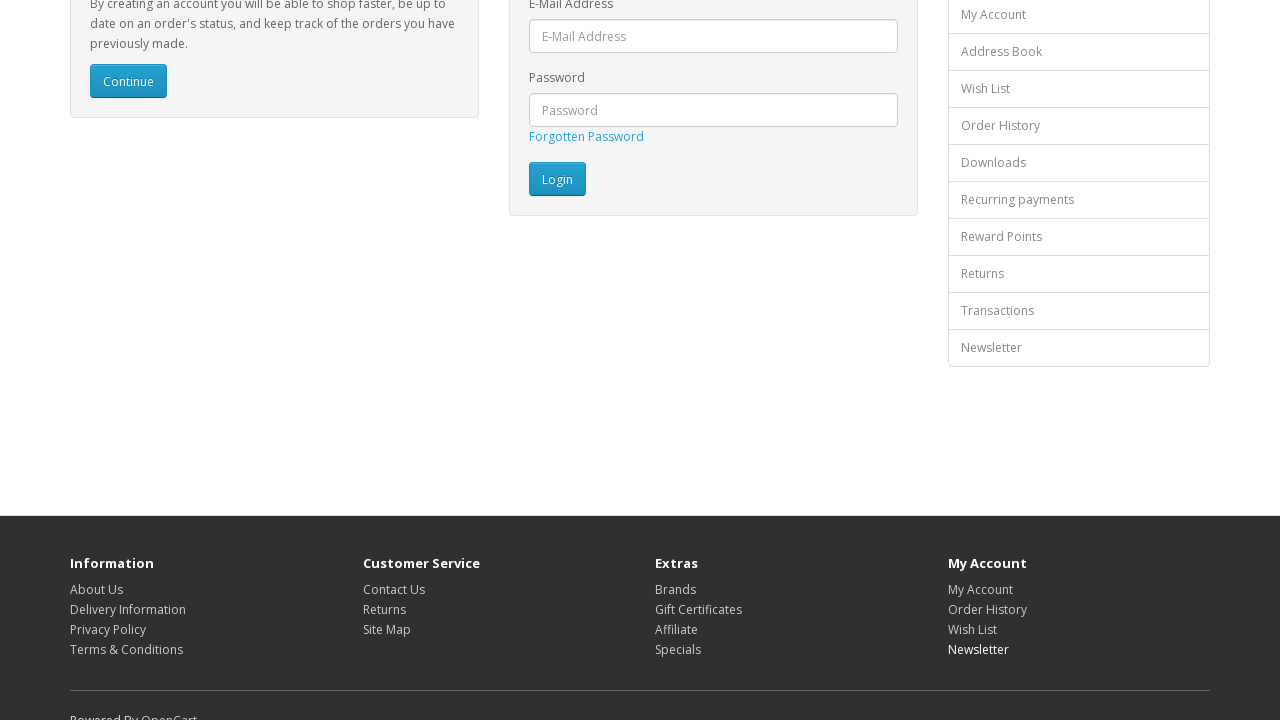

Clicked footer link 16 of 16 at (169, 712) on xpath=//footer//a >> nth=15
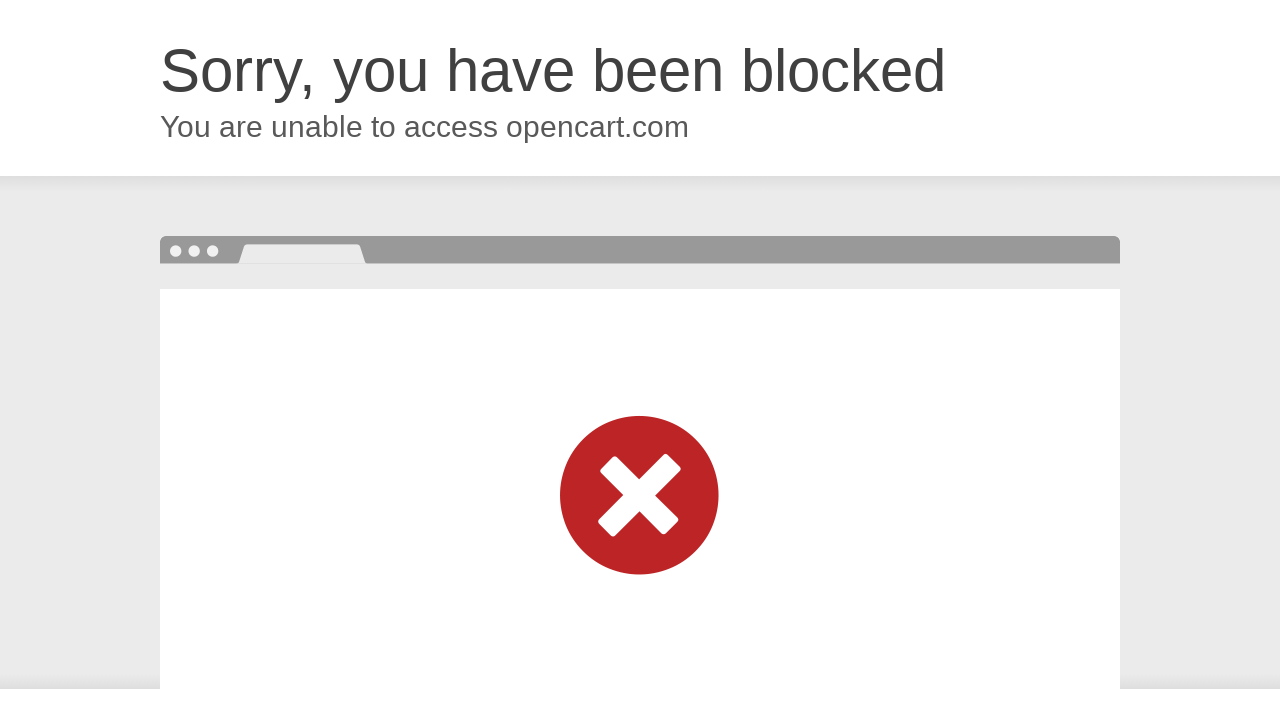

Page loaded after clicking footer link 16
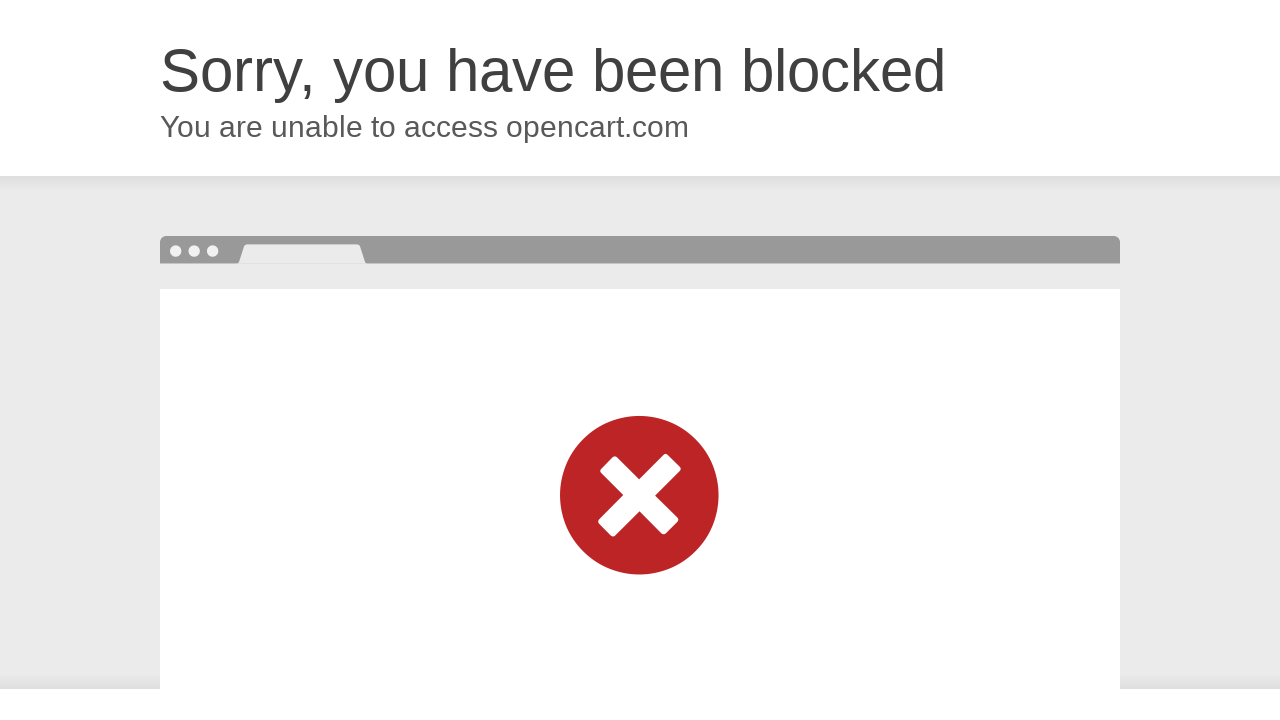

Navigated back from footer link 16
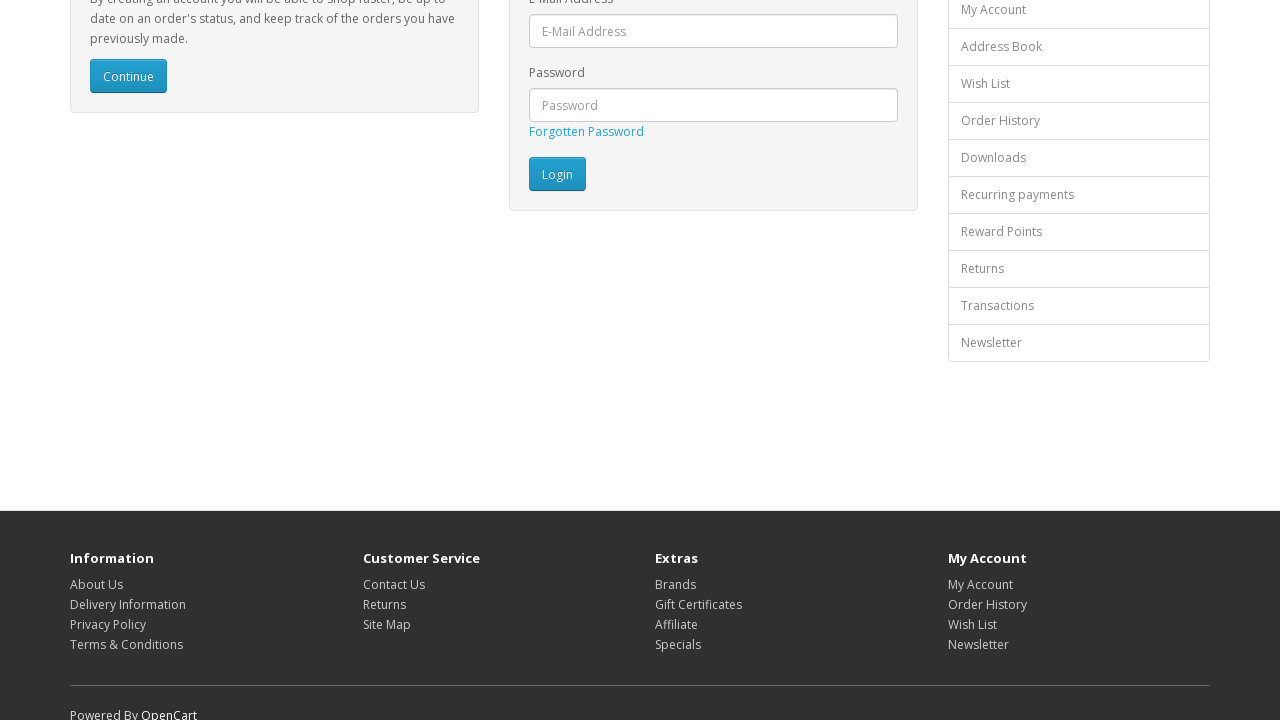

Page reloaded after navigating back from footer link 16
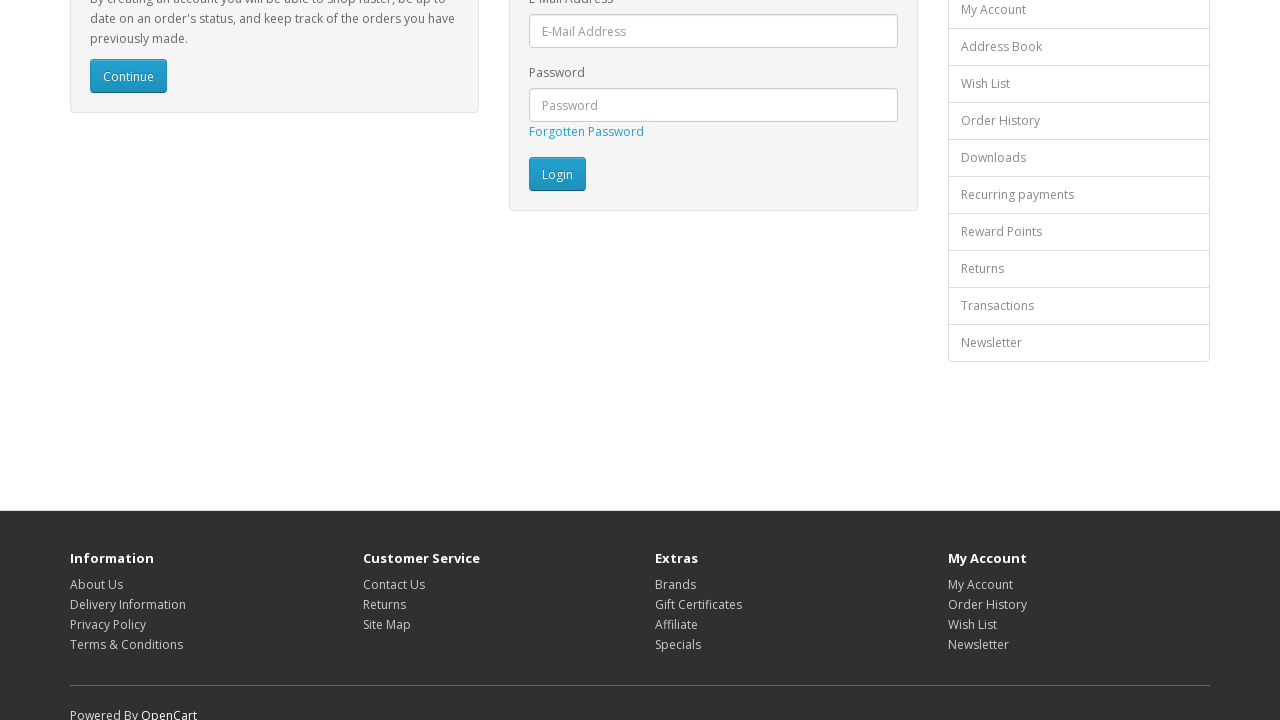

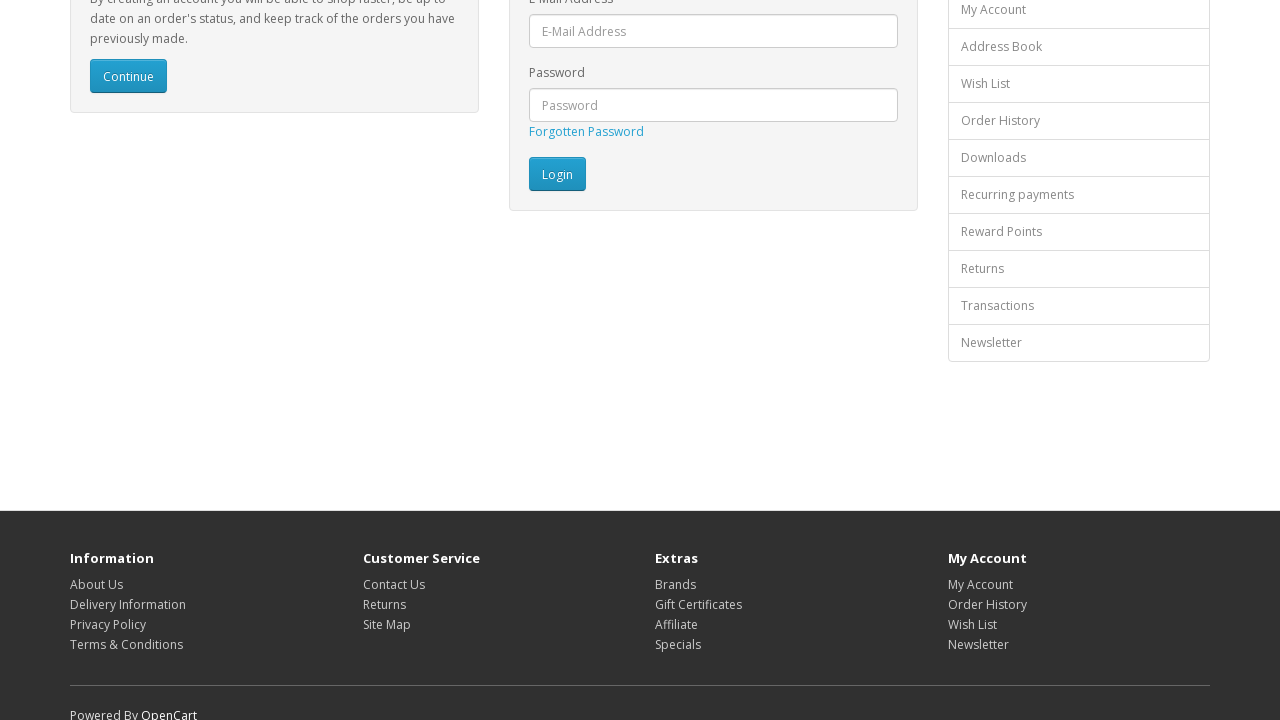